Tests the add/remove elements functionality by clicking the Add Element button 100 times, then deleting 40 elements and validating the correct number were removed

Starting URL: http://the-internet.herokuapp.com/add_remove_elements/

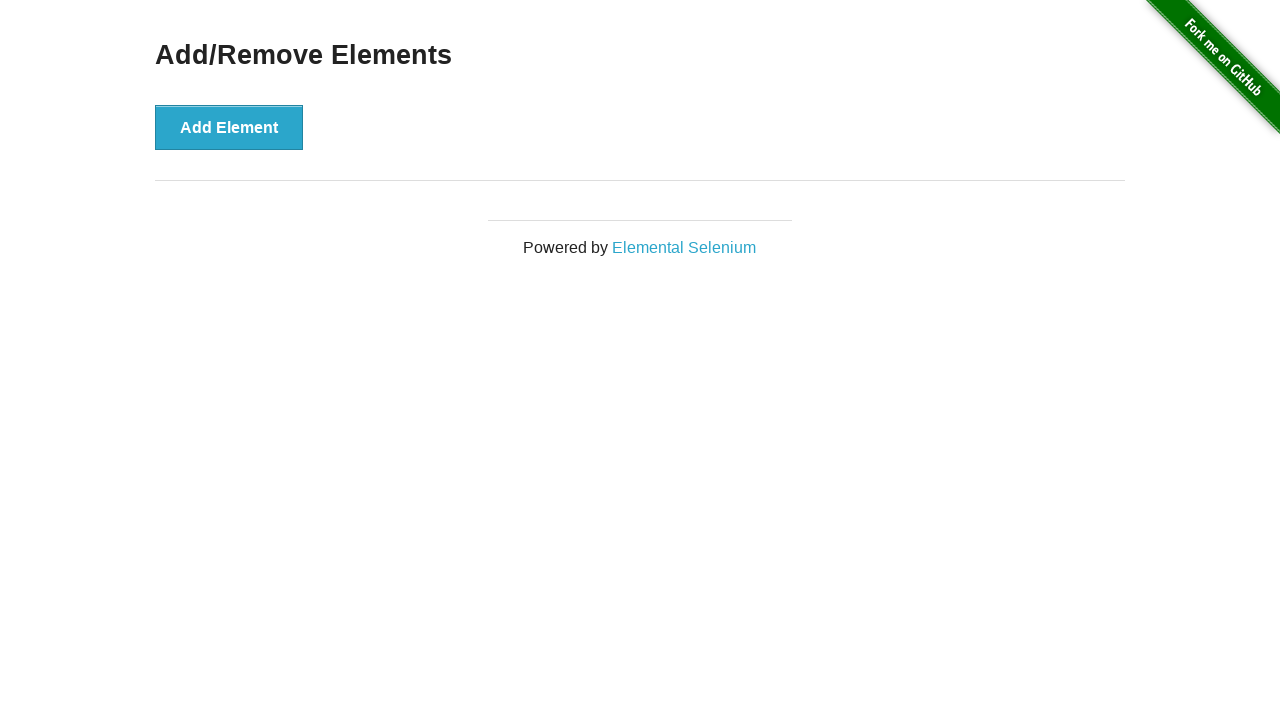

Navigated to add/remove elements page
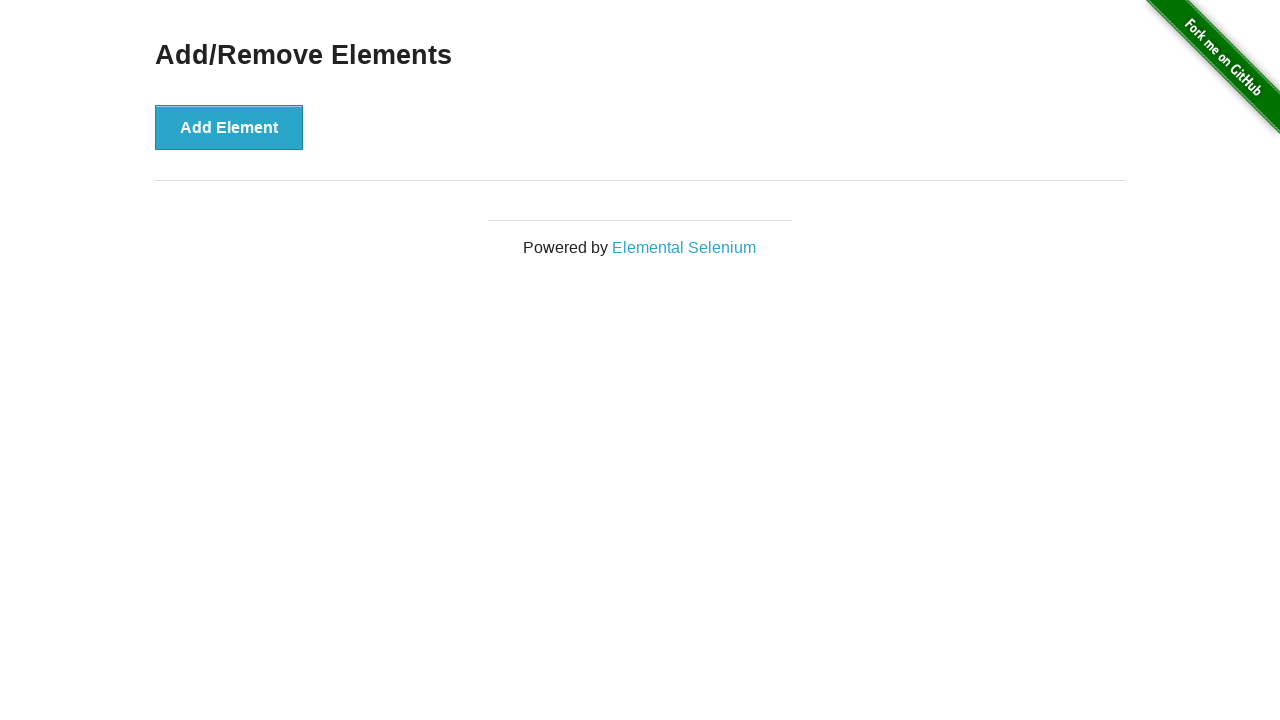

Clicked Add Element button (iteration 1/100) at (229, 127) on button[onclick='addElement()']
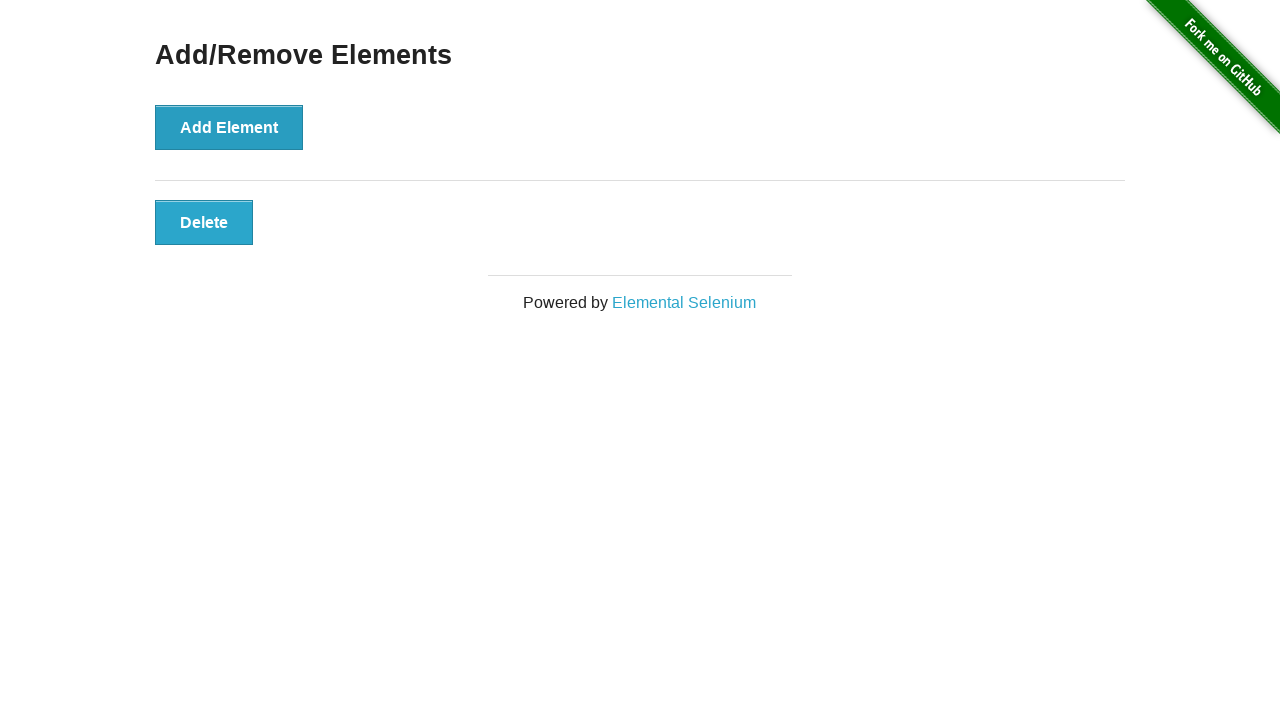

Clicked Add Element button (iteration 2/100) at (229, 127) on button[onclick='addElement()']
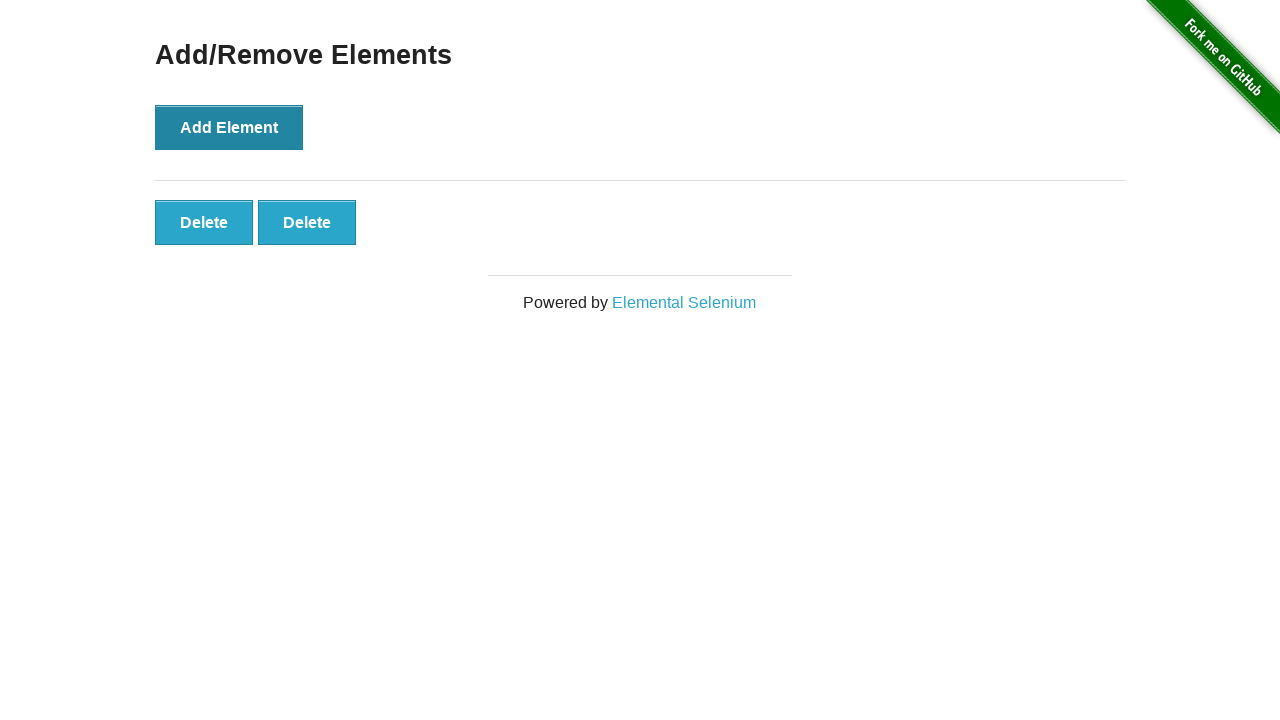

Clicked Add Element button (iteration 3/100) at (229, 127) on button[onclick='addElement()']
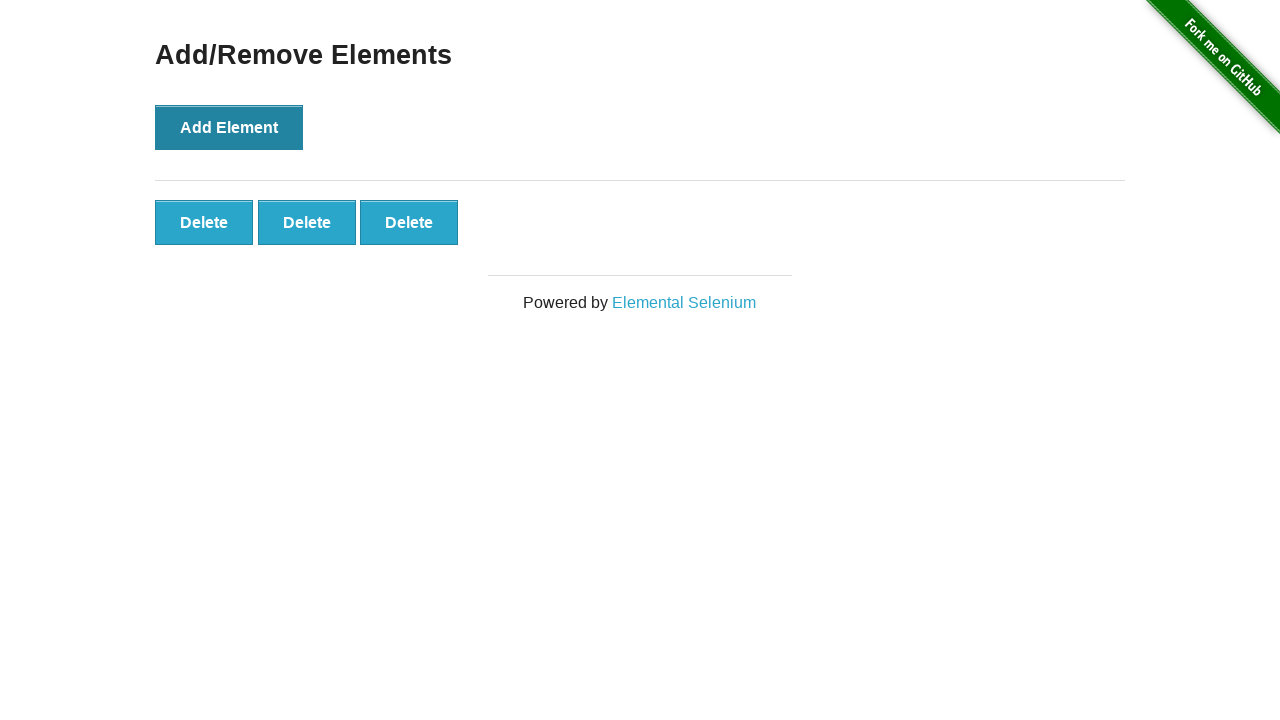

Clicked Add Element button (iteration 4/100) at (229, 127) on button[onclick='addElement()']
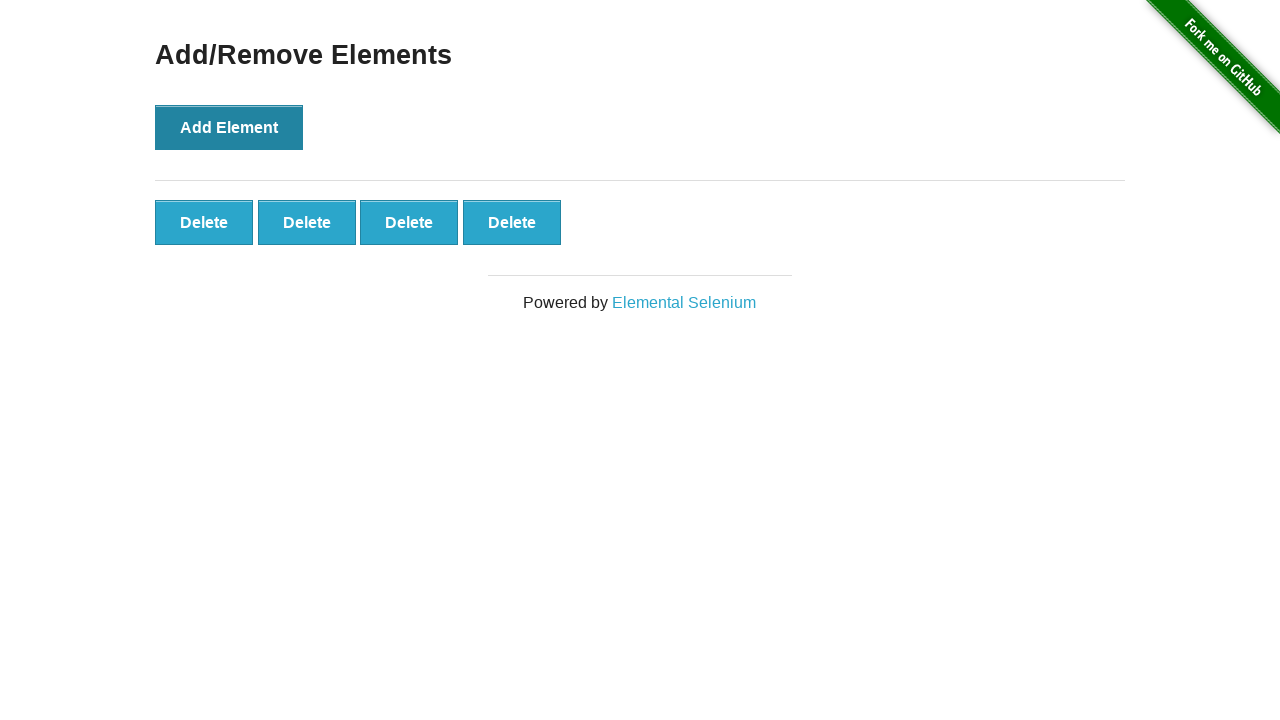

Clicked Add Element button (iteration 5/100) at (229, 127) on button[onclick='addElement()']
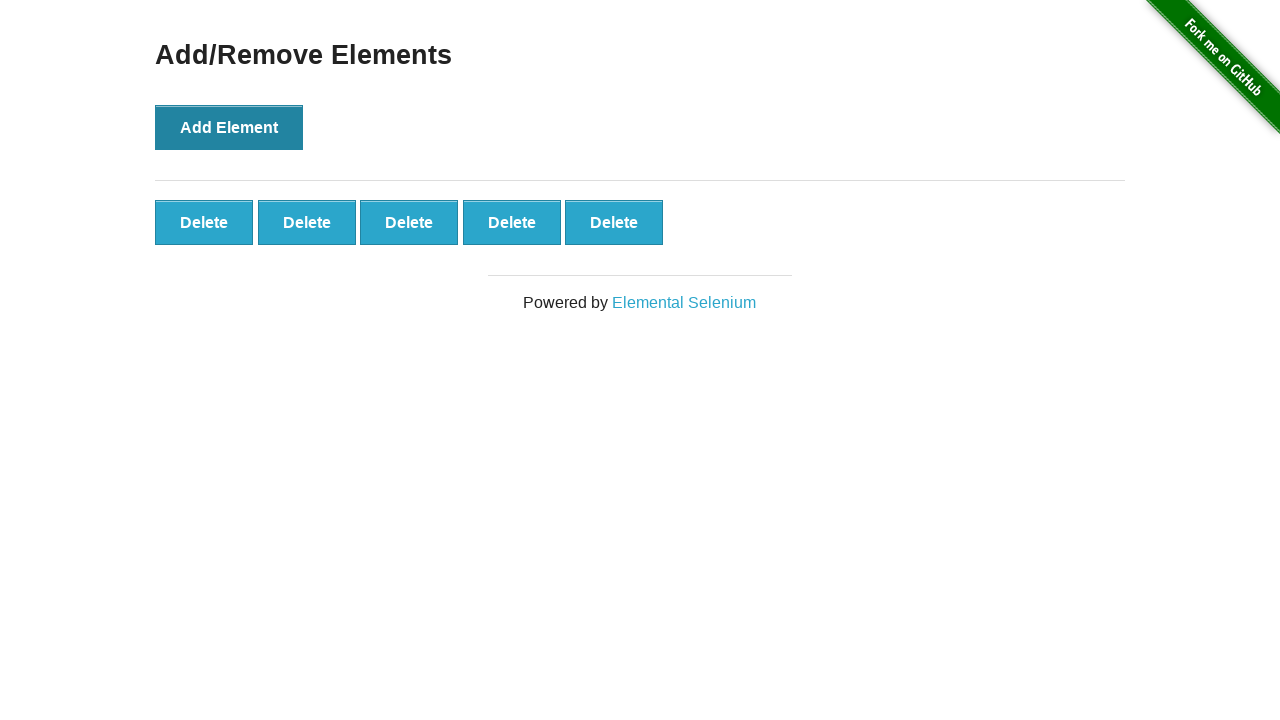

Clicked Add Element button (iteration 6/100) at (229, 127) on button[onclick='addElement()']
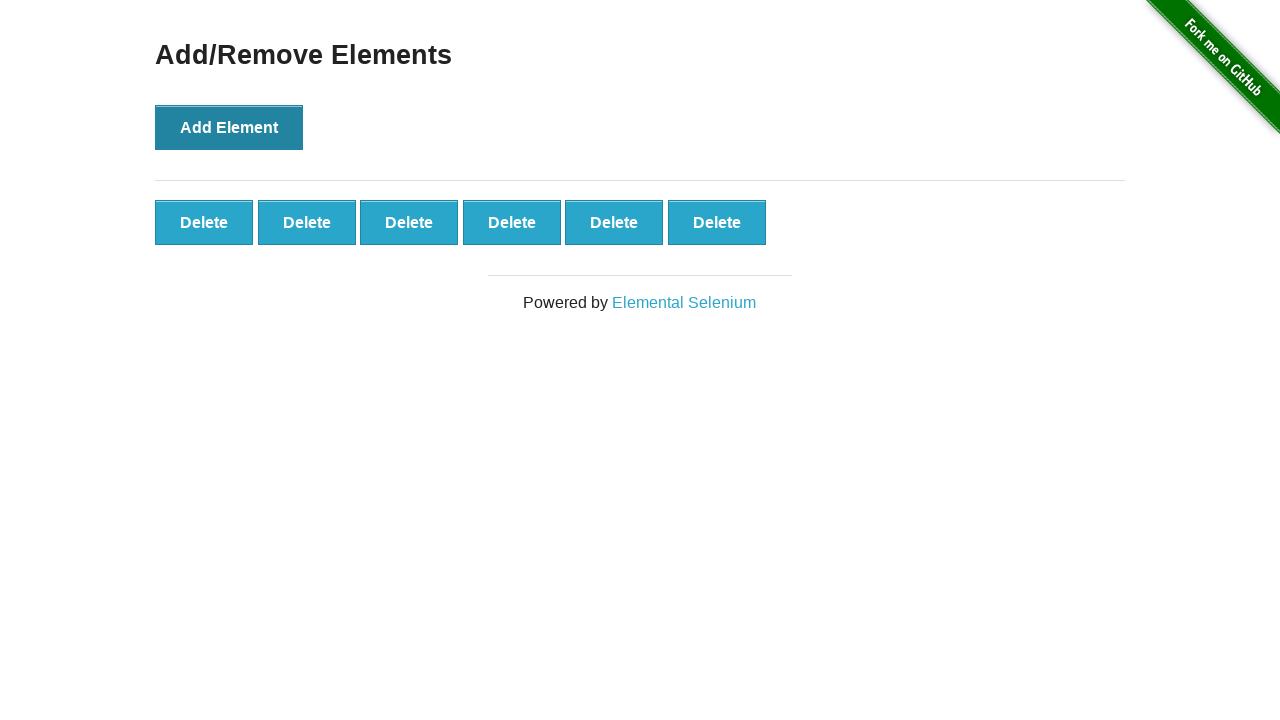

Clicked Add Element button (iteration 7/100) at (229, 127) on button[onclick='addElement()']
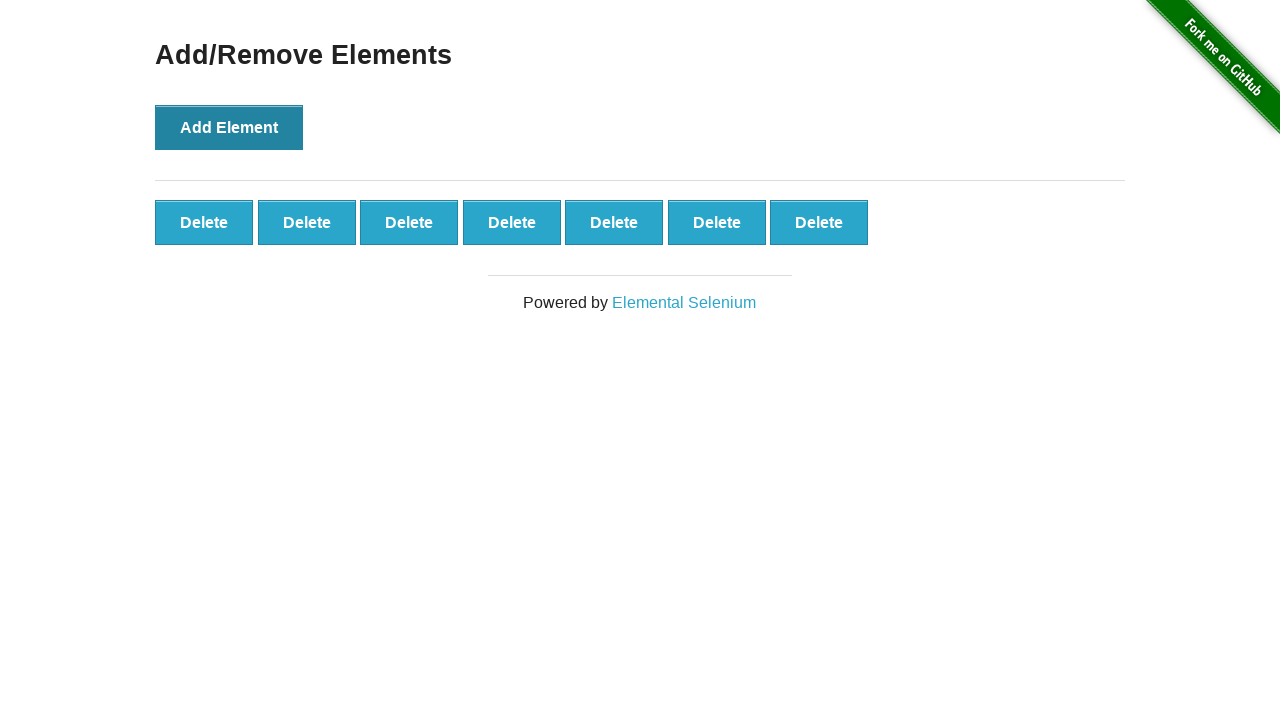

Clicked Add Element button (iteration 8/100) at (229, 127) on button[onclick='addElement()']
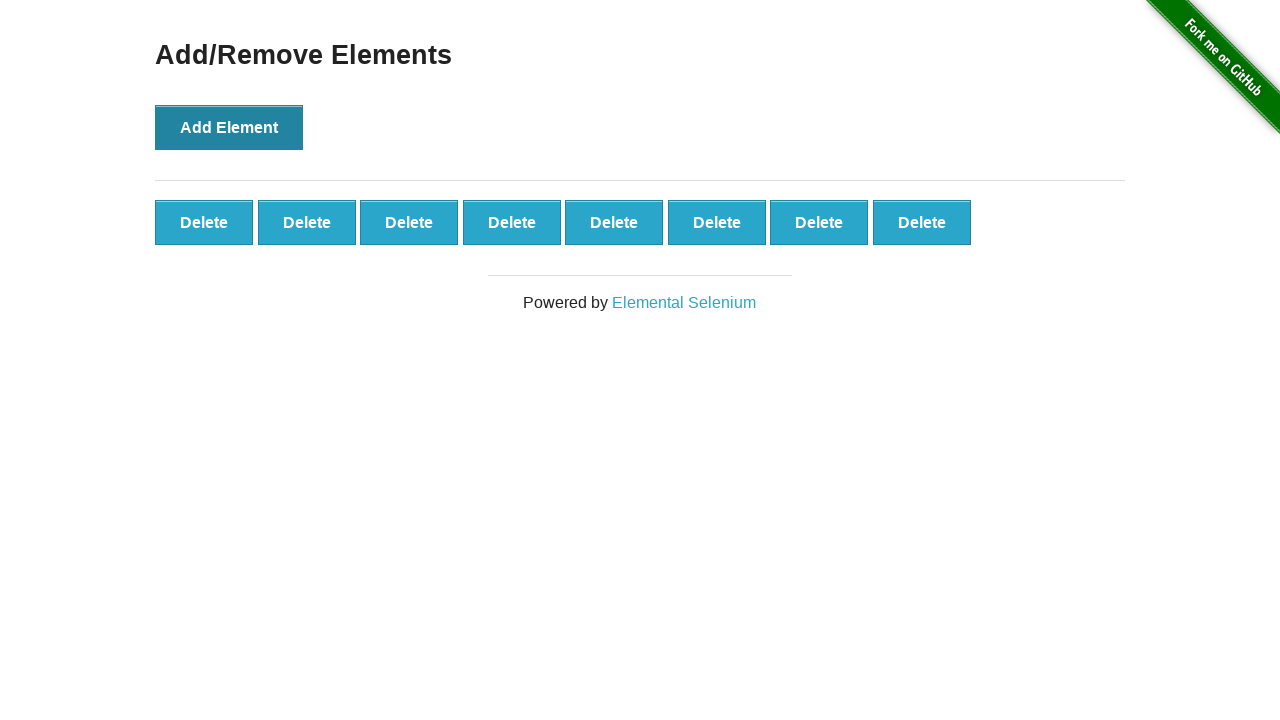

Clicked Add Element button (iteration 9/100) at (229, 127) on button[onclick='addElement()']
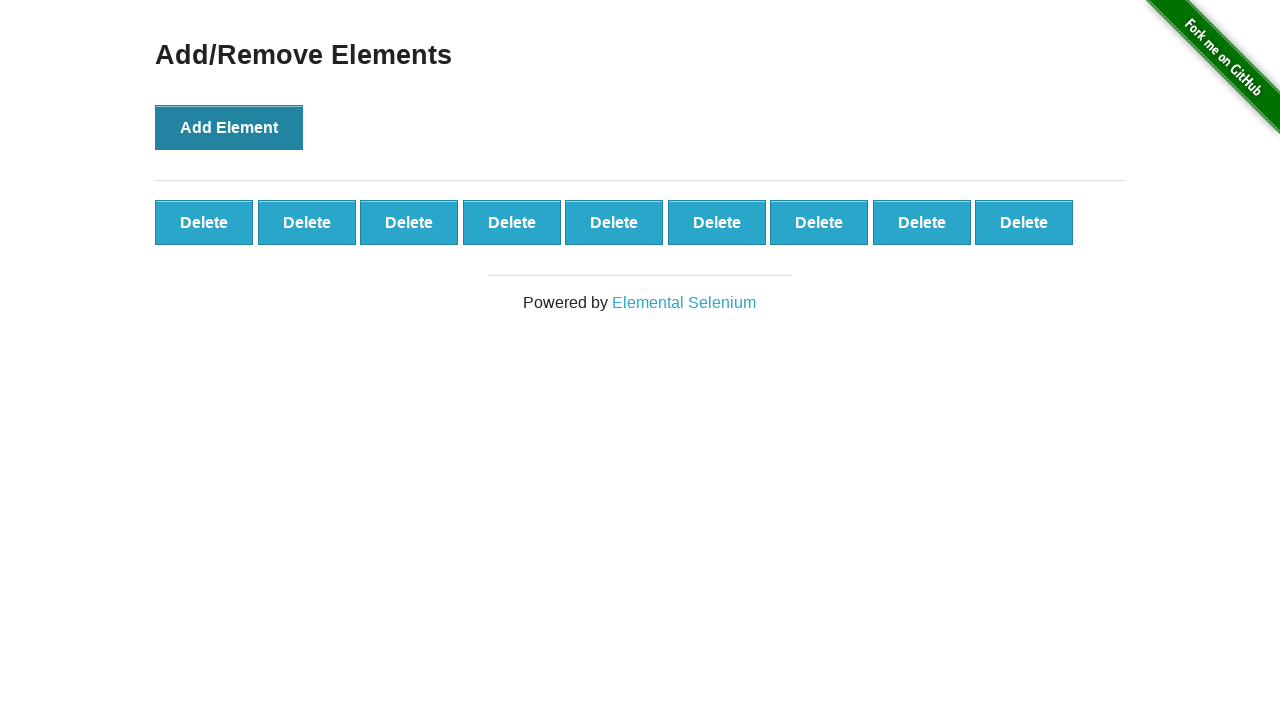

Clicked Add Element button (iteration 10/100) at (229, 127) on button[onclick='addElement()']
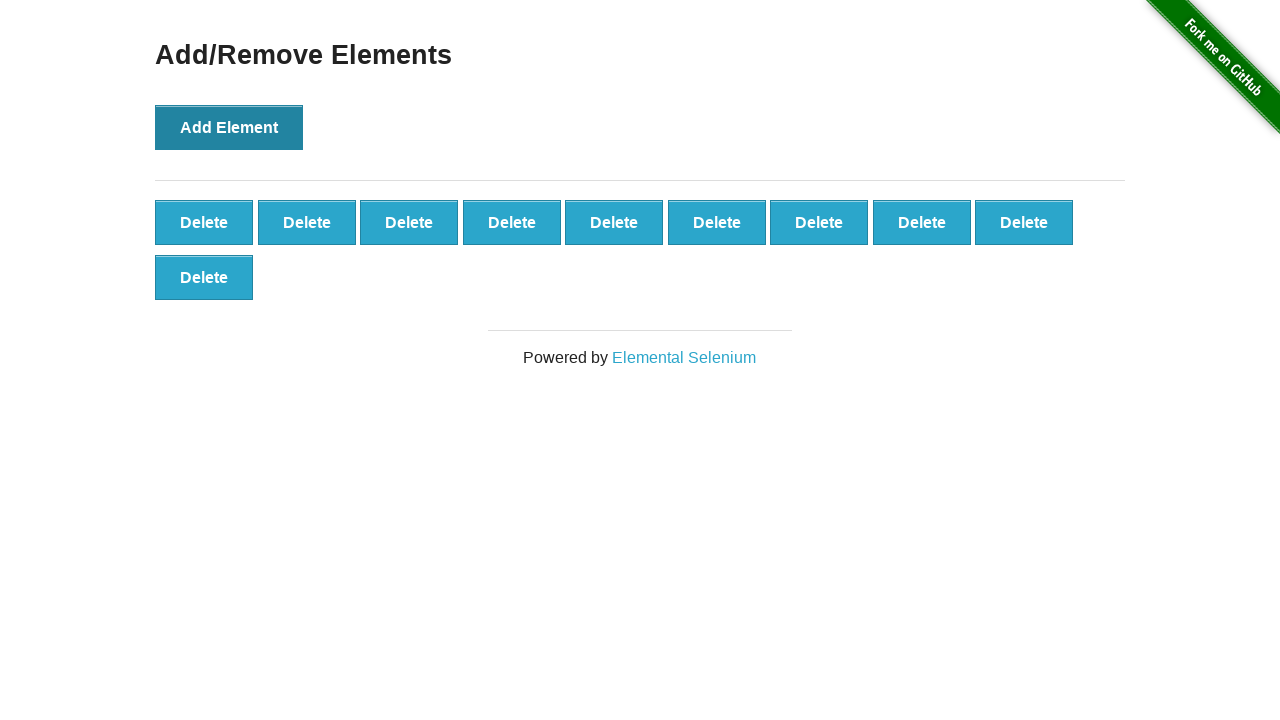

Clicked Add Element button (iteration 11/100) at (229, 127) on button[onclick='addElement()']
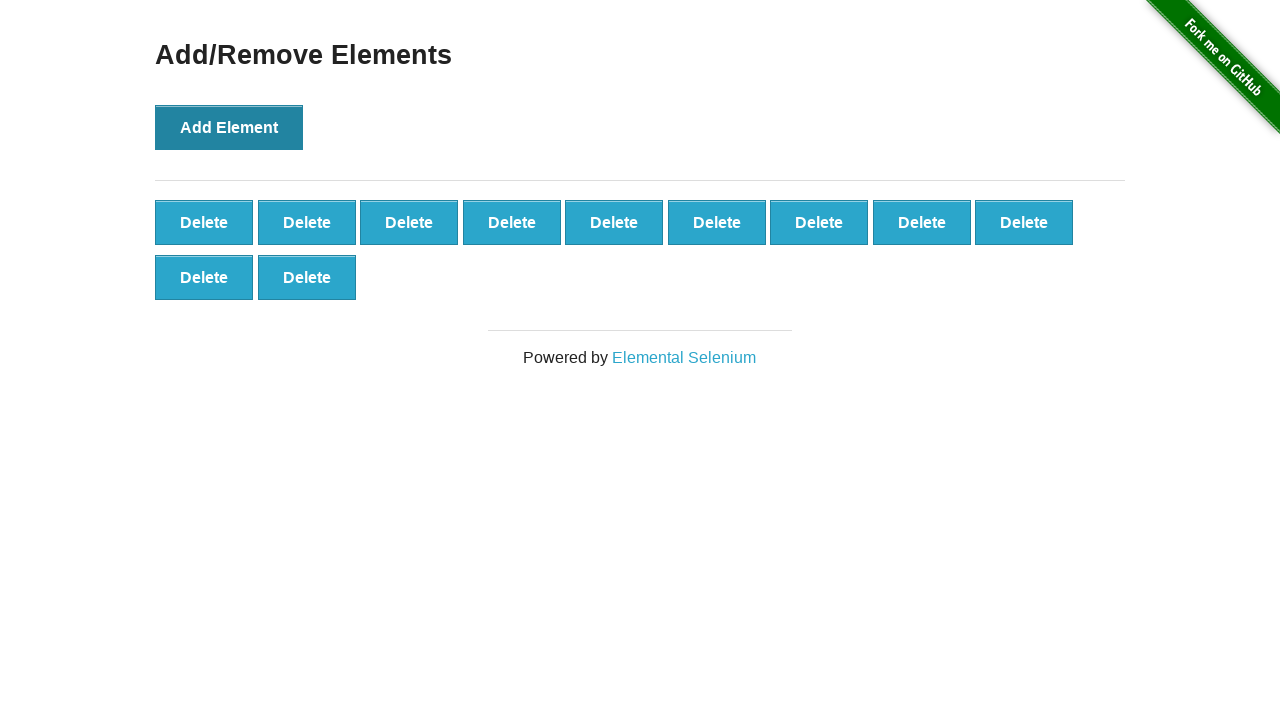

Clicked Add Element button (iteration 12/100) at (229, 127) on button[onclick='addElement()']
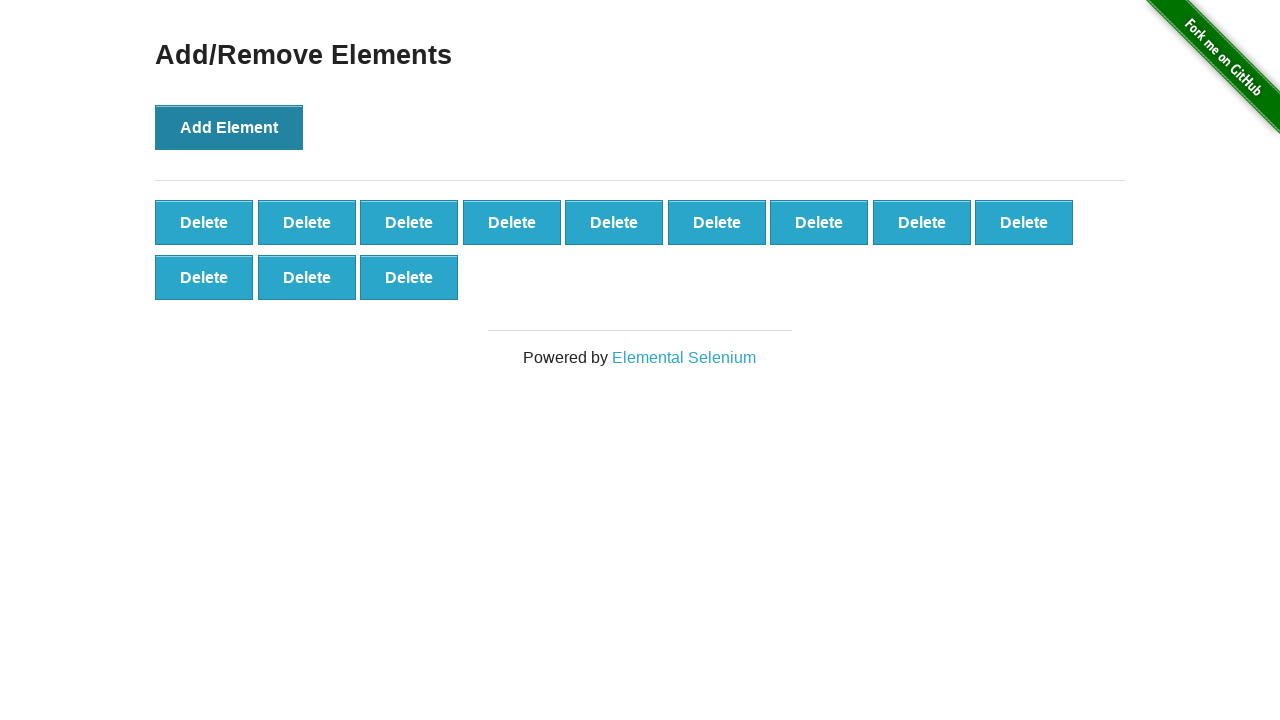

Clicked Add Element button (iteration 13/100) at (229, 127) on button[onclick='addElement()']
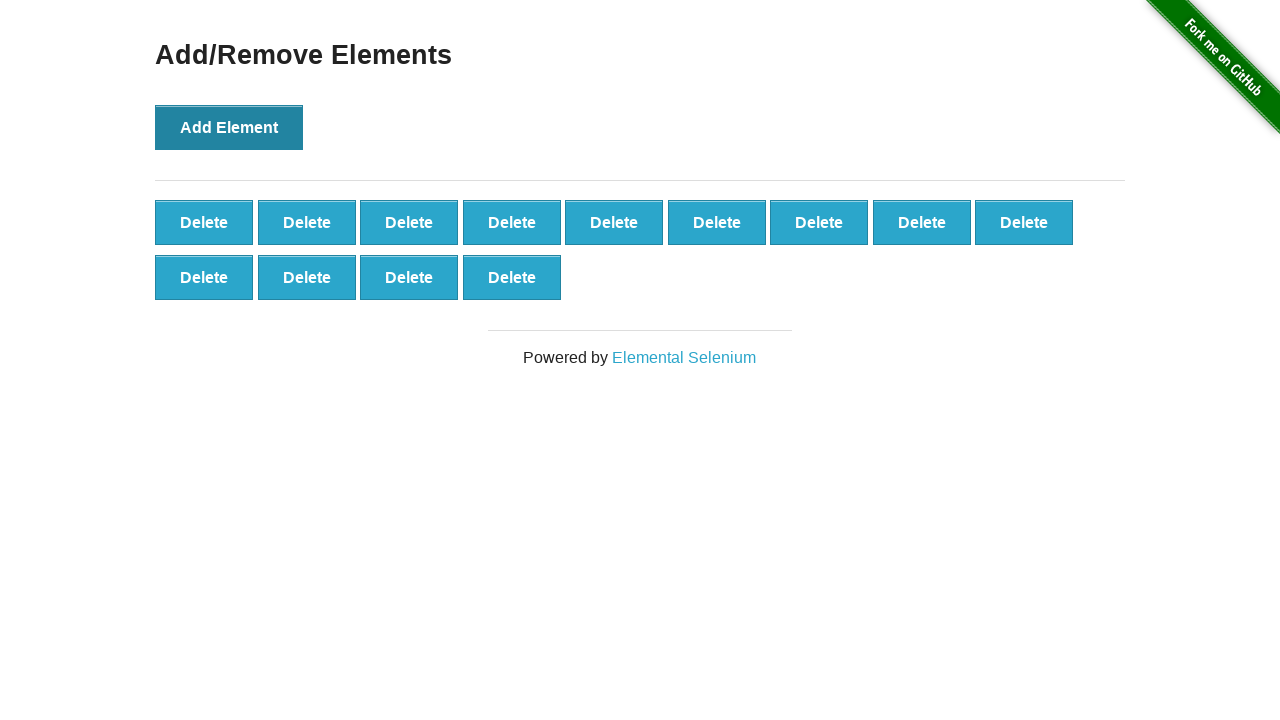

Clicked Add Element button (iteration 14/100) at (229, 127) on button[onclick='addElement()']
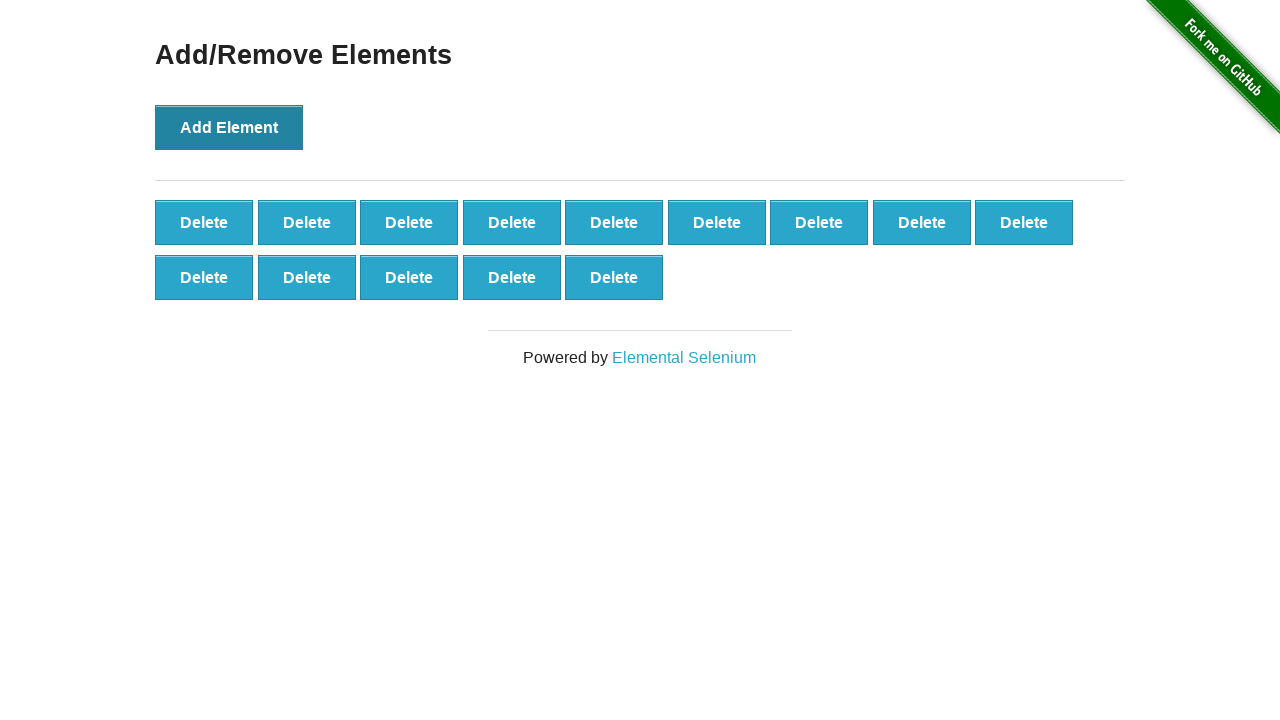

Clicked Add Element button (iteration 15/100) at (229, 127) on button[onclick='addElement()']
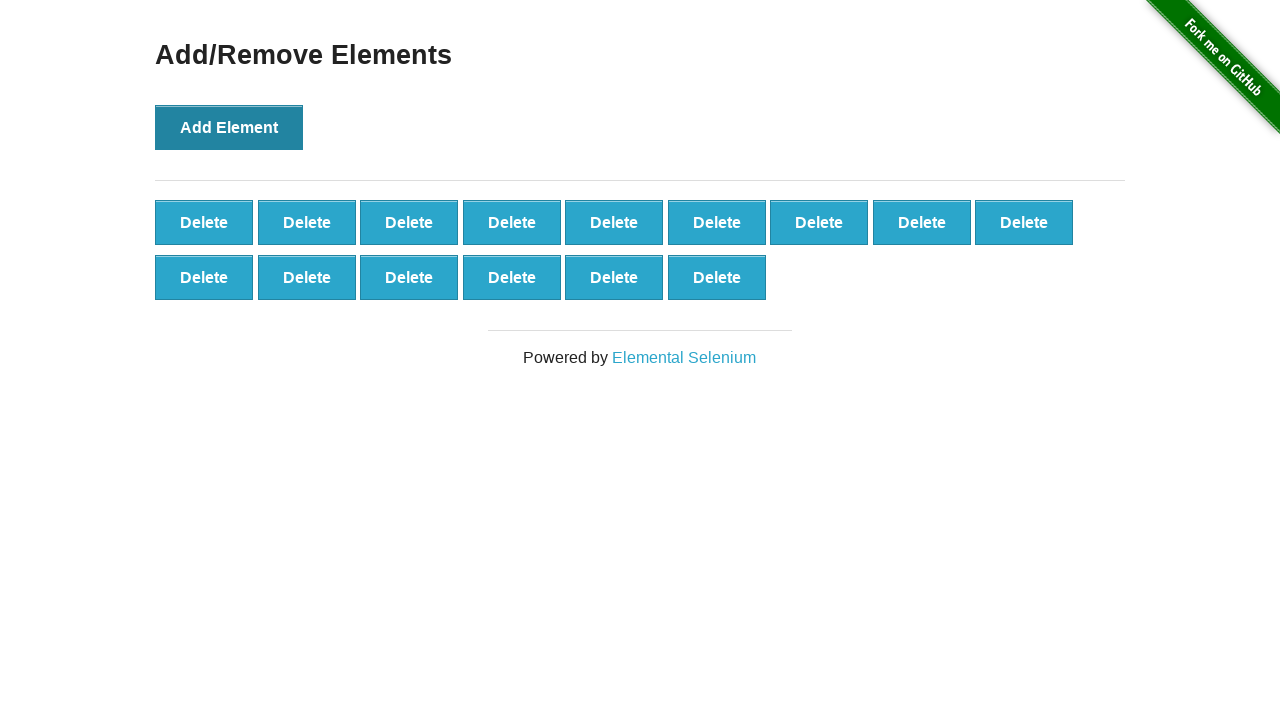

Clicked Add Element button (iteration 16/100) at (229, 127) on button[onclick='addElement()']
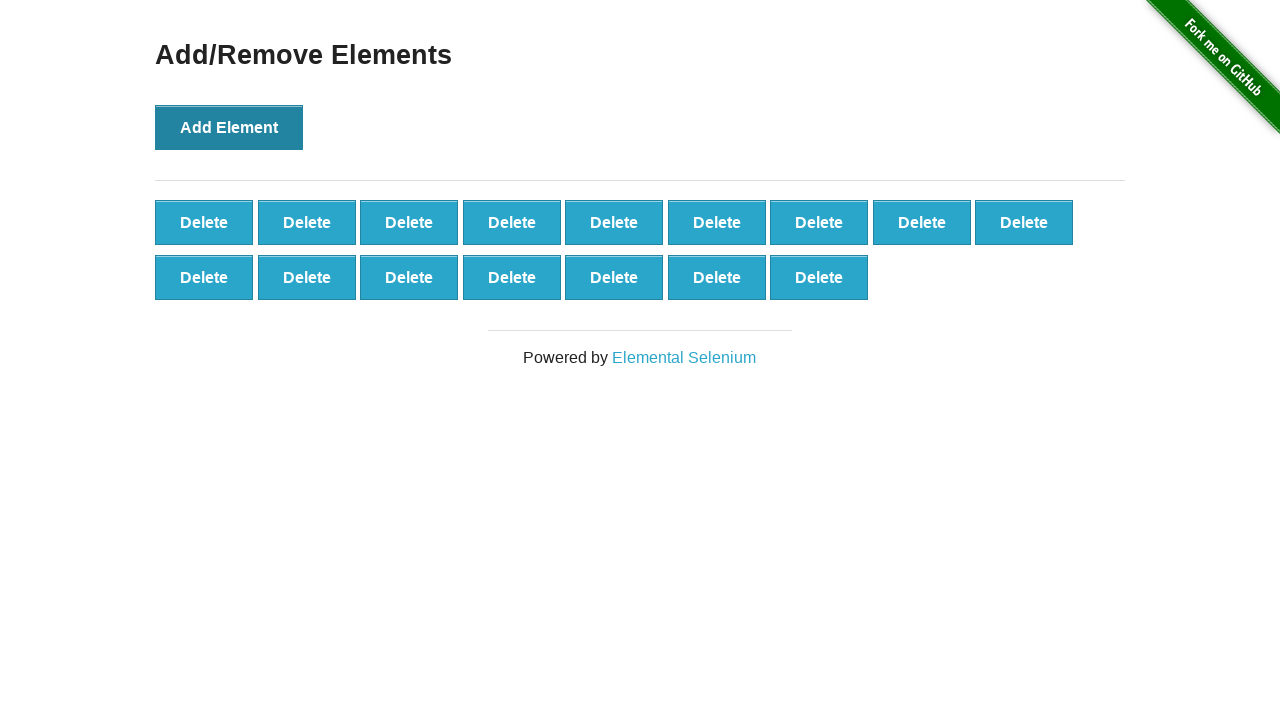

Clicked Add Element button (iteration 17/100) at (229, 127) on button[onclick='addElement()']
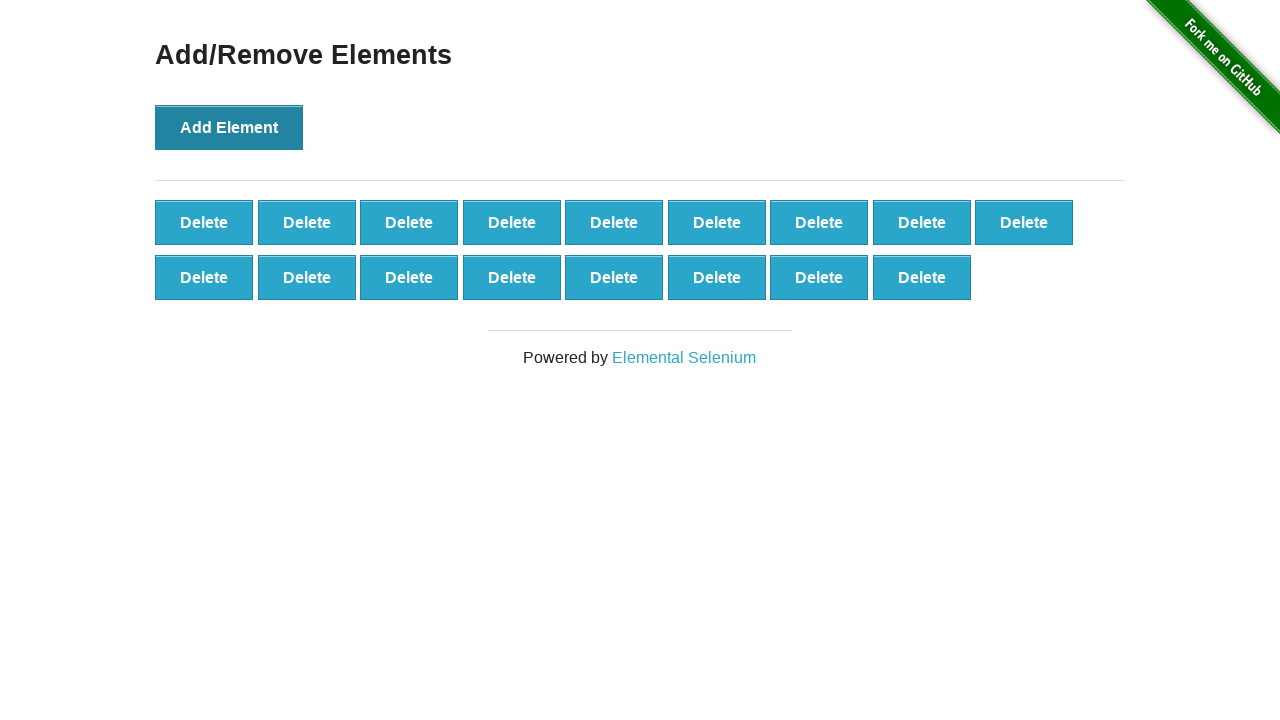

Clicked Add Element button (iteration 18/100) at (229, 127) on button[onclick='addElement()']
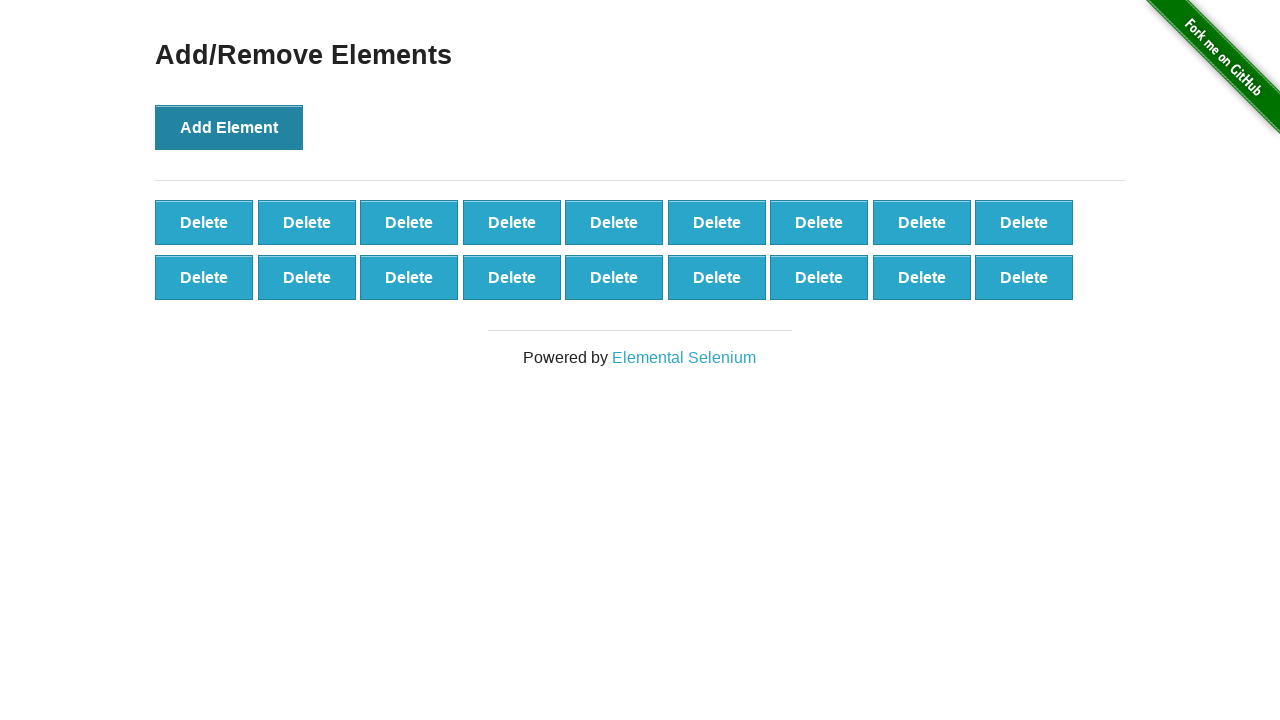

Clicked Add Element button (iteration 19/100) at (229, 127) on button[onclick='addElement()']
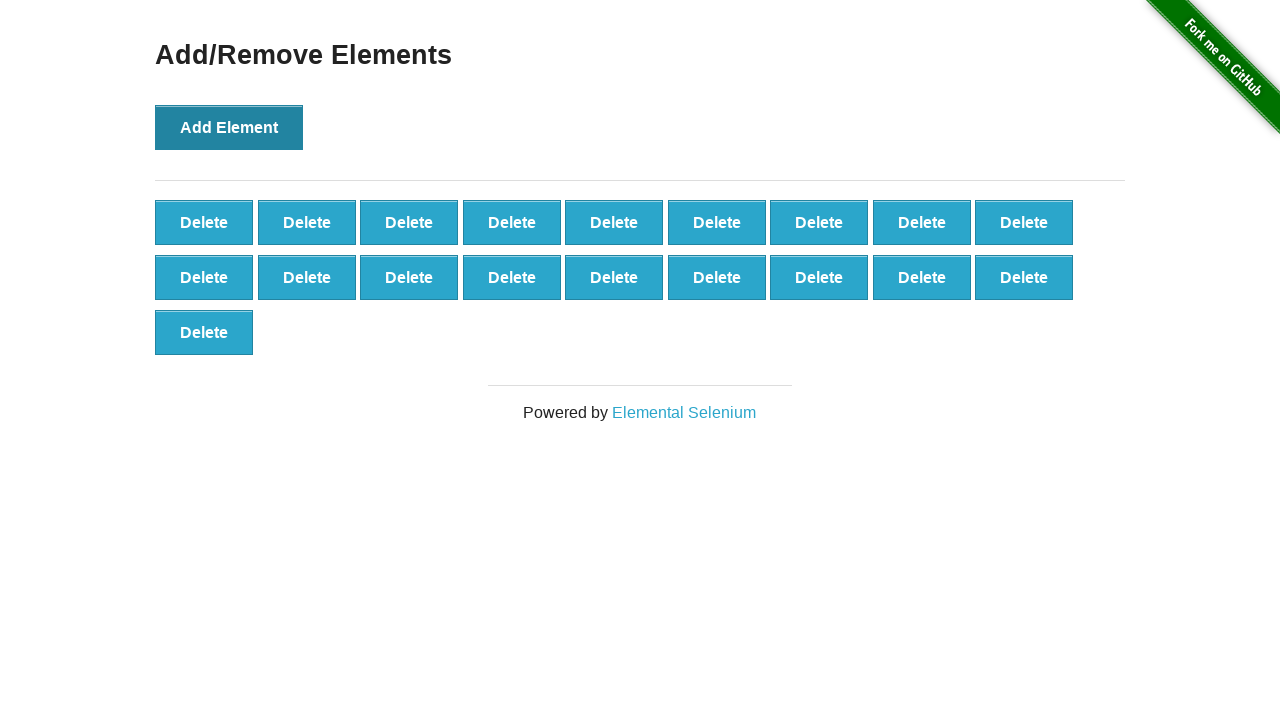

Clicked Add Element button (iteration 20/100) at (229, 127) on button[onclick='addElement()']
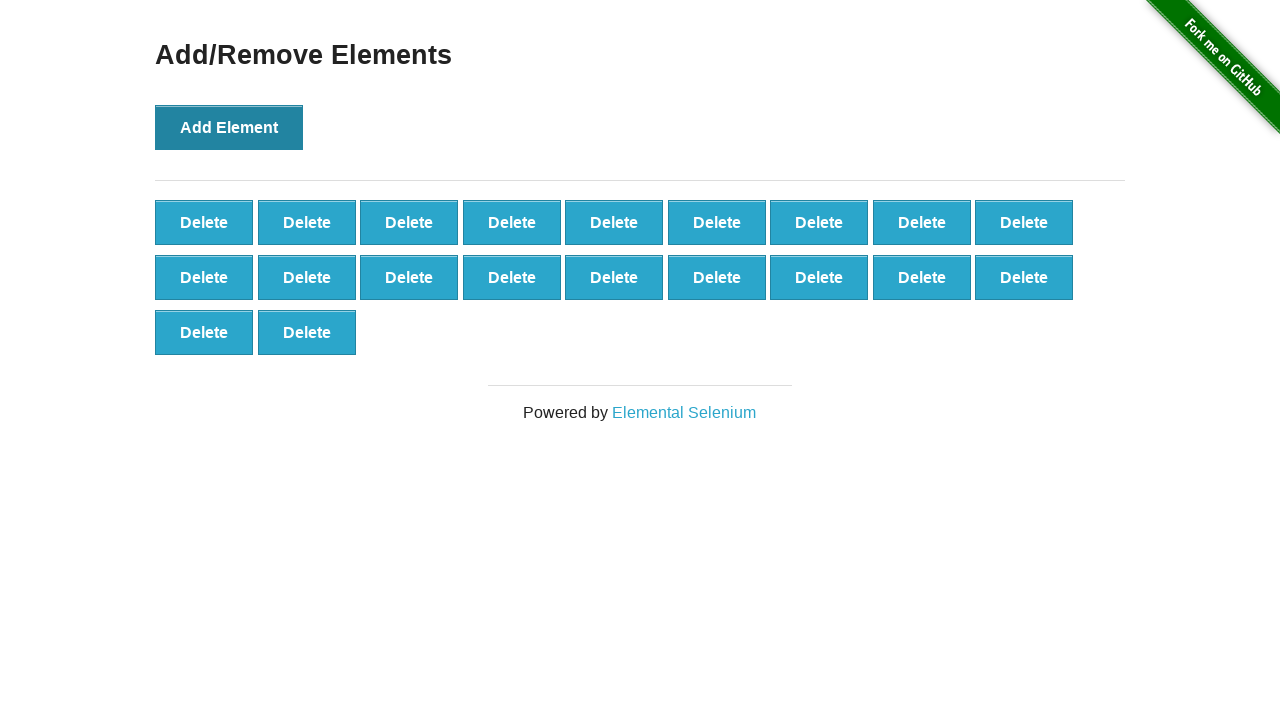

Clicked Add Element button (iteration 21/100) at (229, 127) on button[onclick='addElement()']
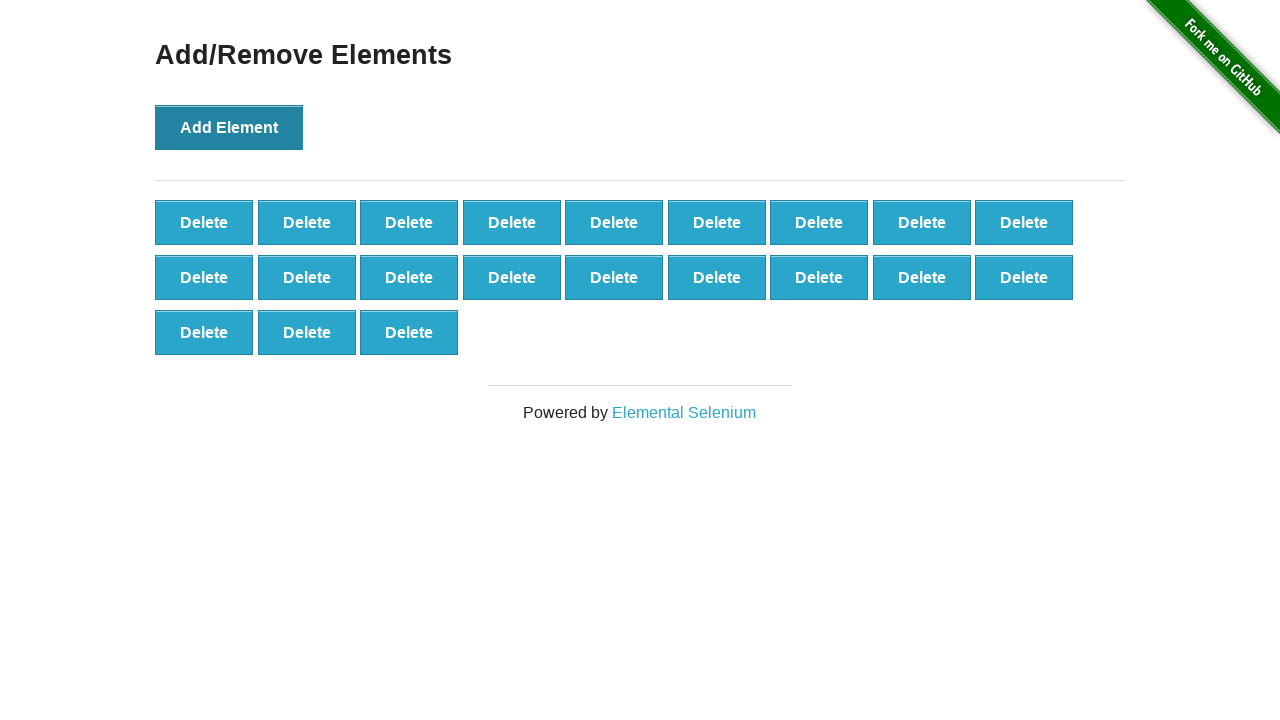

Clicked Add Element button (iteration 22/100) at (229, 127) on button[onclick='addElement()']
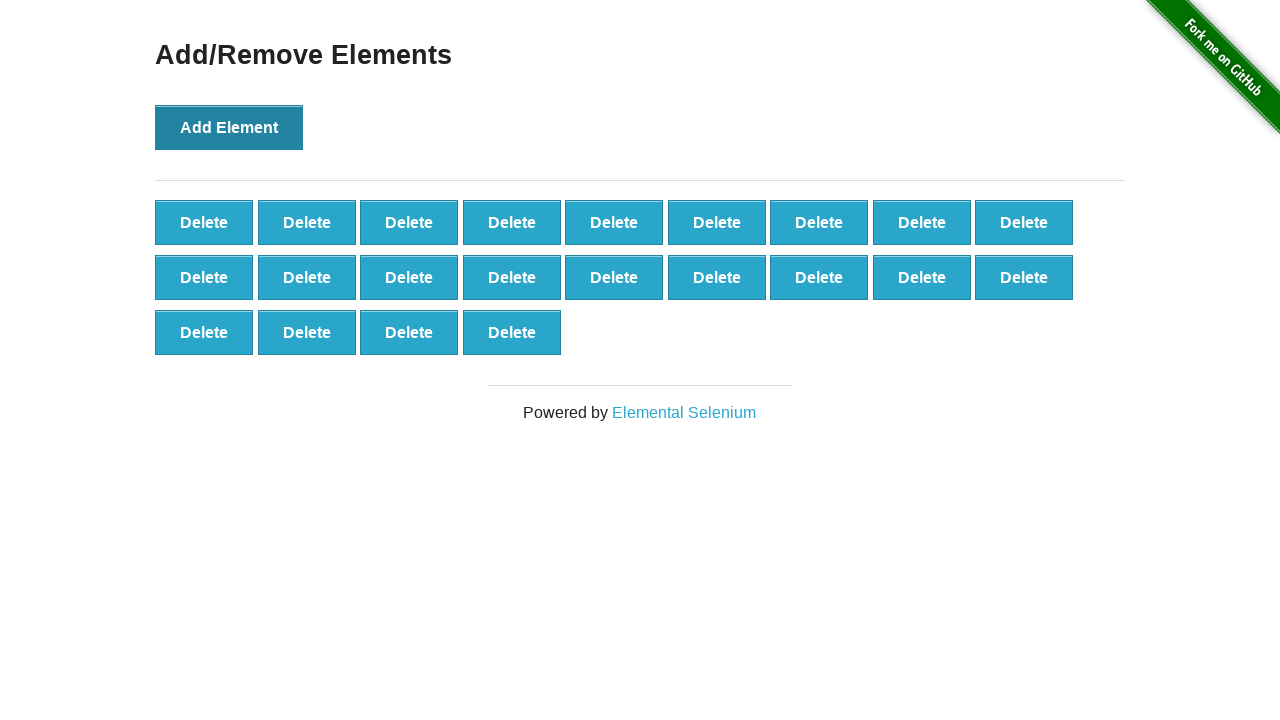

Clicked Add Element button (iteration 23/100) at (229, 127) on button[onclick='addElement()']
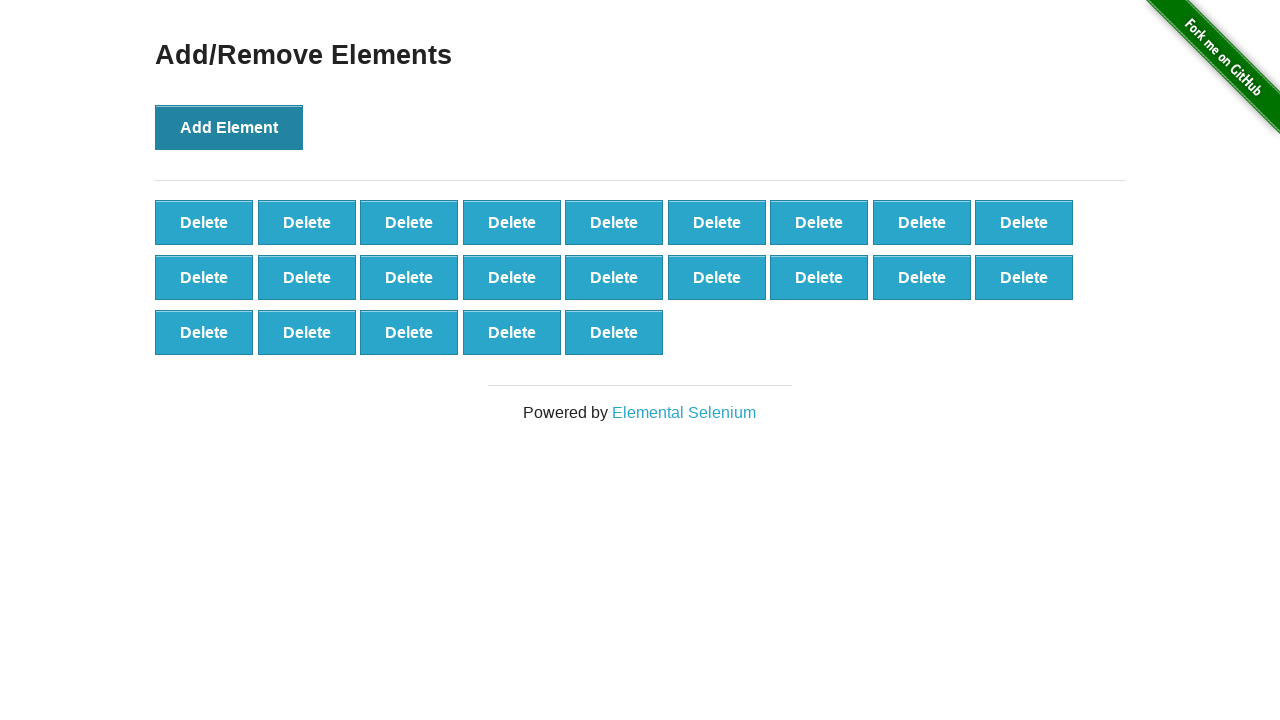

Clicked Add Element button (iteration 24/100) at (229, 127) on button[onclick='addElement()']
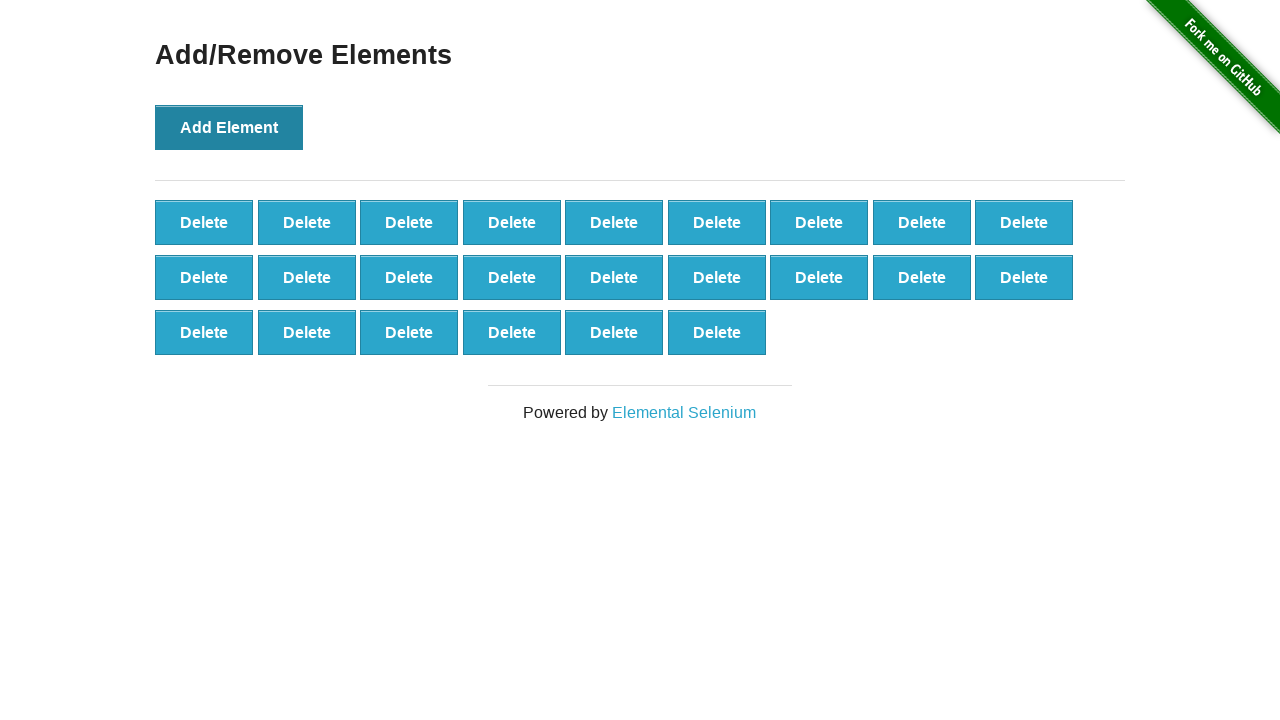

Clicked Add Element button (iteration 25/100) at (229, 127) on button[onclick='addElement()']
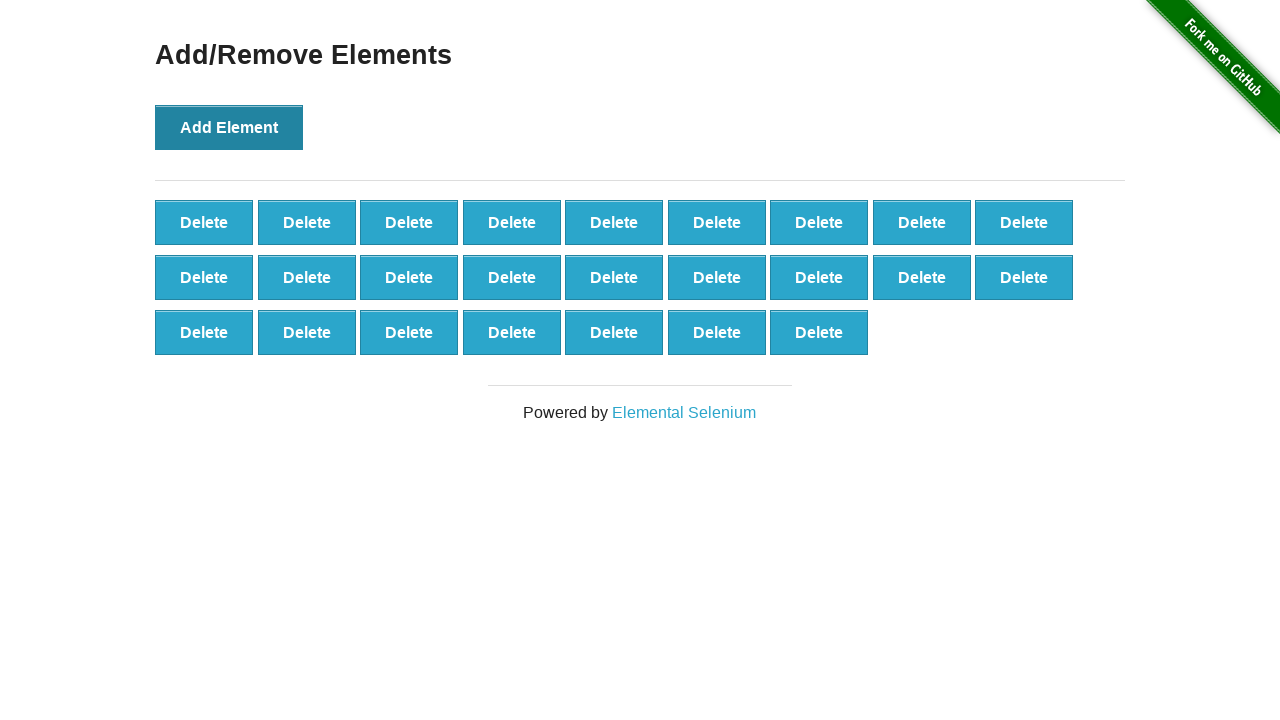

Clicked Add Element button (iteration 26/100) at (229, 127) on button[onclick='addElement()']
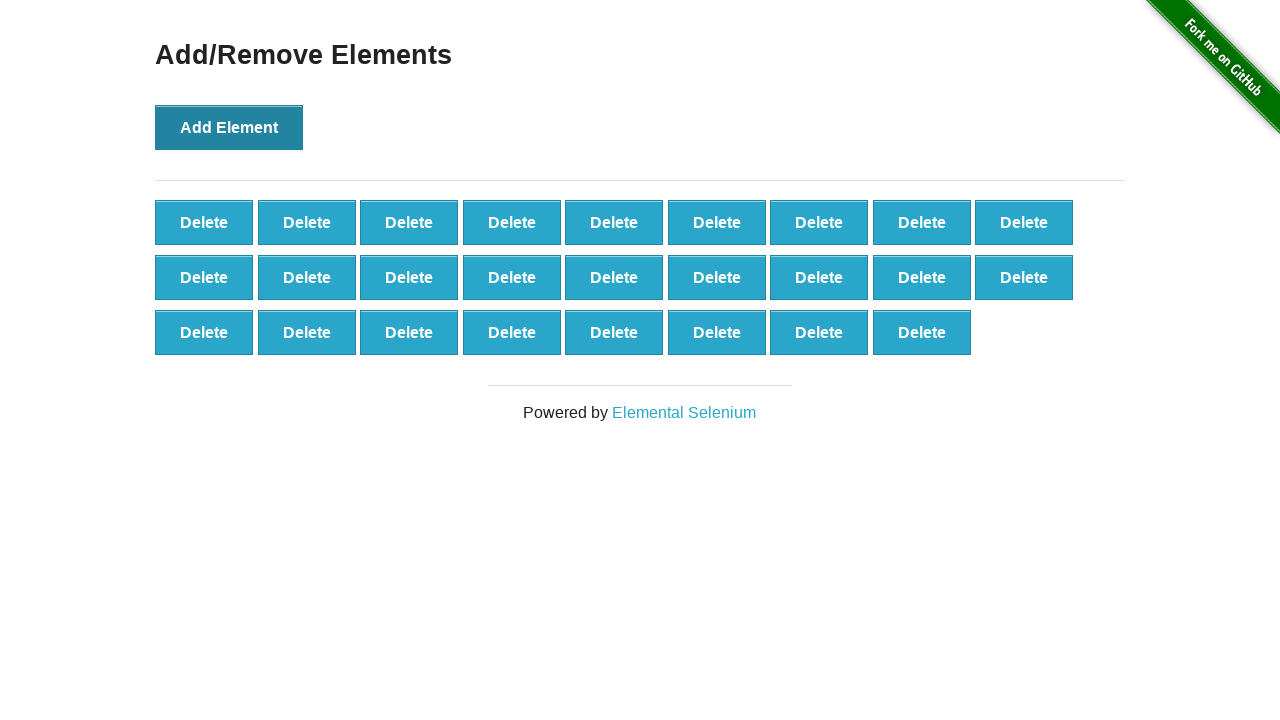

Clicked Add Element button (iteration 27/100) at (229, 127) on button[onclick='addElement()']
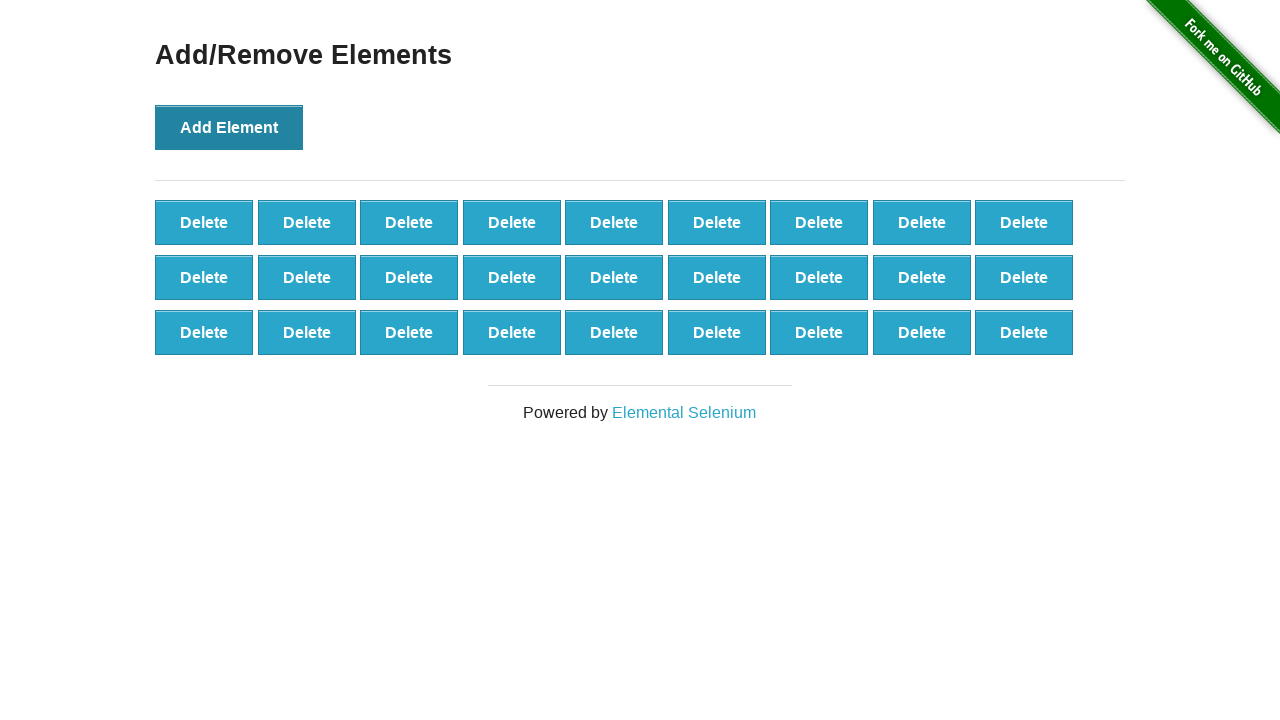

Clicked Add Element button (iteration 28/100) at (229, 127) on button[onclick='addElement()']
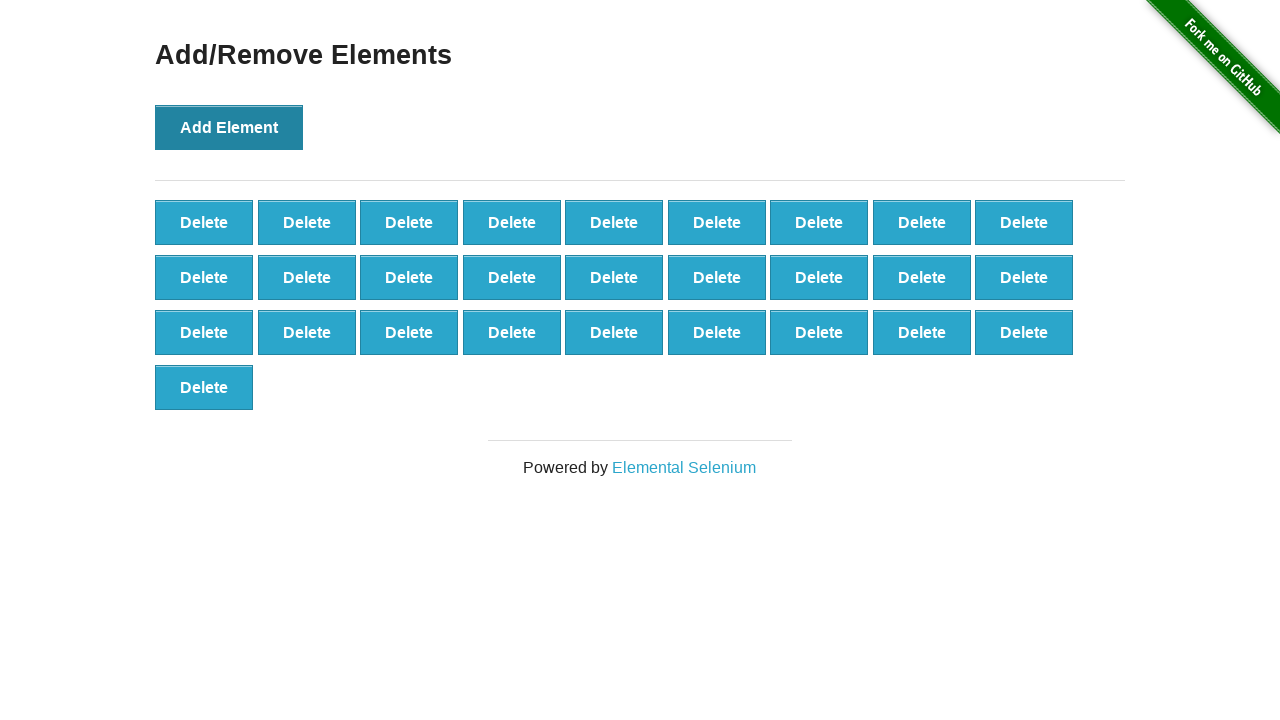

Clicked Add Element button (iteration 29/100) at (229, 127) on button[onclick='addElement()']
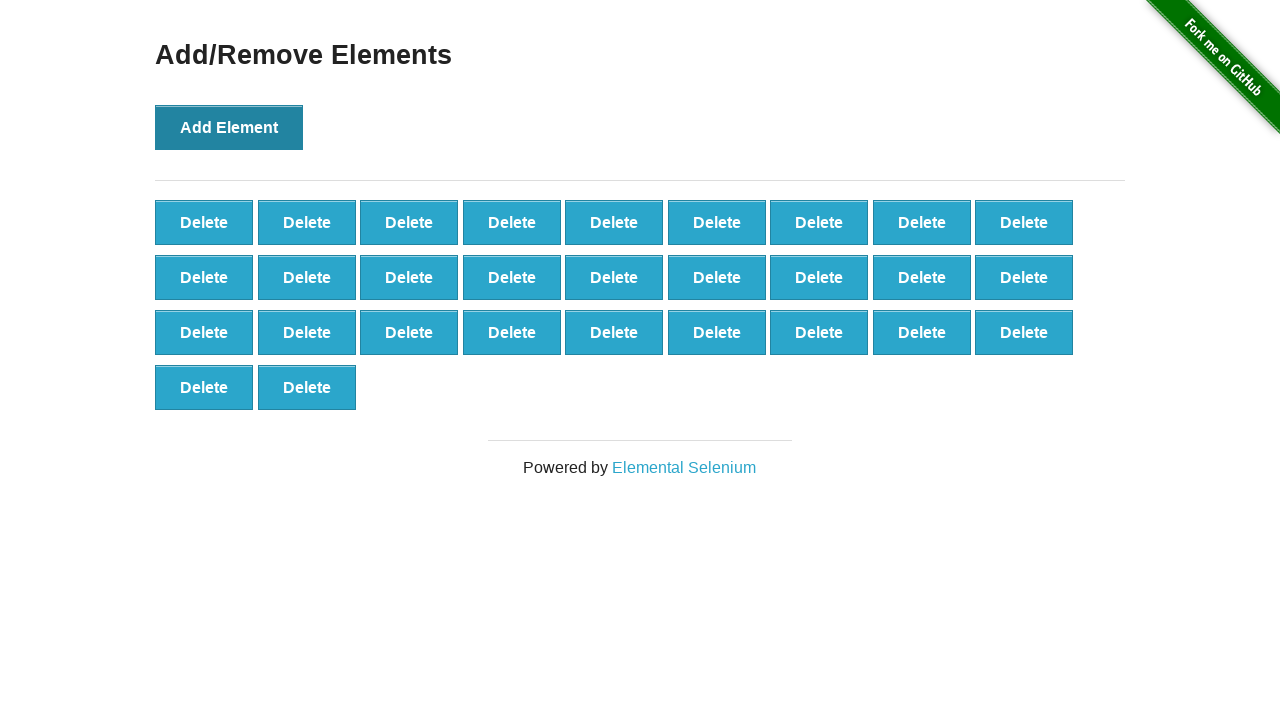

Clicked Add Element button (iteration 30/100) at (229, 127) on button[onclick='addElement()']
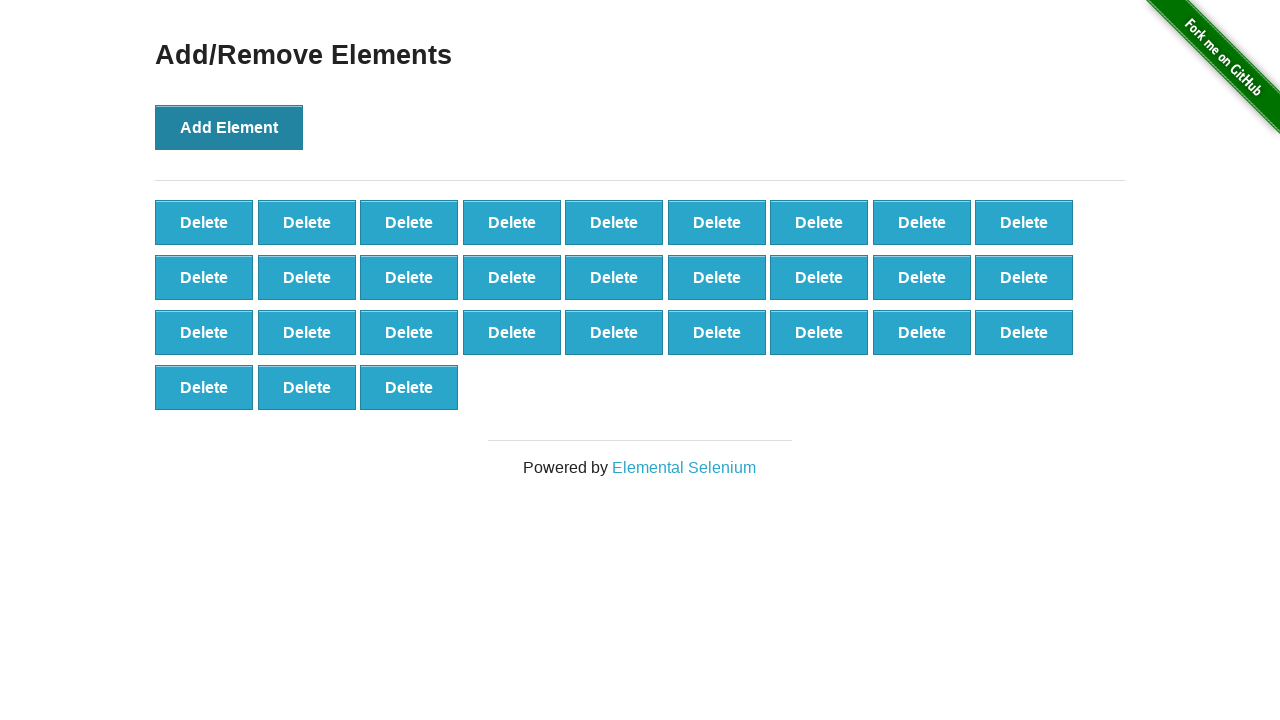

Clicked Add Element button (iteration 31/100) at (229, 127) on button[onclick='addElement()']
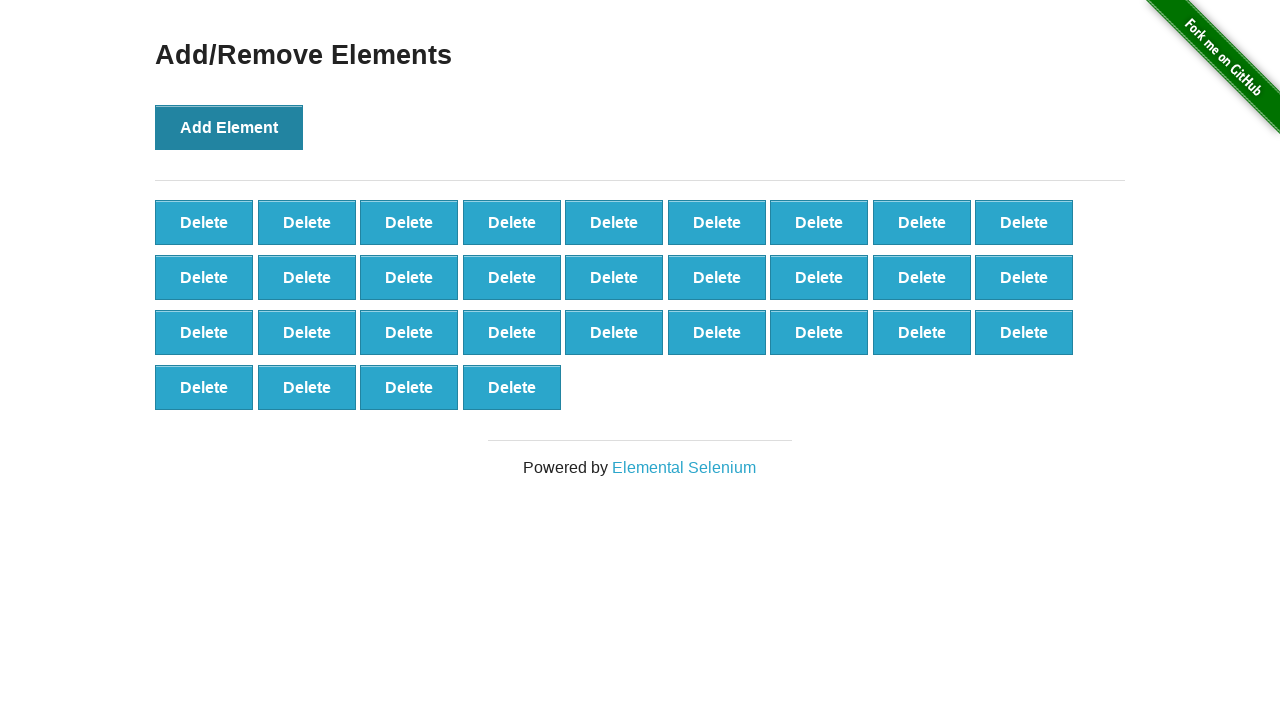

Clicked Add Element button (iteration 32/100) at (229, 127) on button[onclick='addElement()']
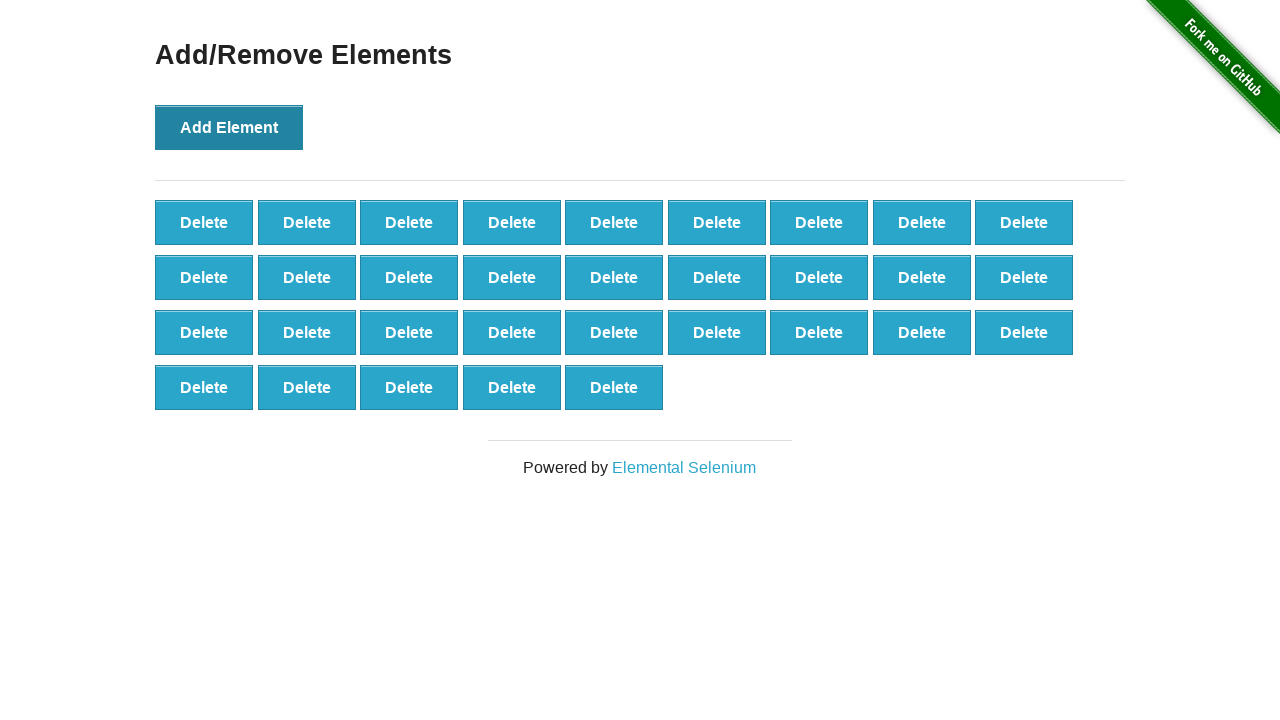

Clicked Add Element button (iteration 33/100) at (229, 127) on button[onclick='addElement()']
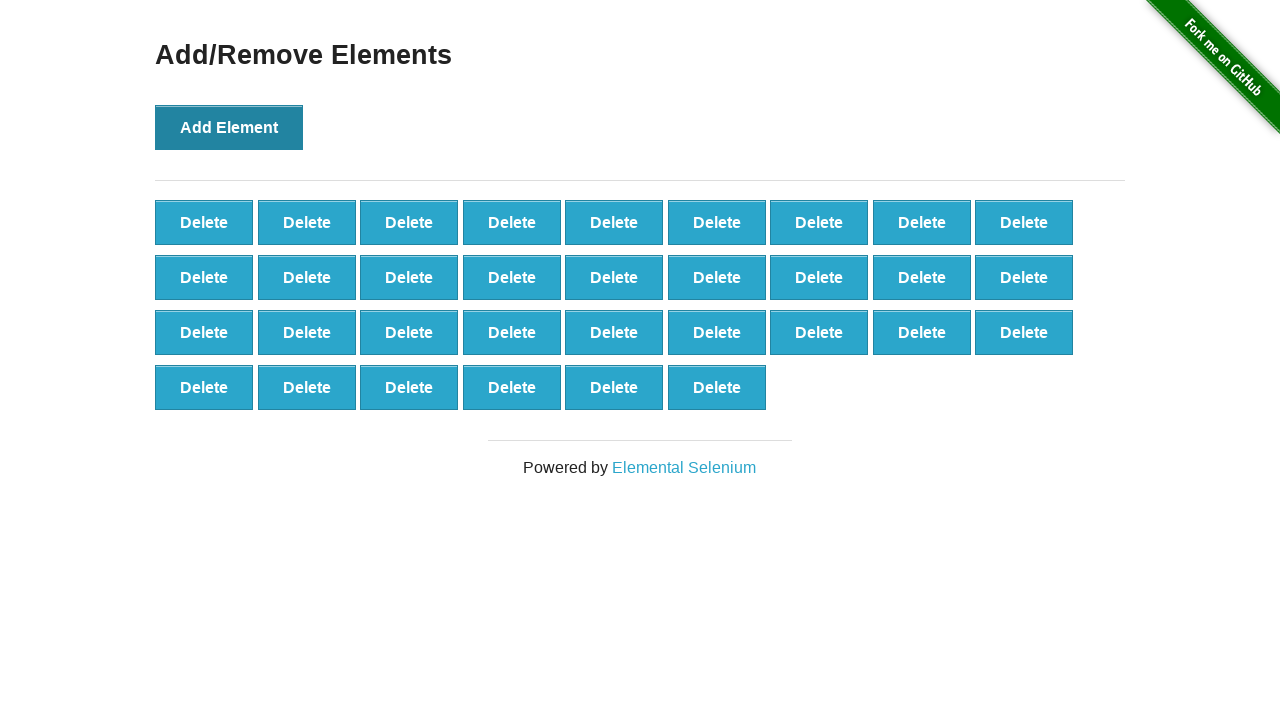

Clicked Add Element button (iteration 34/100) at (229, 127) on button[onclick='addElement()']
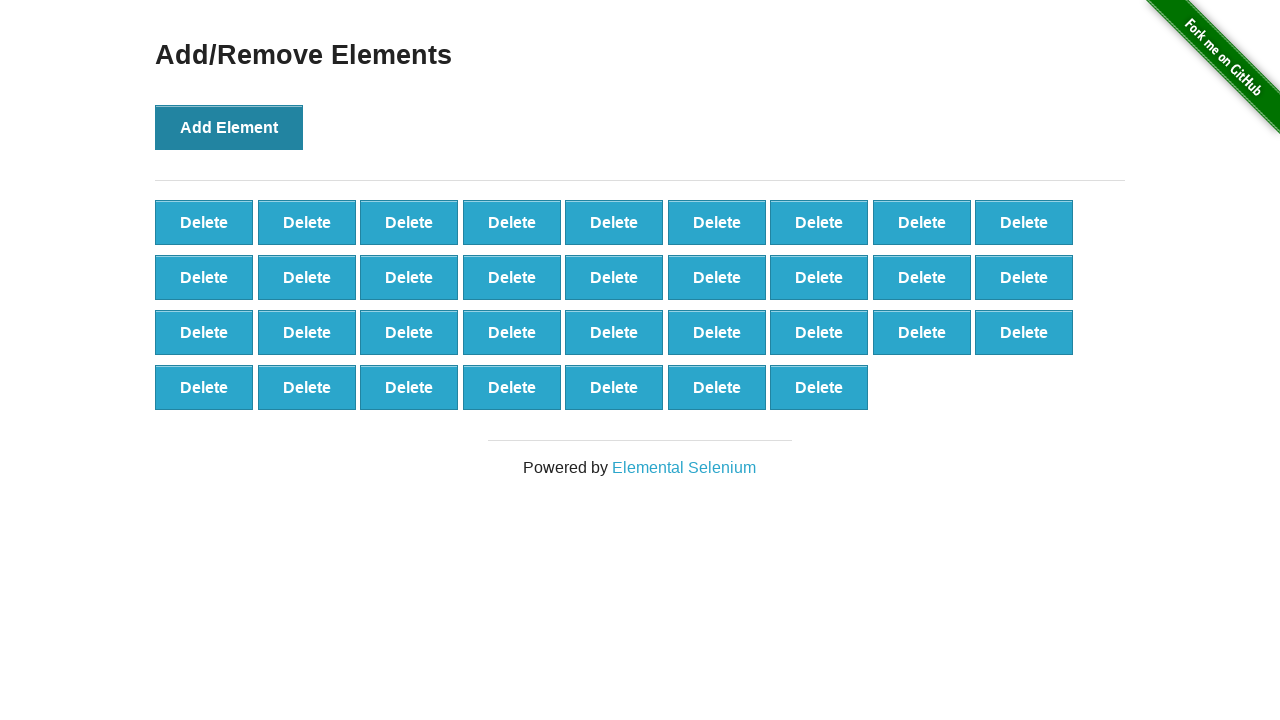

Clicked Add Element button (iteration 35/100) at (229, 127) on button[onclick='addElement()']
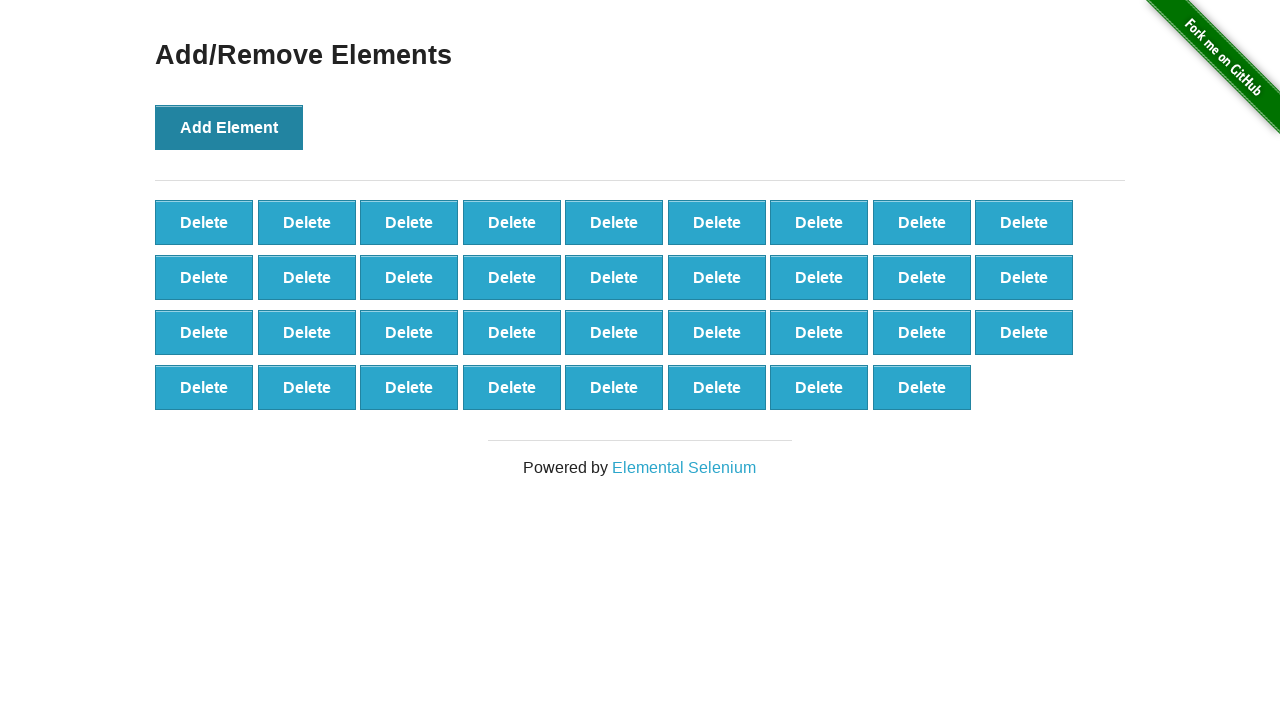

Clicked Add Element button (iteration 36/100) at (229, 127) on button[onclick='addElement()']
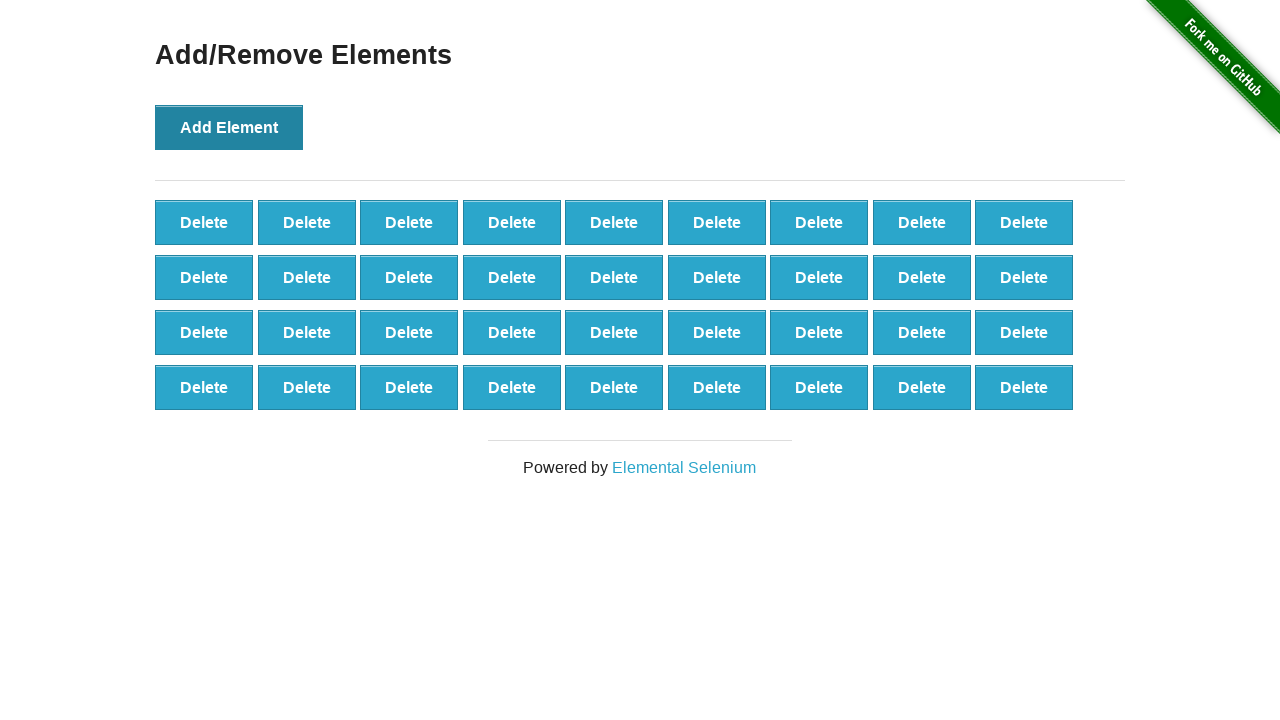

Clicked Add Element button (iteration 37/100) at (229, 127) on button[onclick='addElement()']
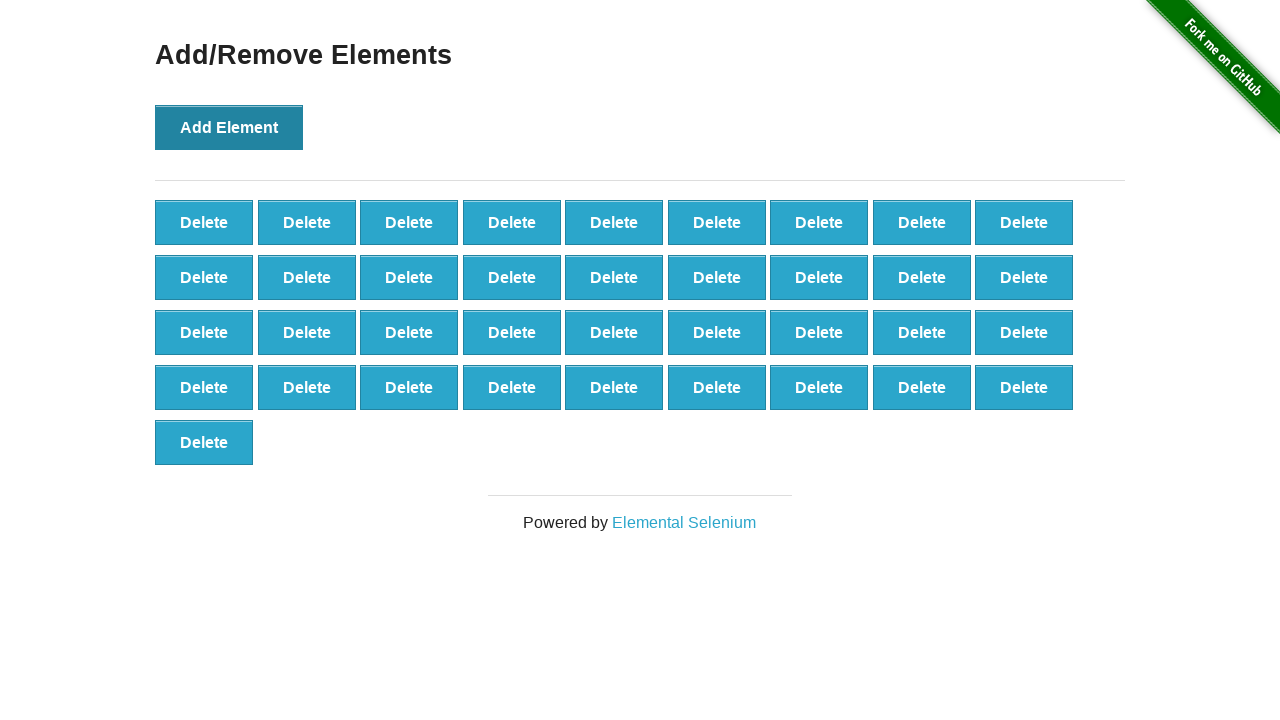

Clicked Add Element button (iteration 38/100) at (229, 127) on button[onclick='addElement()']
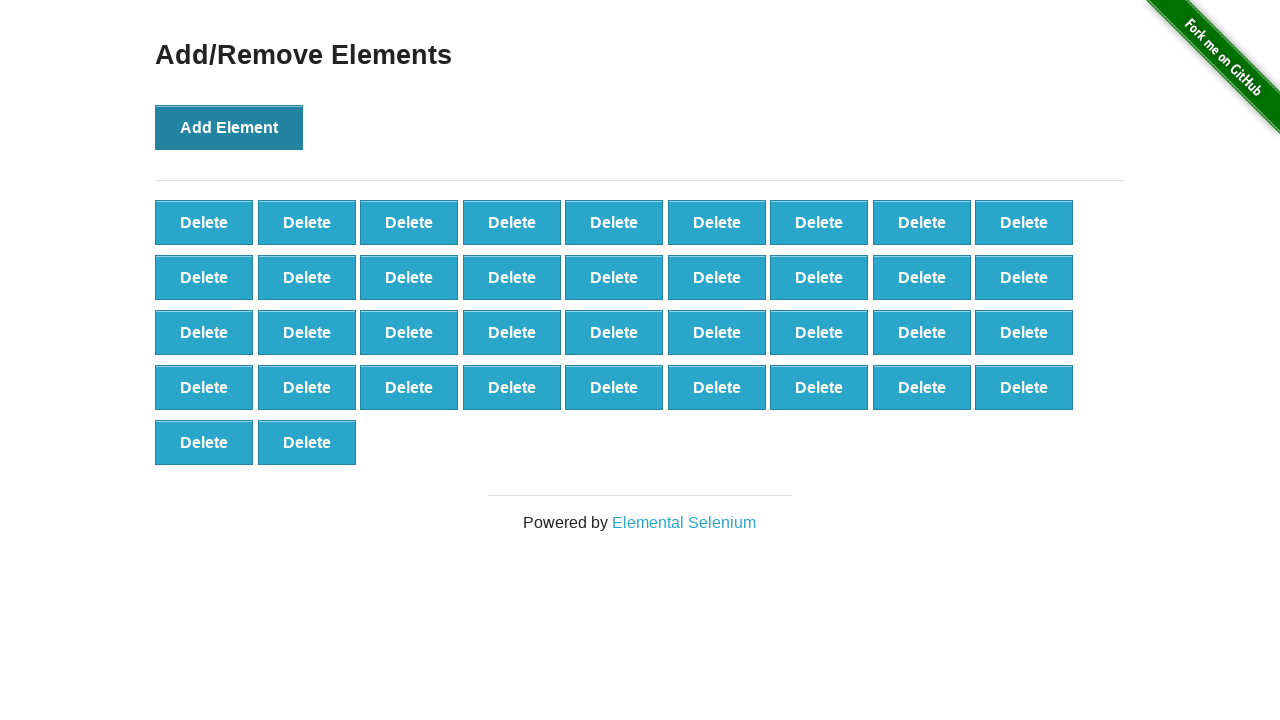

Clicked Add Element button (iteration 39/100) at (229, 127) on button[onclick='addElement()']
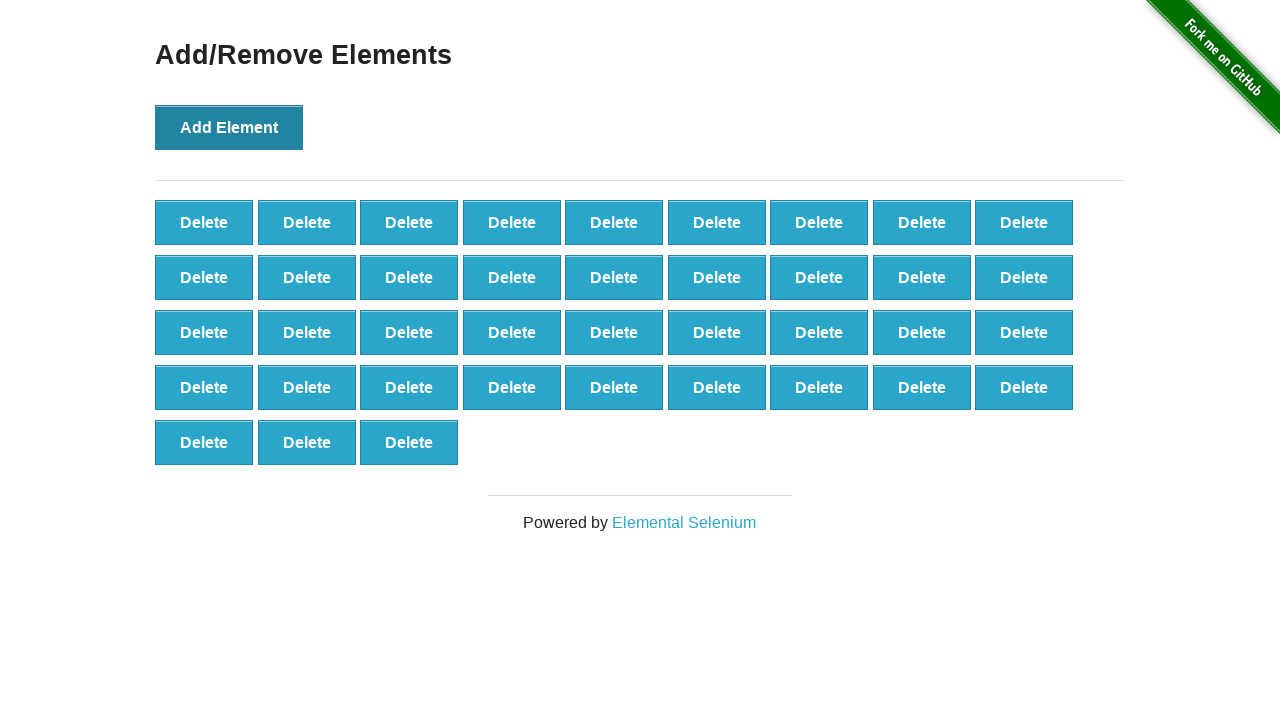

Clicked Add Element button (iteration 40/100) at (229, 127) on button[onclick='addElement()']
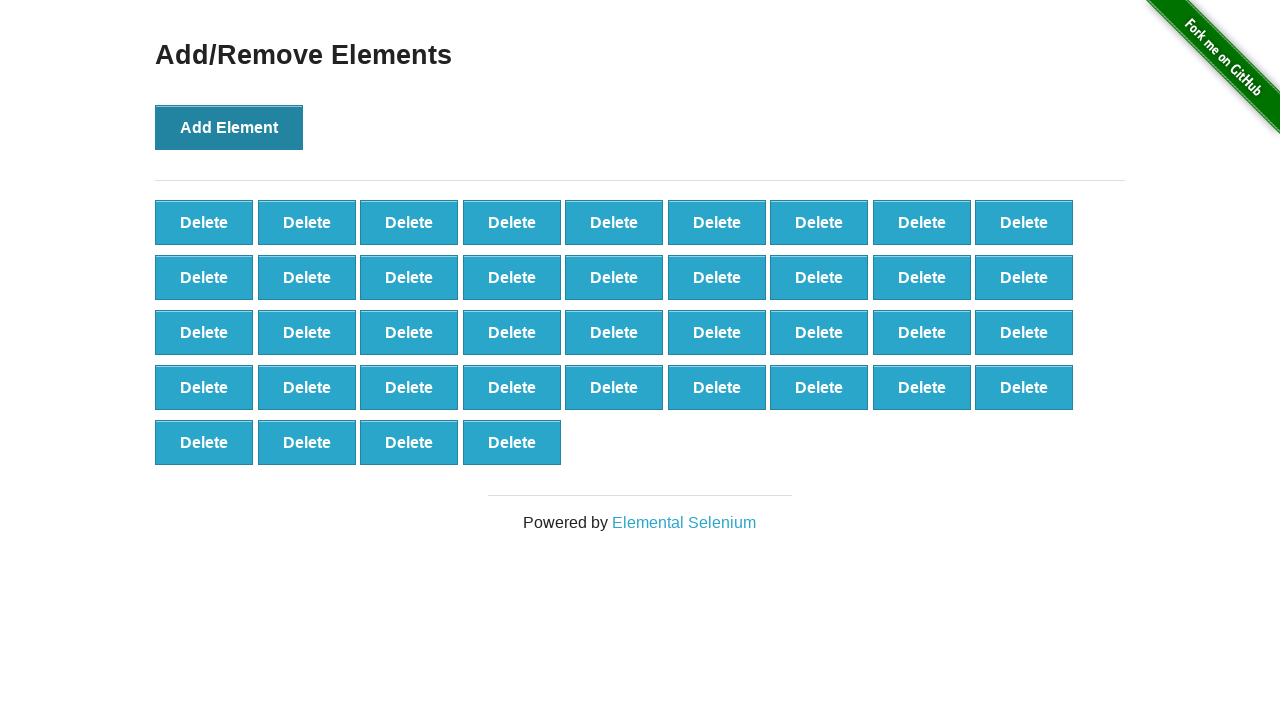

Clicked Add Element button (iteration 41/100) at (229, 127) on button[onclick='addElement()']
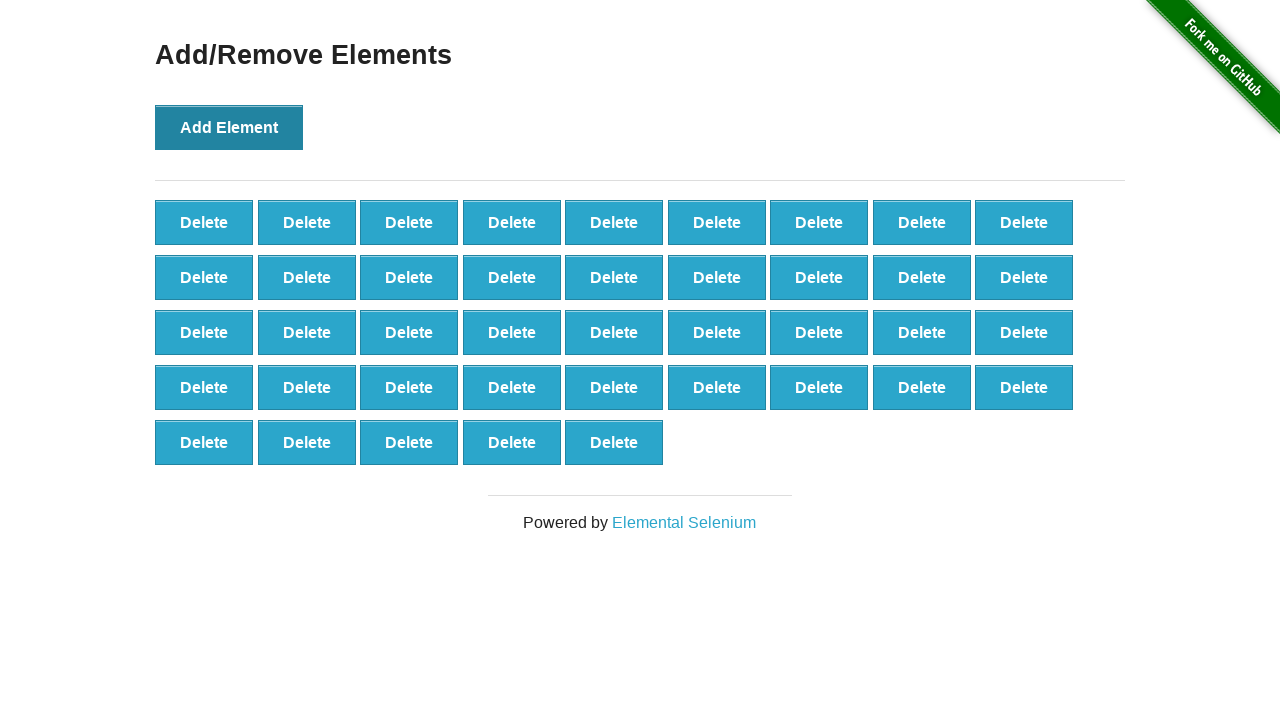

Clicked Add Element button (iteration 42/100) at (229, 127) on button[onclick='addElement()']
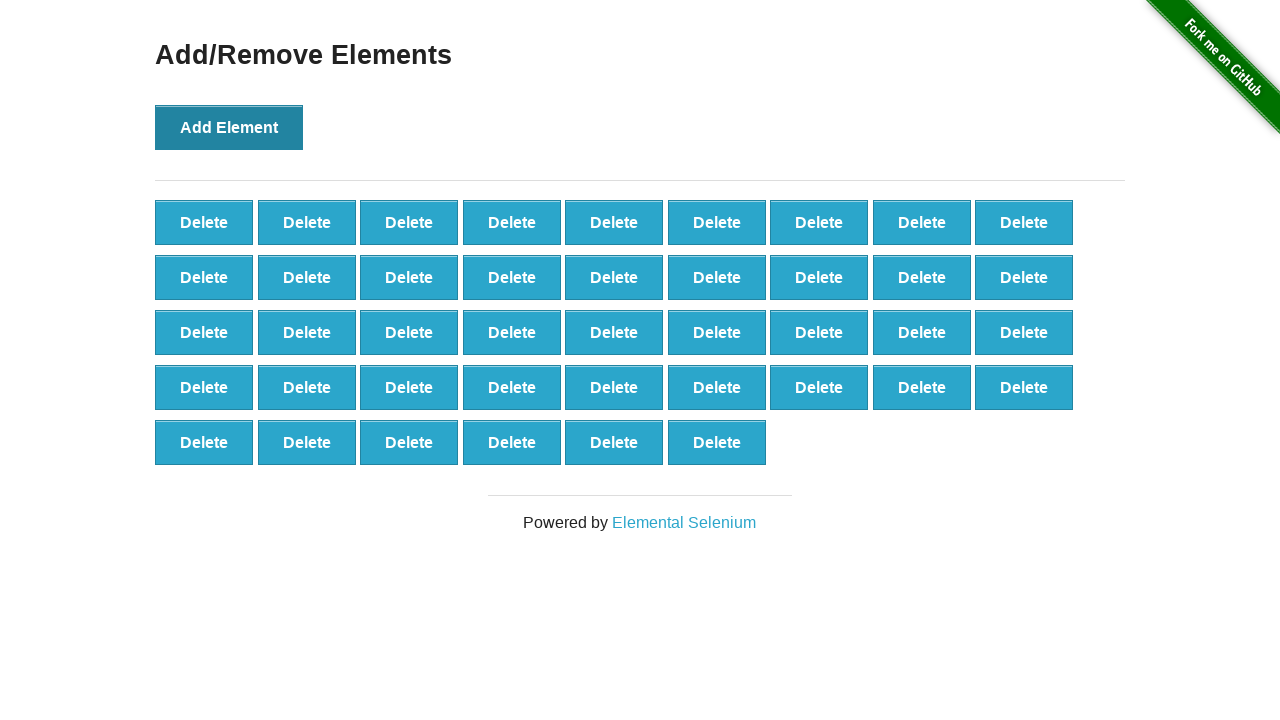

Clicked Add Element button (iteration 43/100) at (229, 127) on button[onclick='addElement()']
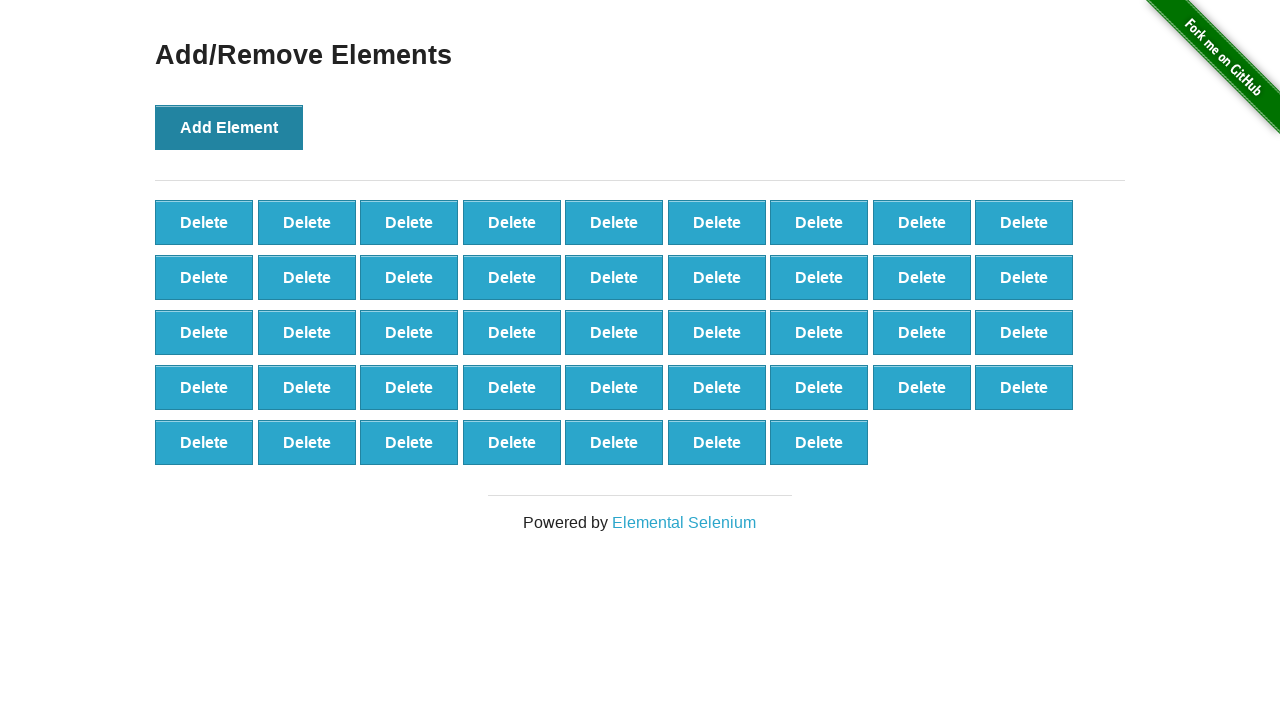

Clicked Add Element button (iteration 44/100) at (229, 127) on button[onclick='addElement()']
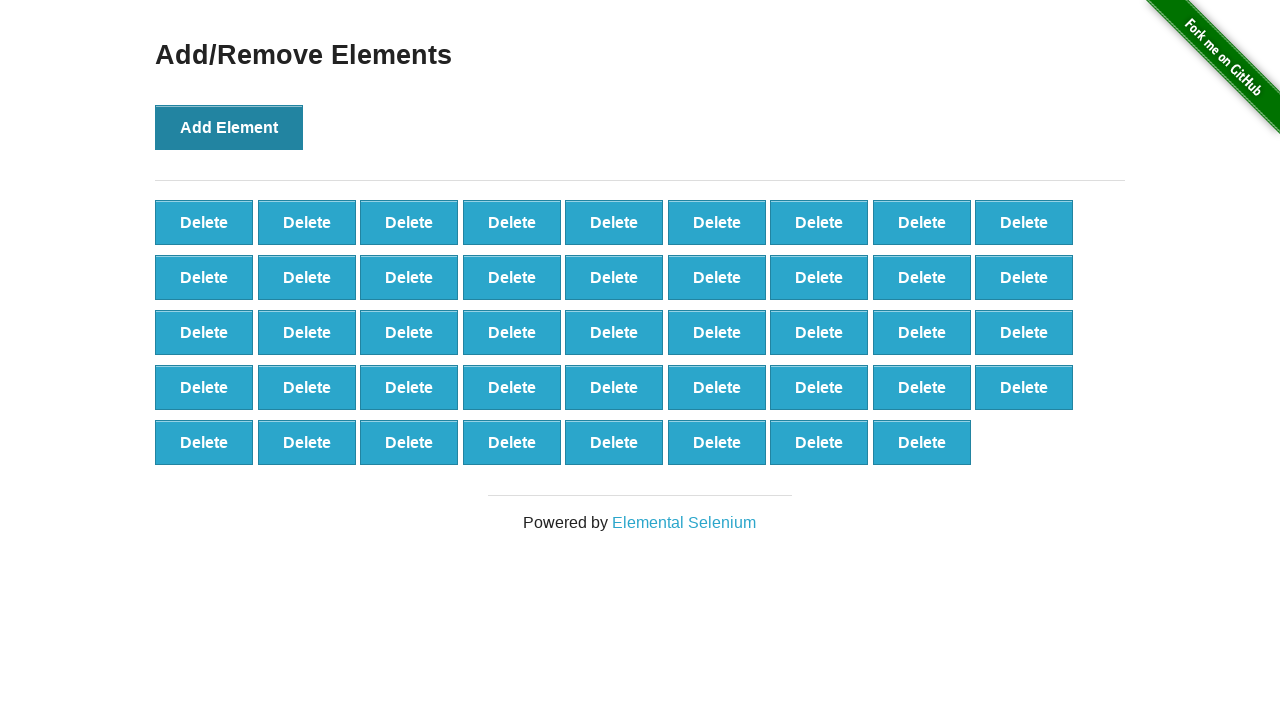

Clicked Add Element button (iteration 45/100) at (229, 127) on button[onclick='addElement()']
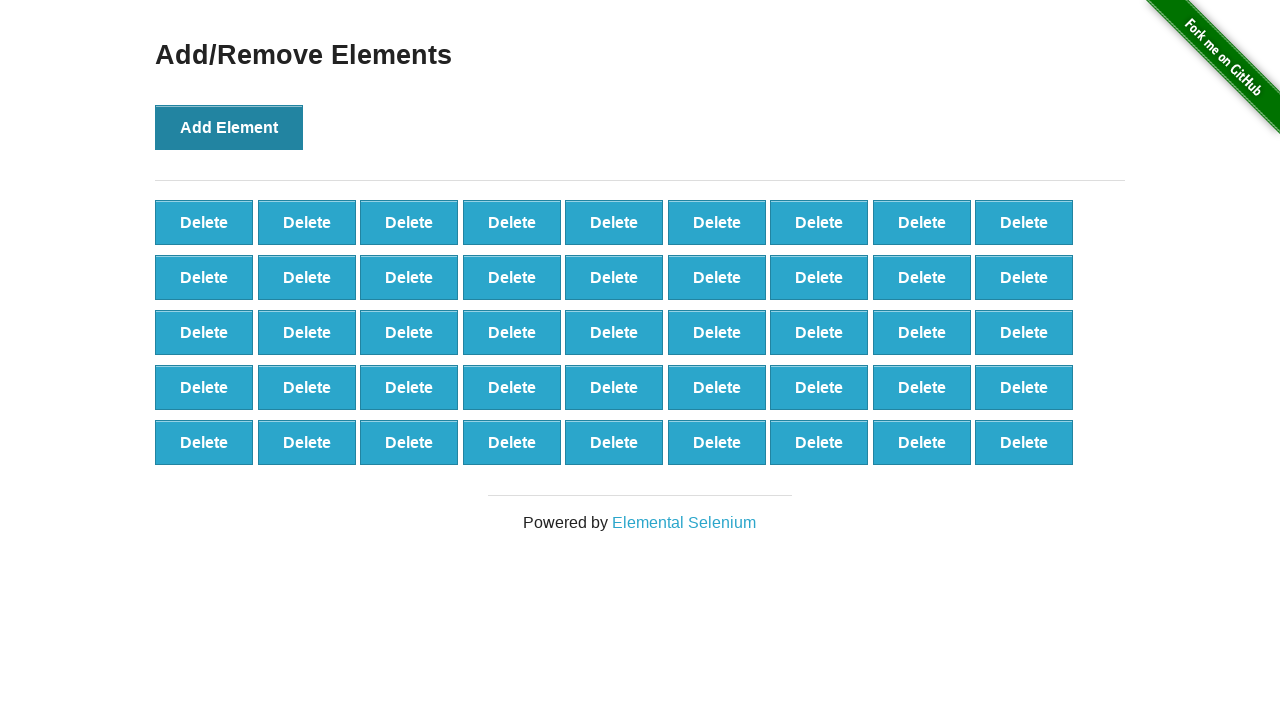

Clicked Add Element button (iteration 46/100) at (229, 127) on button[onclick='addElement()']
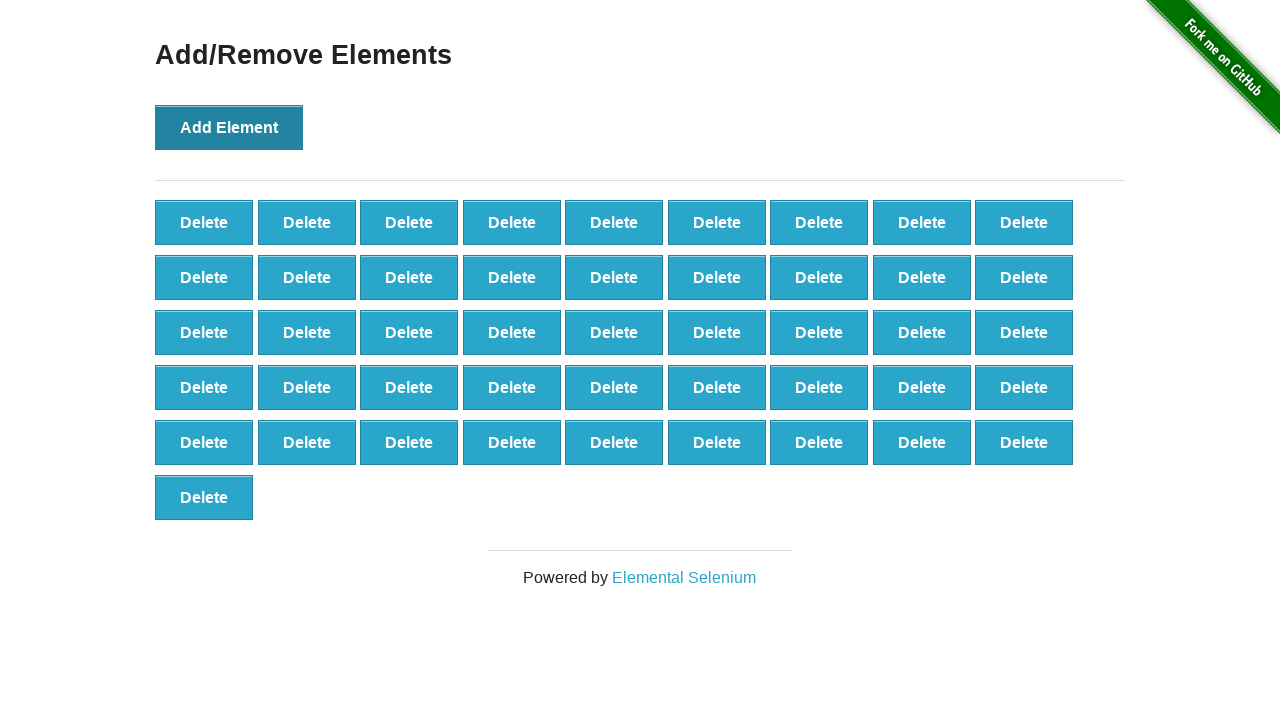

Clicked Add Element button (iteration 47/100) at (229, 127) on button[onclick='addElement()']
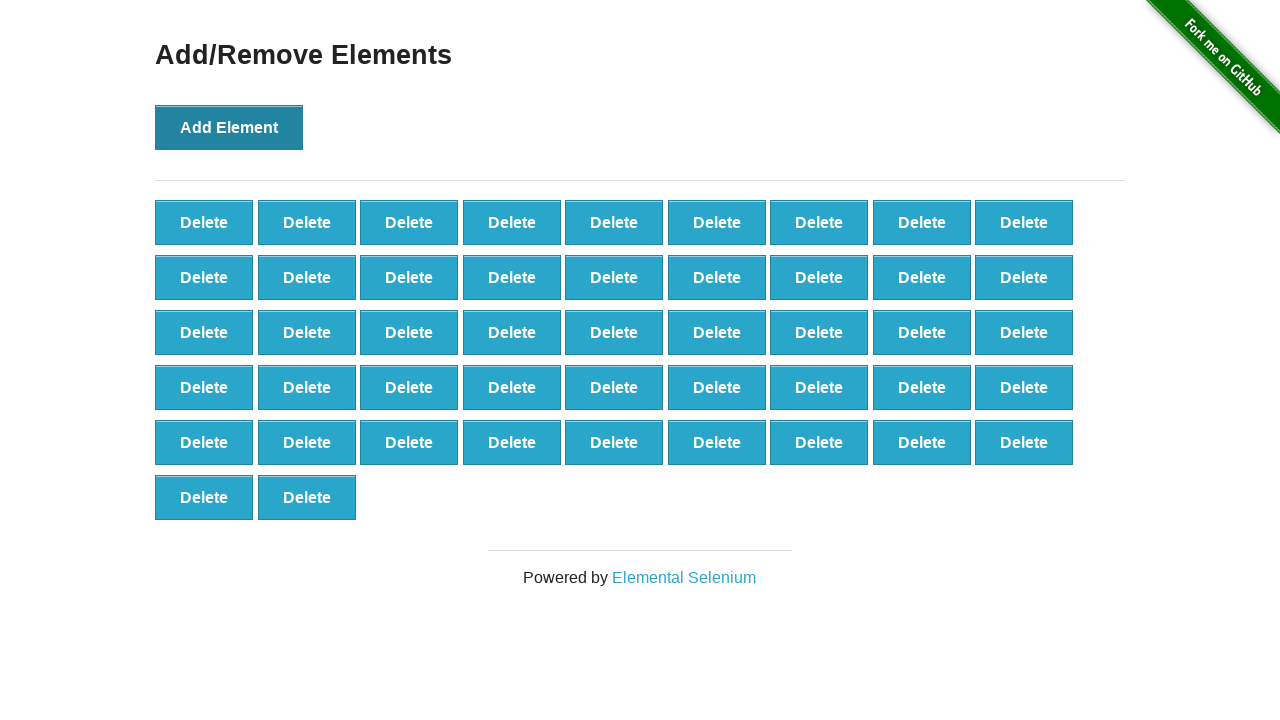

Clicked Add Element button (iteration 48/100) at (229, 127) on button[onclick='addElement()']
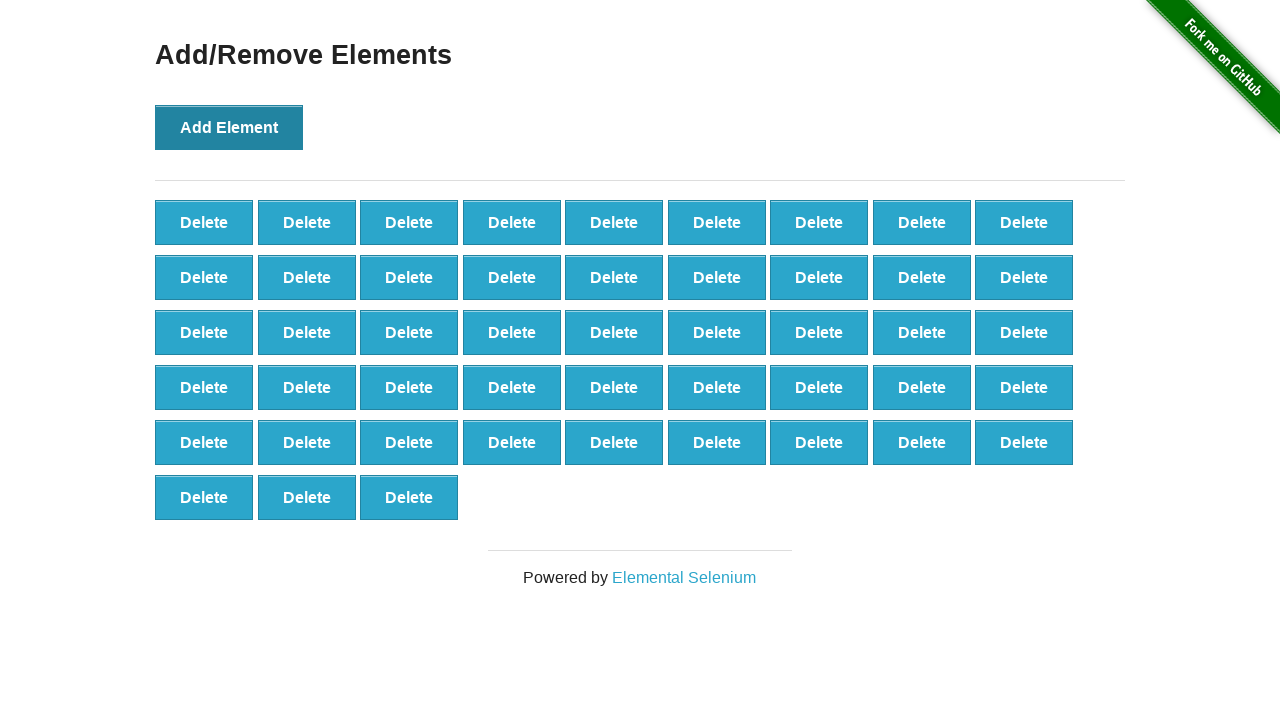

Clicked Add Element button (iteration 49/100) at (229, 127) on button[onclick='addElement()']
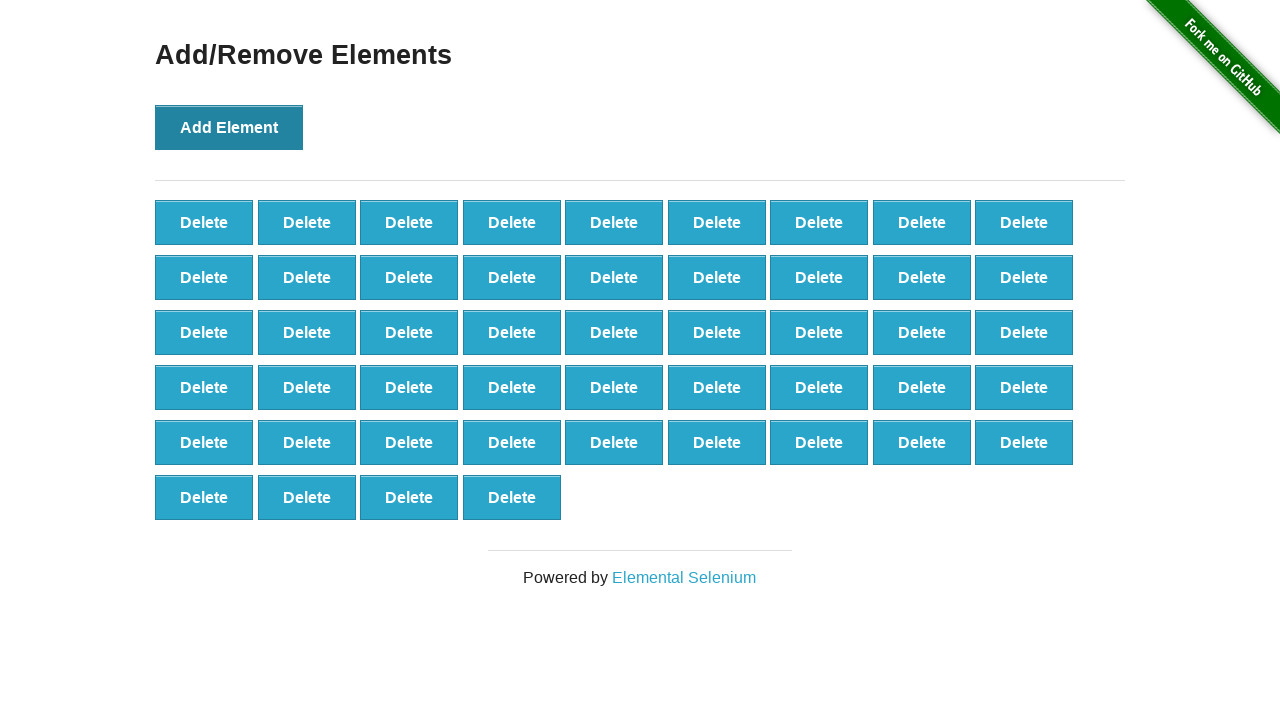

Clicked Add Element button (iteration 50/100) at (229, 127) on button[onclick='addElement()']
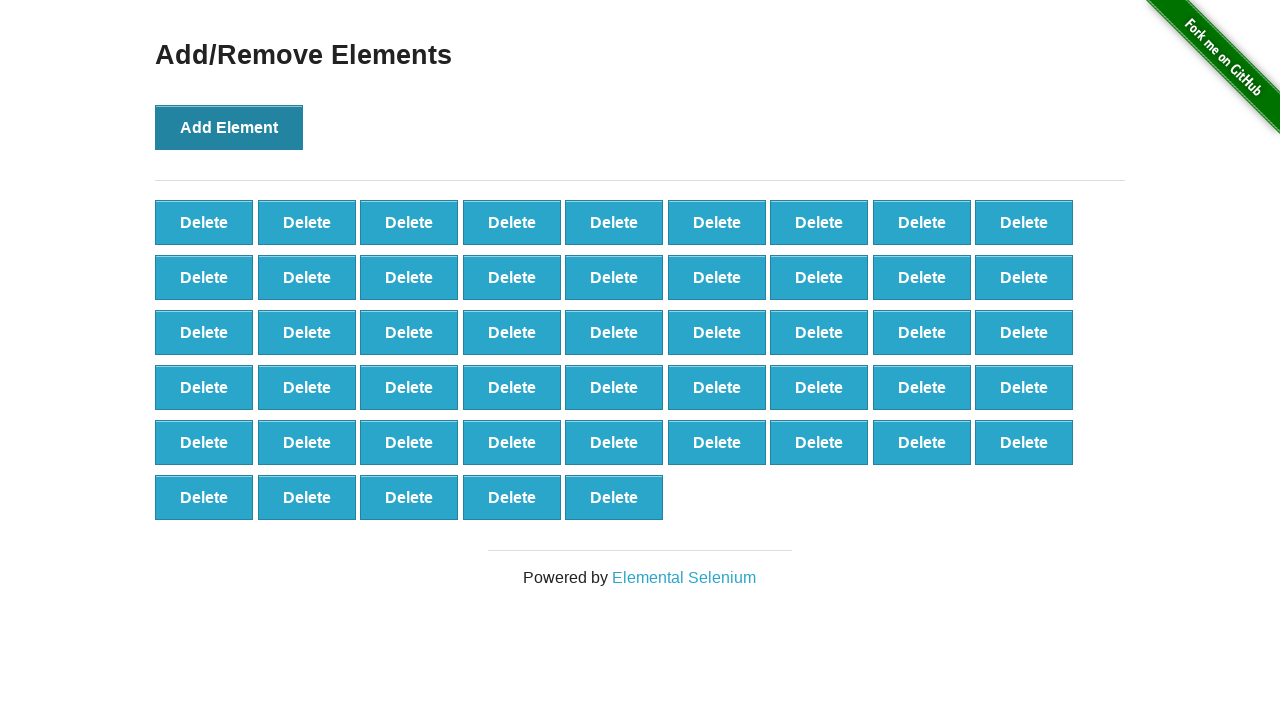

Clicked Add Element button (iteration 51/100) at (229, 127) on button[onclick='addElement()']
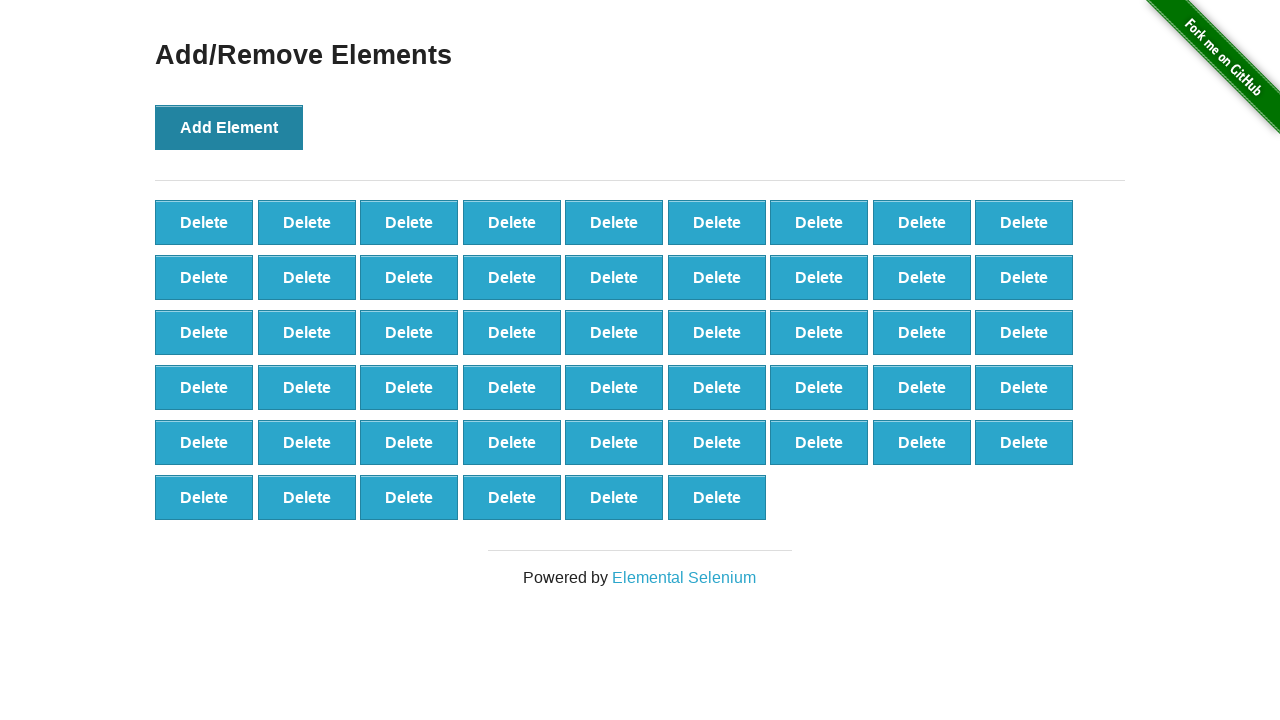

Clicked Add Element button (iteration 52/100) at (229, 127) on button[onclick='addElement()']
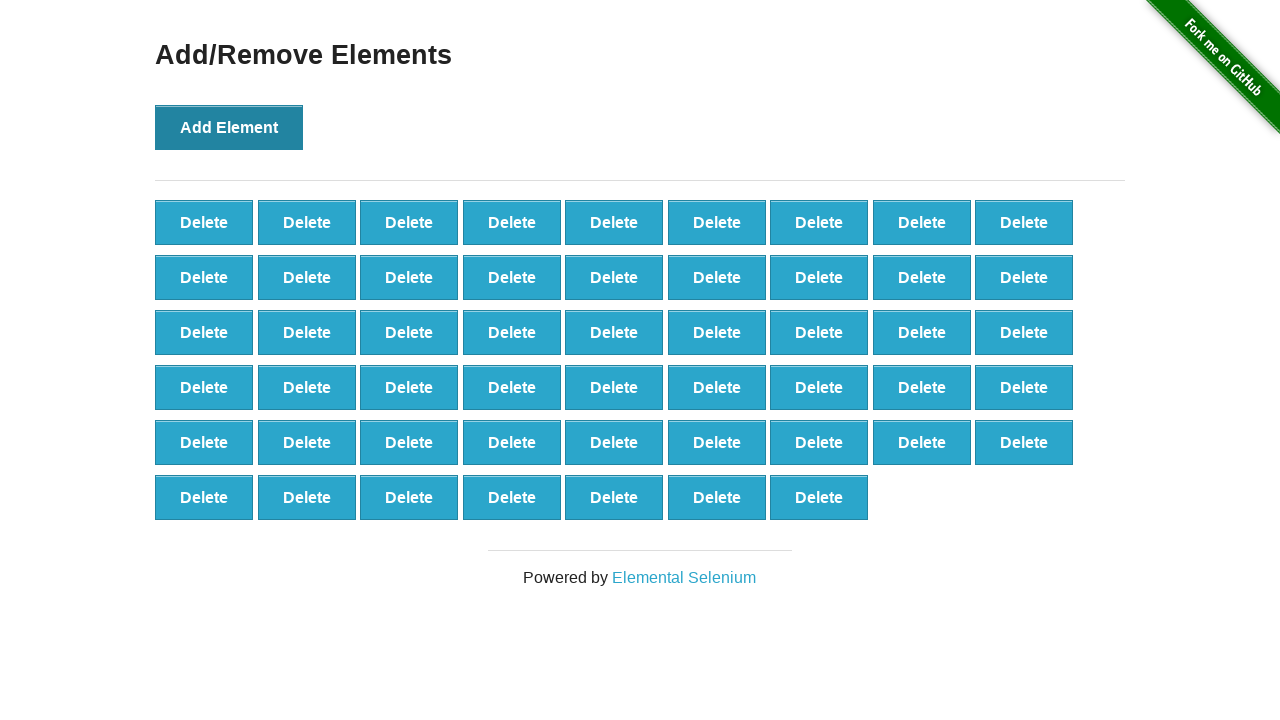

Clicked Add Element button (iteration 53/100) at (229, 127) on button[onclick='addElement()']
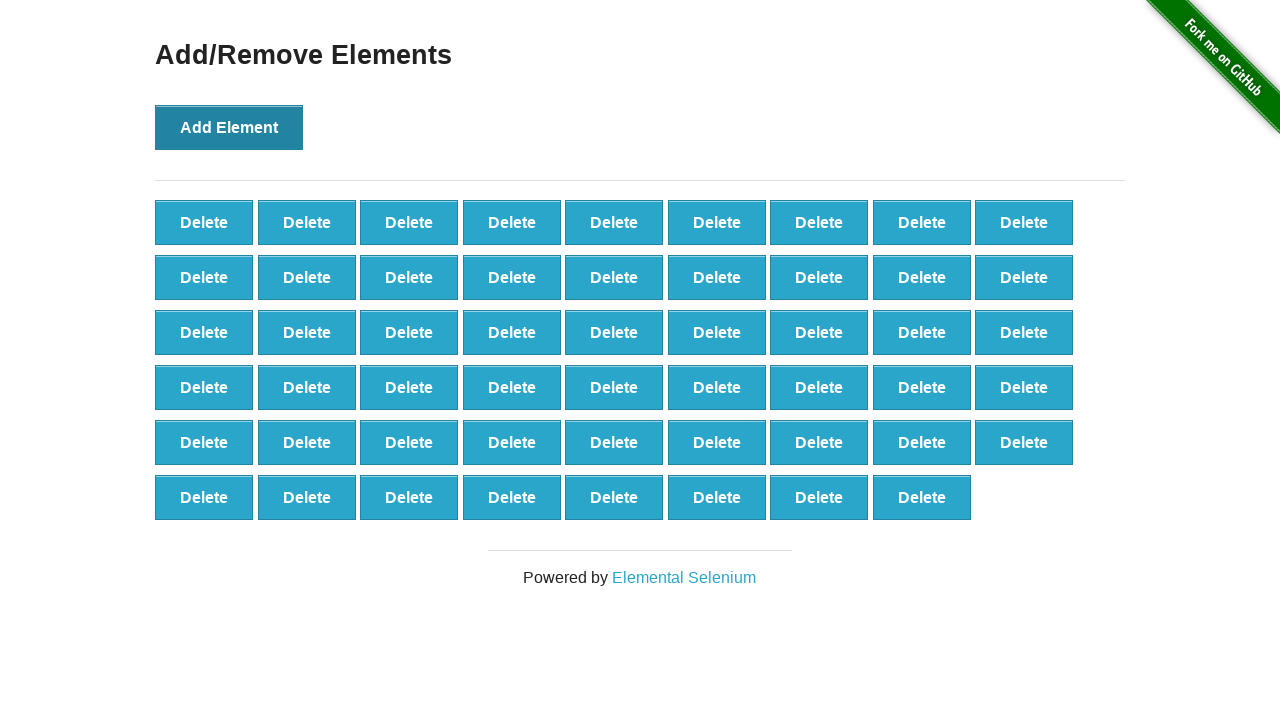

Clicked Add Element button (iteration 54/100) at (229, 127) on button[onclick='addElement()']
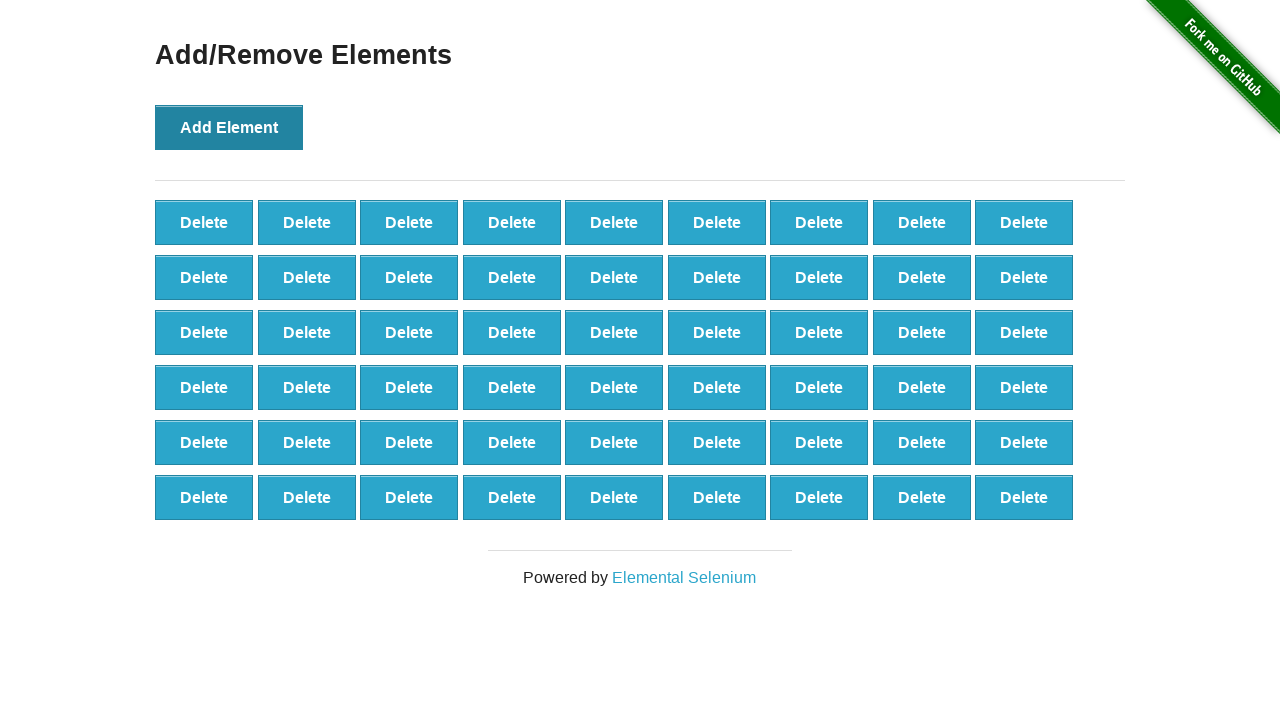

Clicked Add Element button (iteration 55/100) at (229, 127) on button[onclick='addElement()']
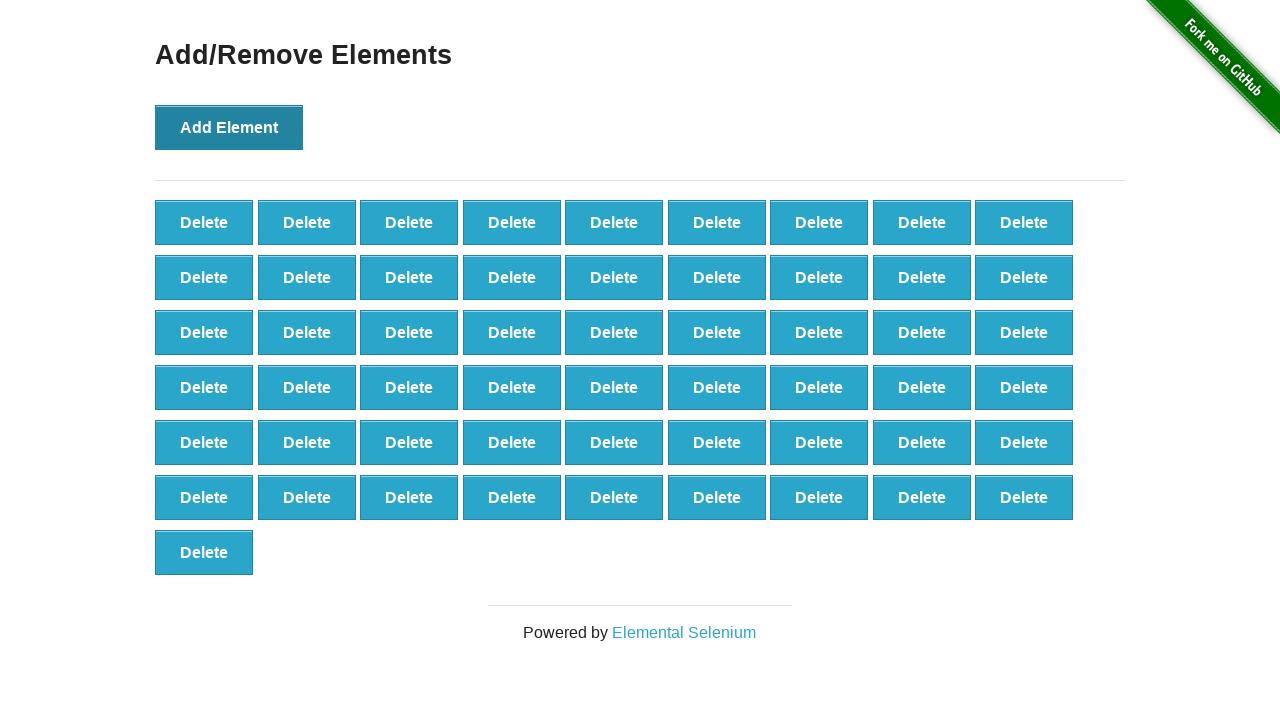

Clicked Add Element button (iteration 56/100) at (229, 127) on button[onclick='addElement()']
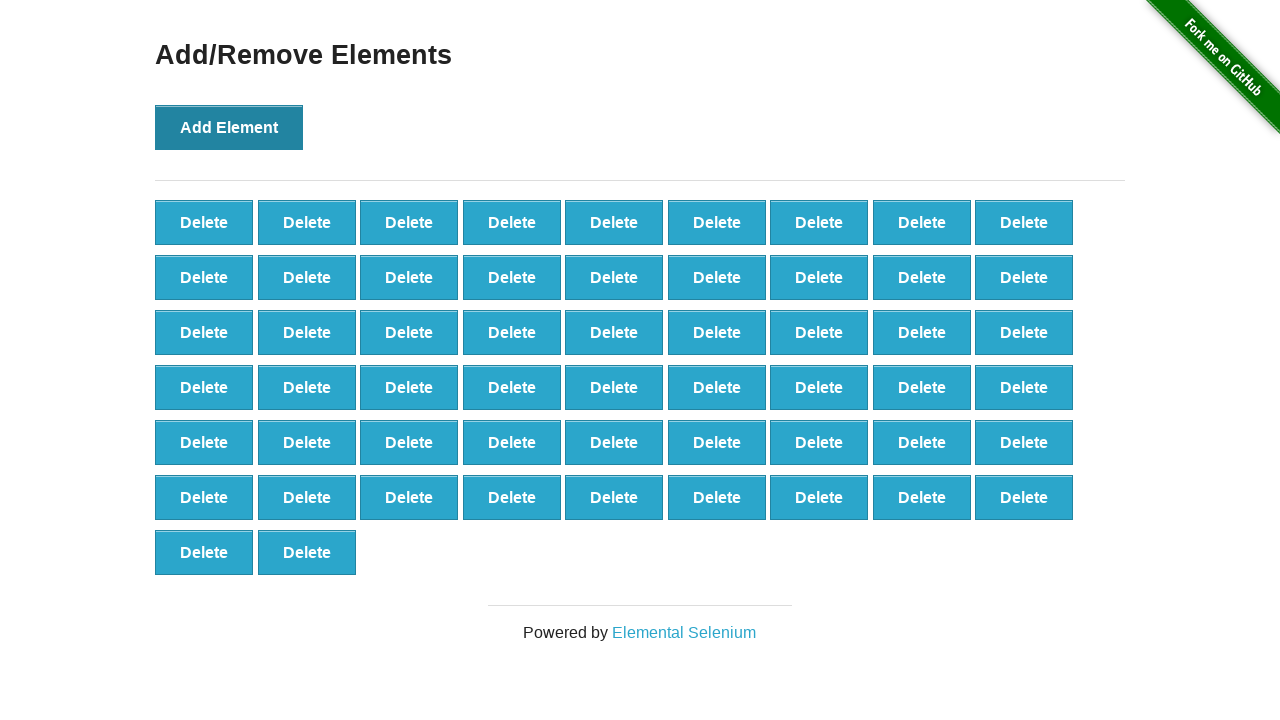

Clicked Add Element button (iteration 57/100) at (229, 127) on button[onclick='addElement()']
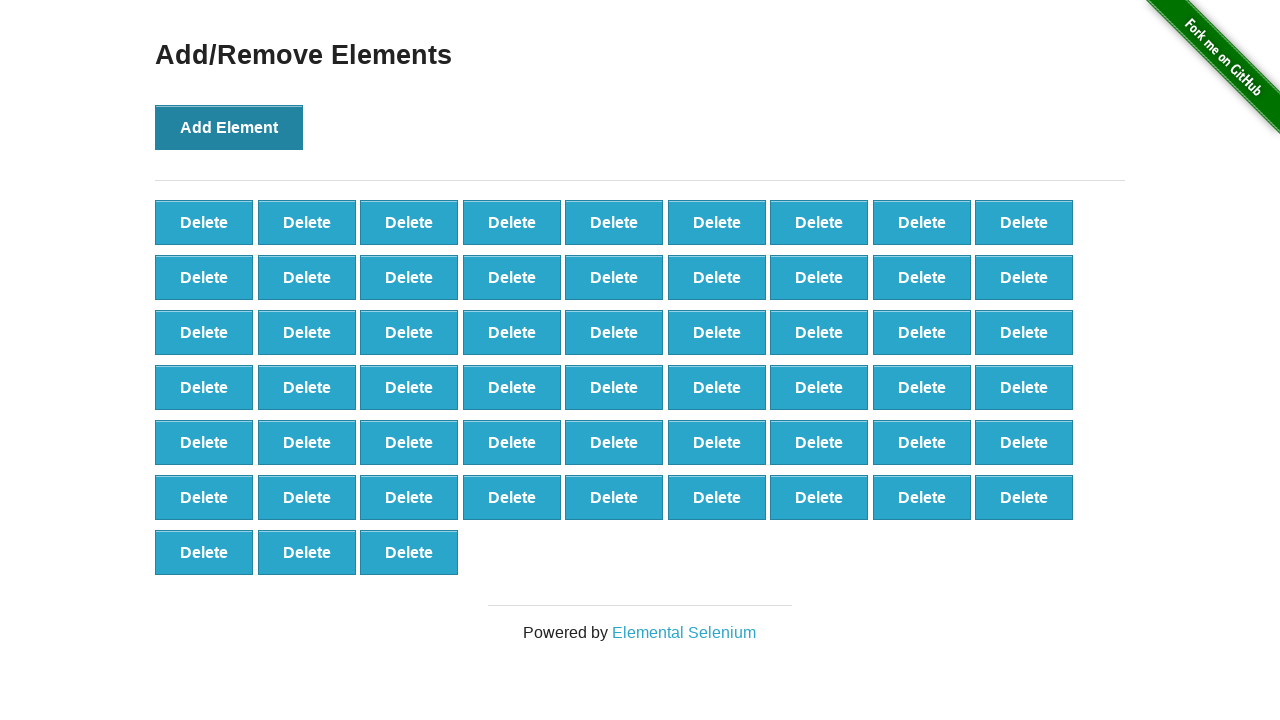

Clicked Add Element button (iteration 58/100) at (229, 127) on button[onclick='addElement()']
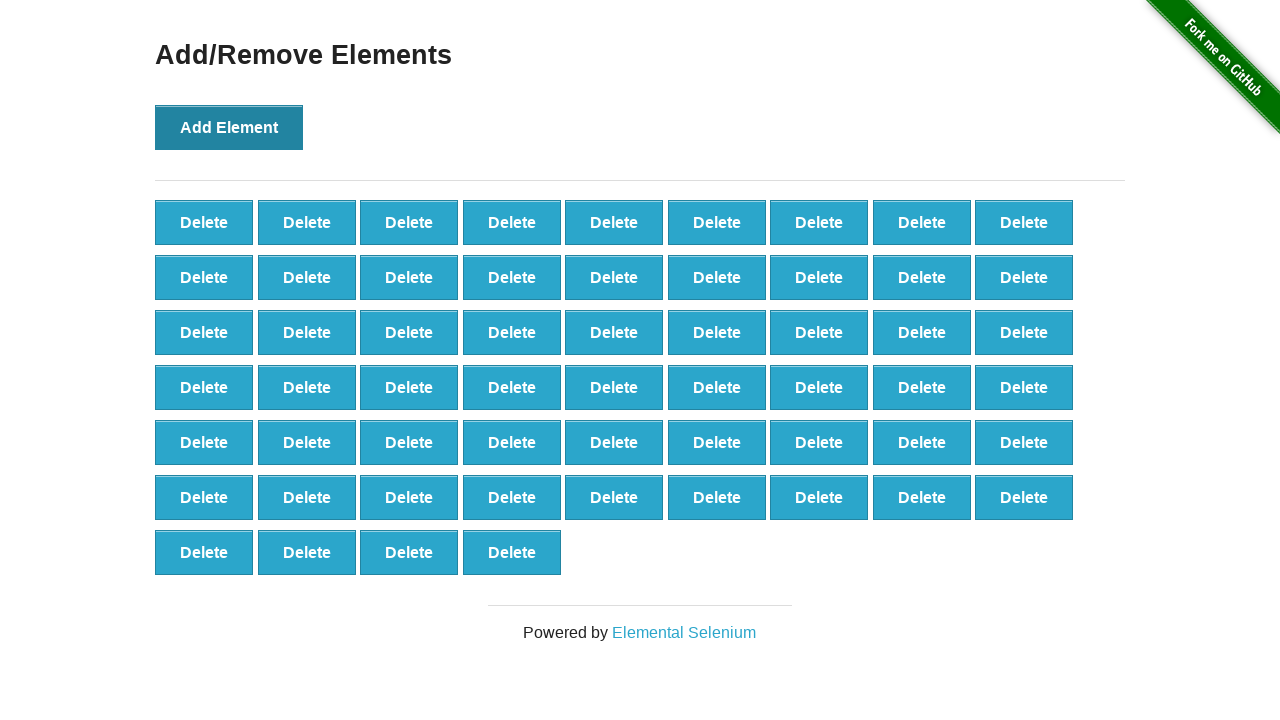

Clicked Add Element button (iteration 59/100) at (229, 127) on button[onclick='addElement()']
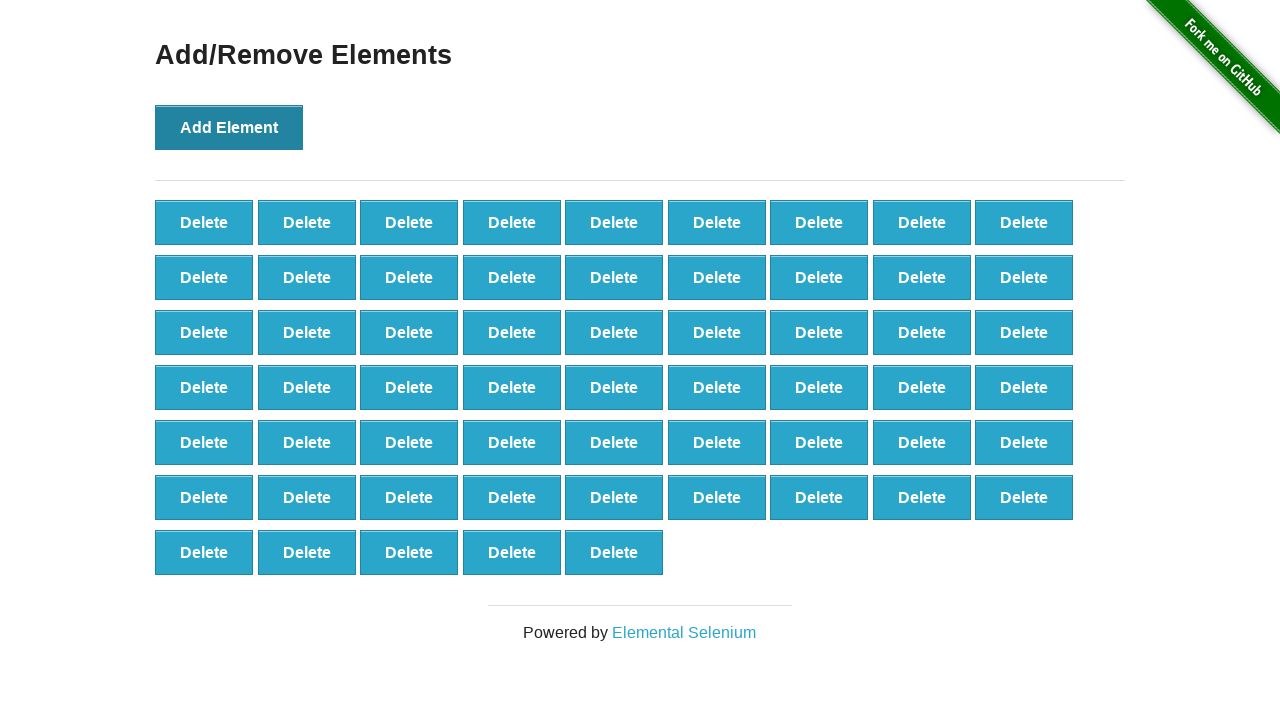

Clicked Add Element button (iteration 60/100) at (229, 127) on button[onclick='addElement()']
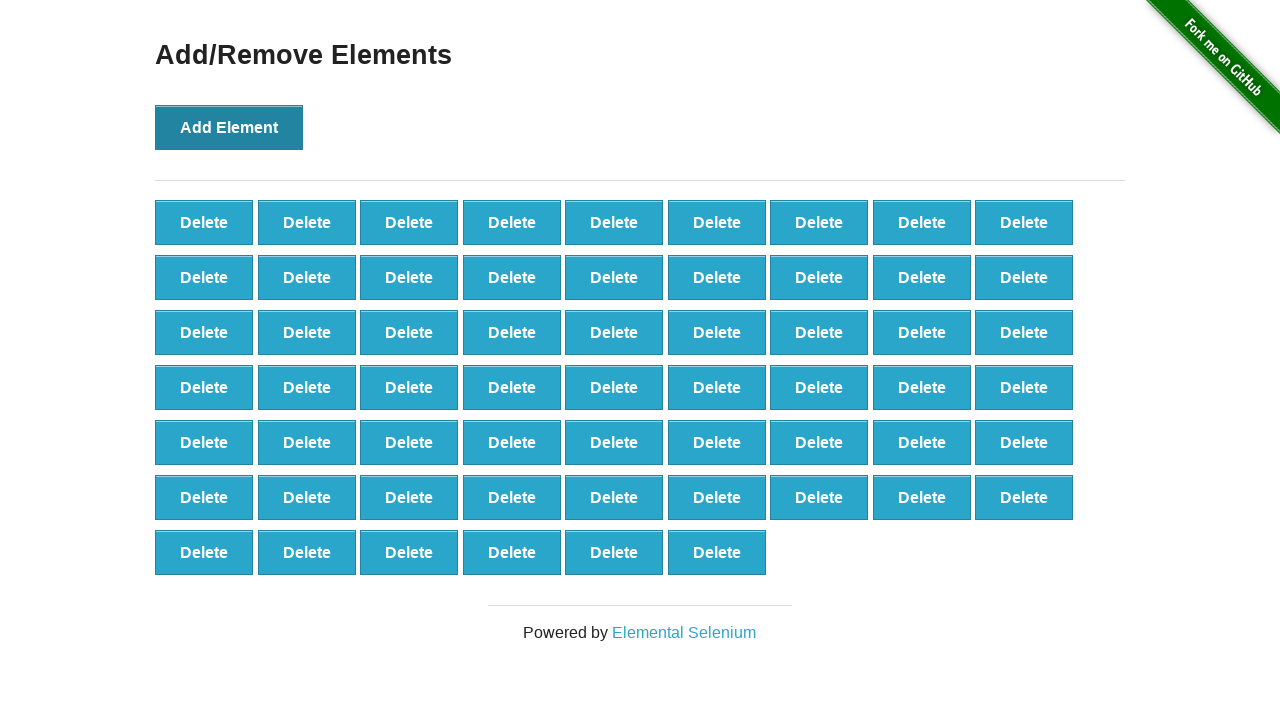

Clicked Add Element button (iteration 61/100) at (229, 127) on button[onclick='addElement()']
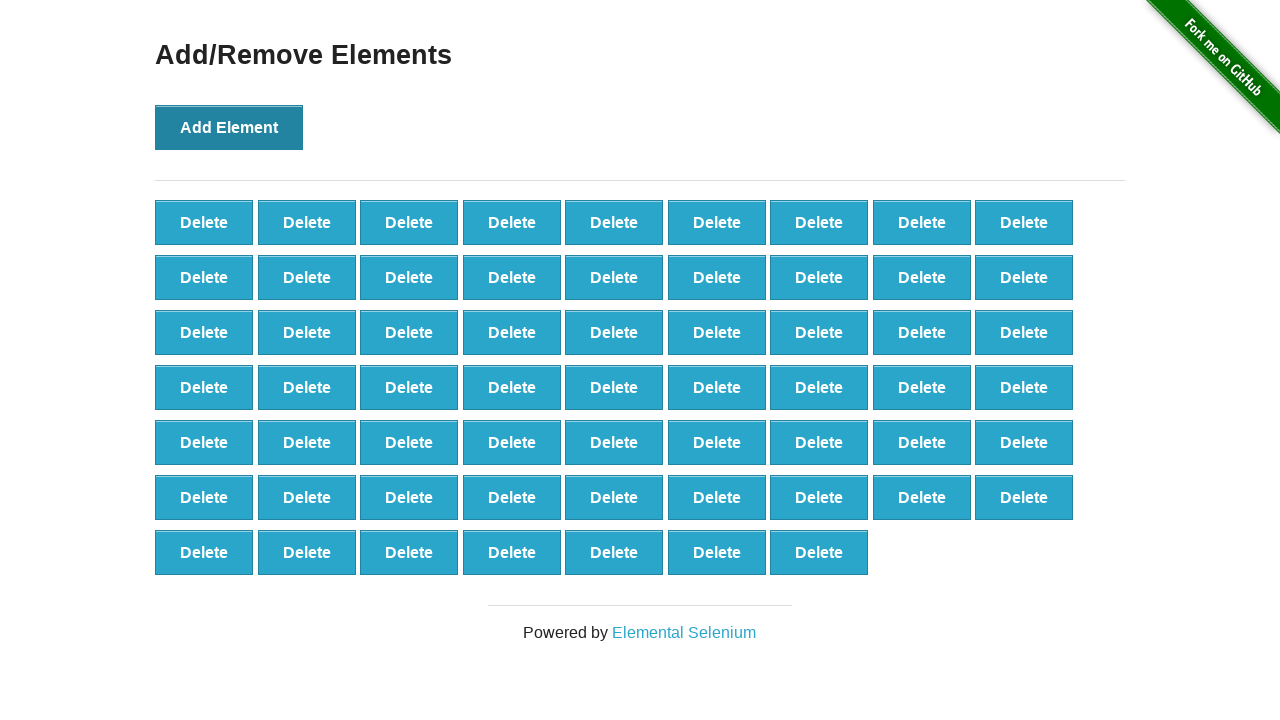

Clicked Add Element button (iteration 62/100) at (229, 127) on button[onclick='addElement()']
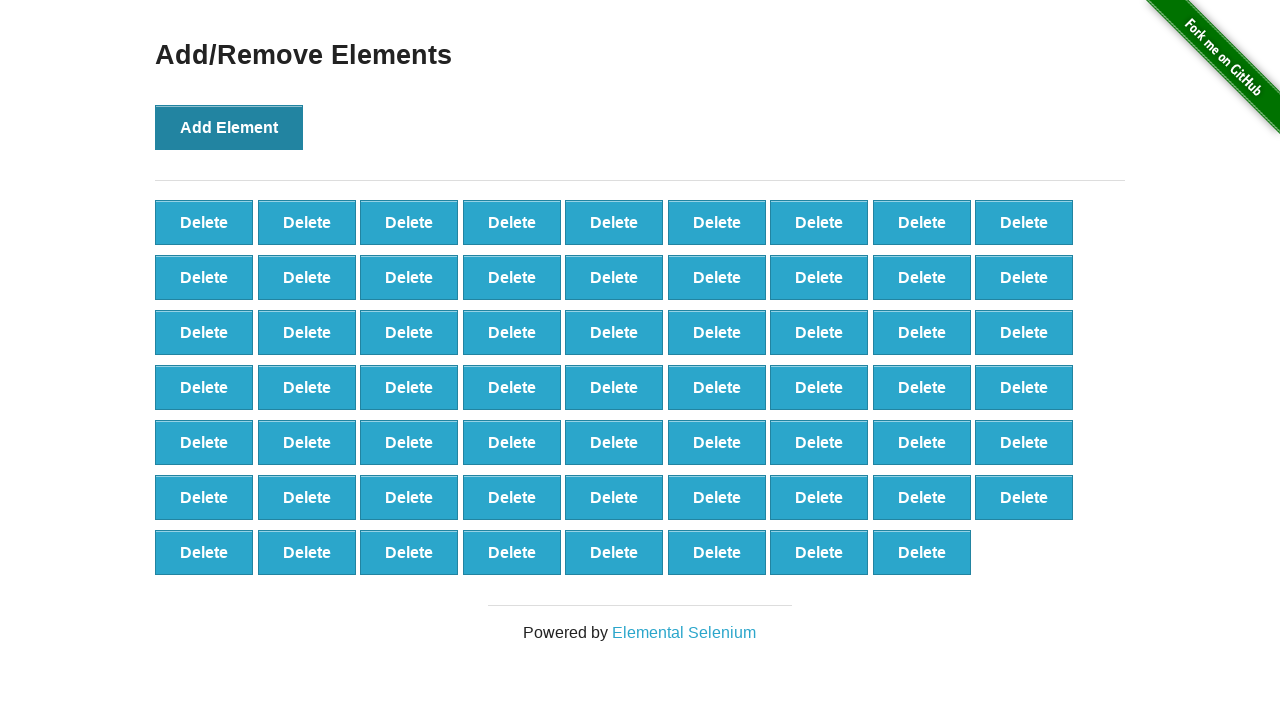

Clicked Add Element button (iteration 63/100) at (229, 127) on button[onclick='addElement()']
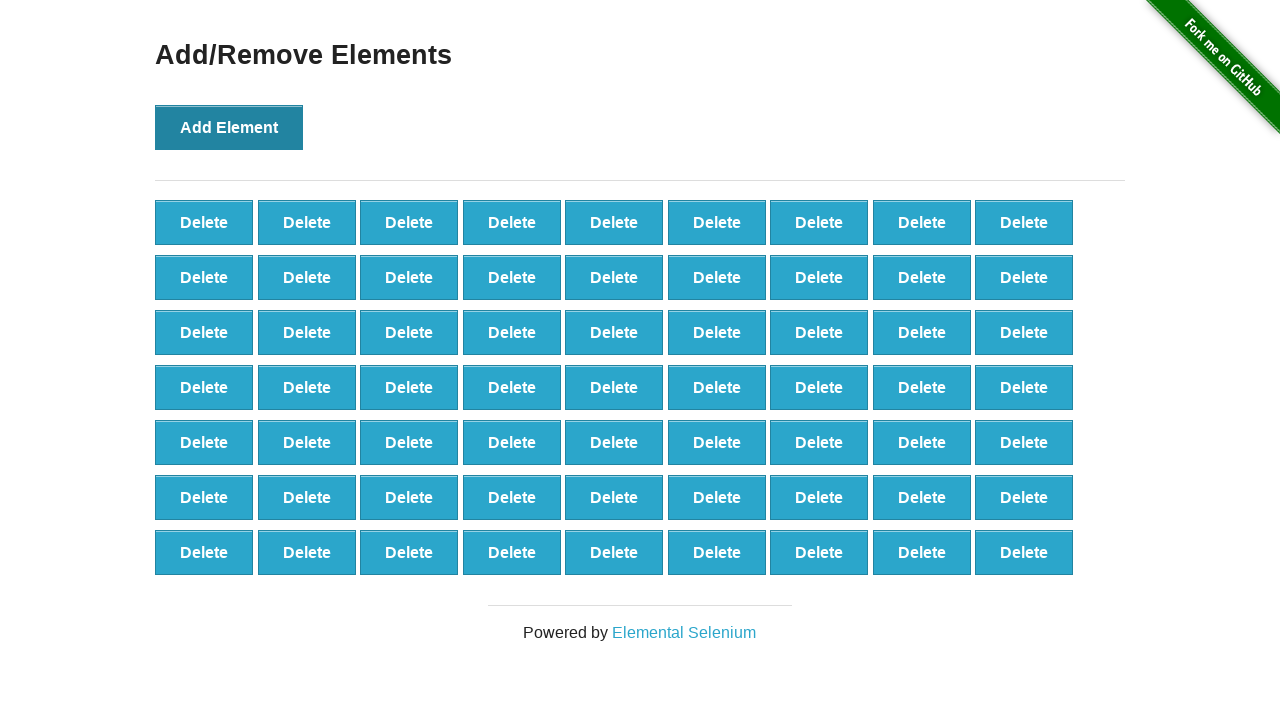

Clicked Add Element button (iteration 64/100) at (229, 127) on button[onclick='addElement()']
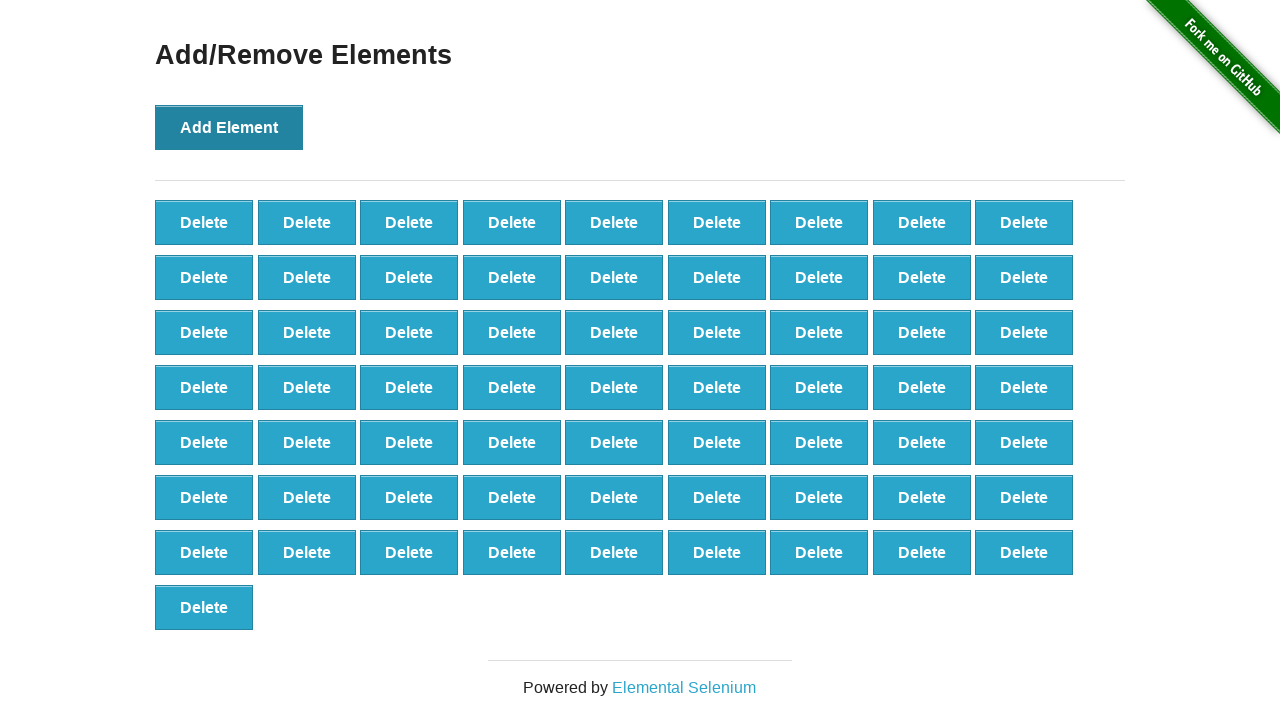

Clicked Add Element button (iteration 65/100) at (229, 127) on button[onclick='addElement()']
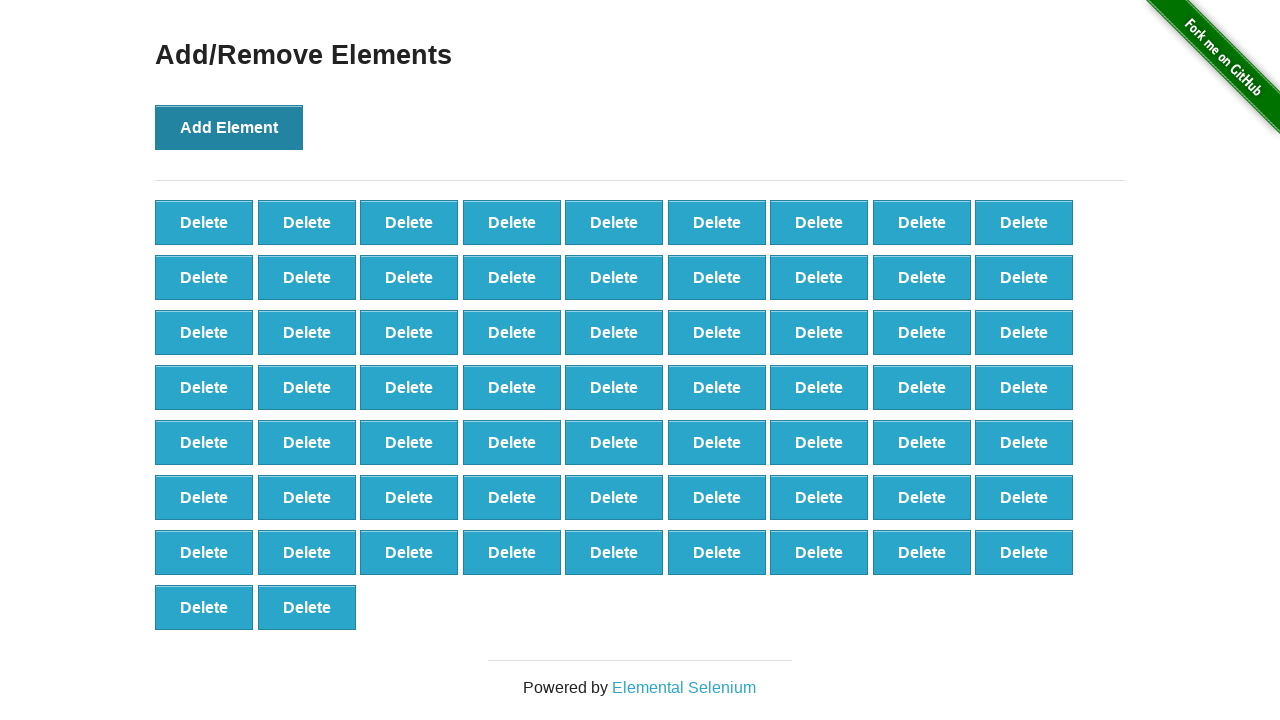

Clicked Add Element button (iteration 66/100) at (229, 127) on button[onclick='addElement()']
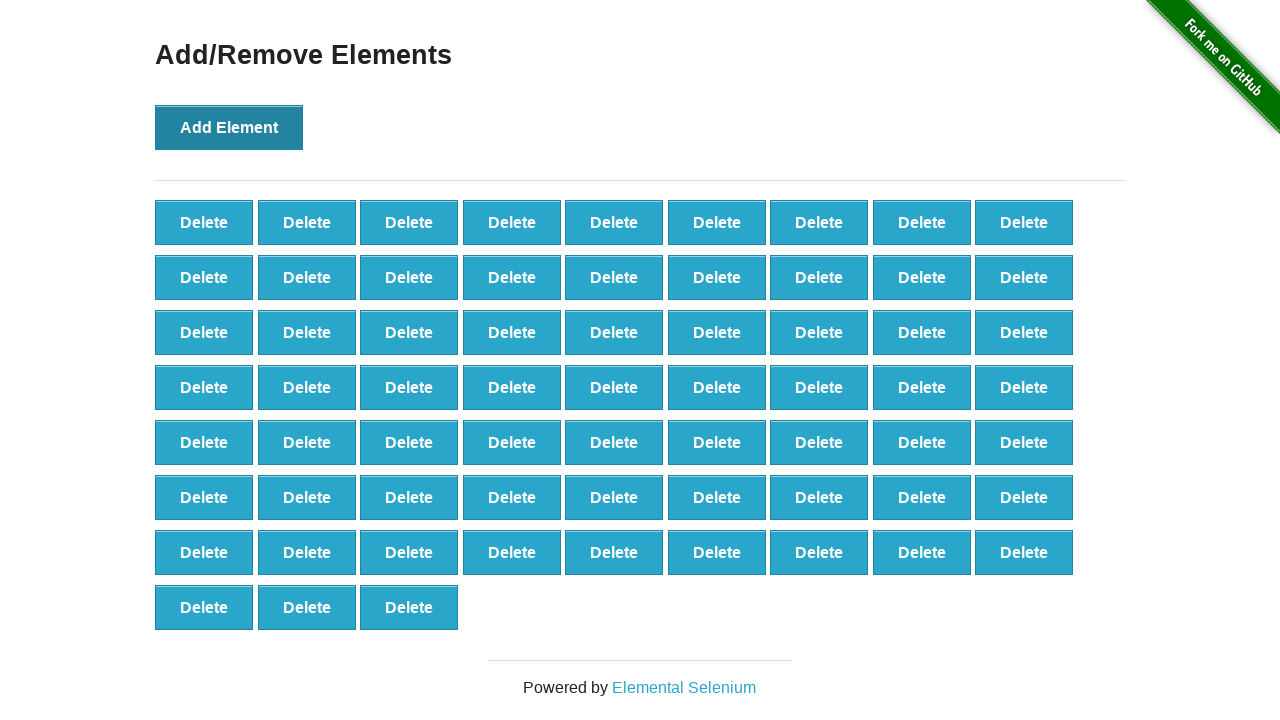

Clicked Add Element button (iteration 67/100) at (229, 127) on button[onclick='addElement()']
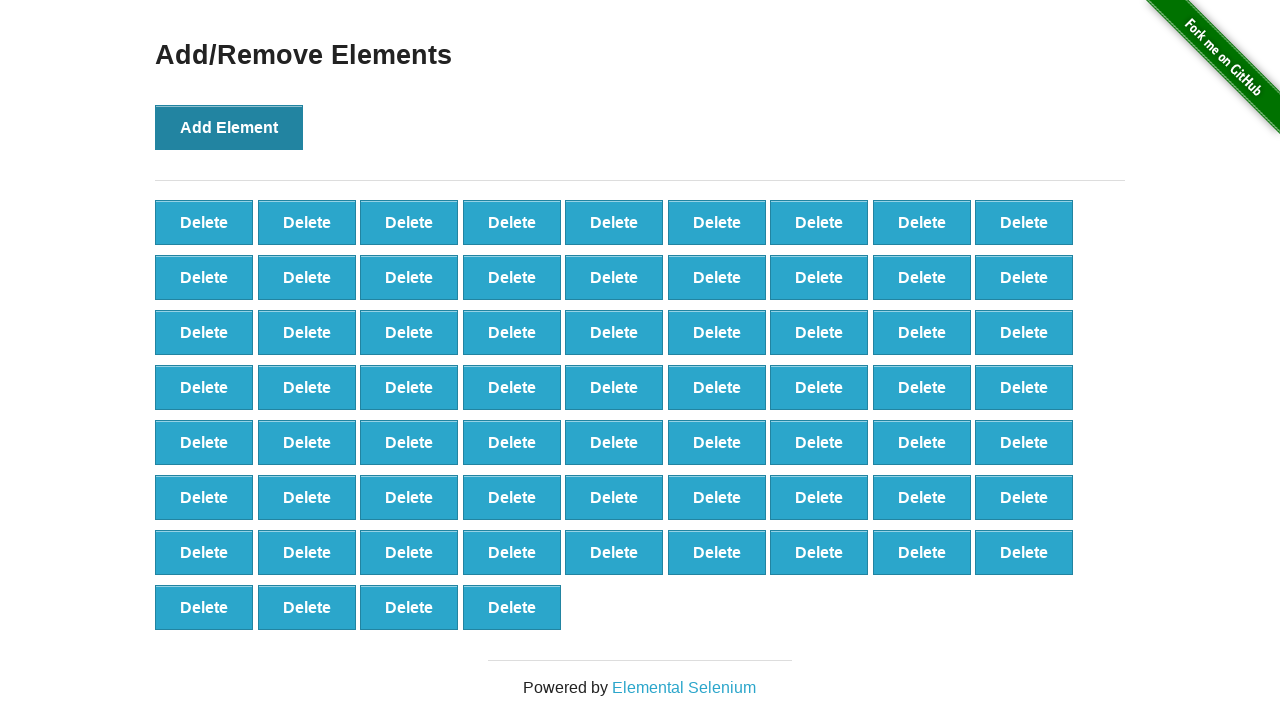

Clicked Add Element button (iteration 68/100) at (229, 127) on button[onclick='addElement()']
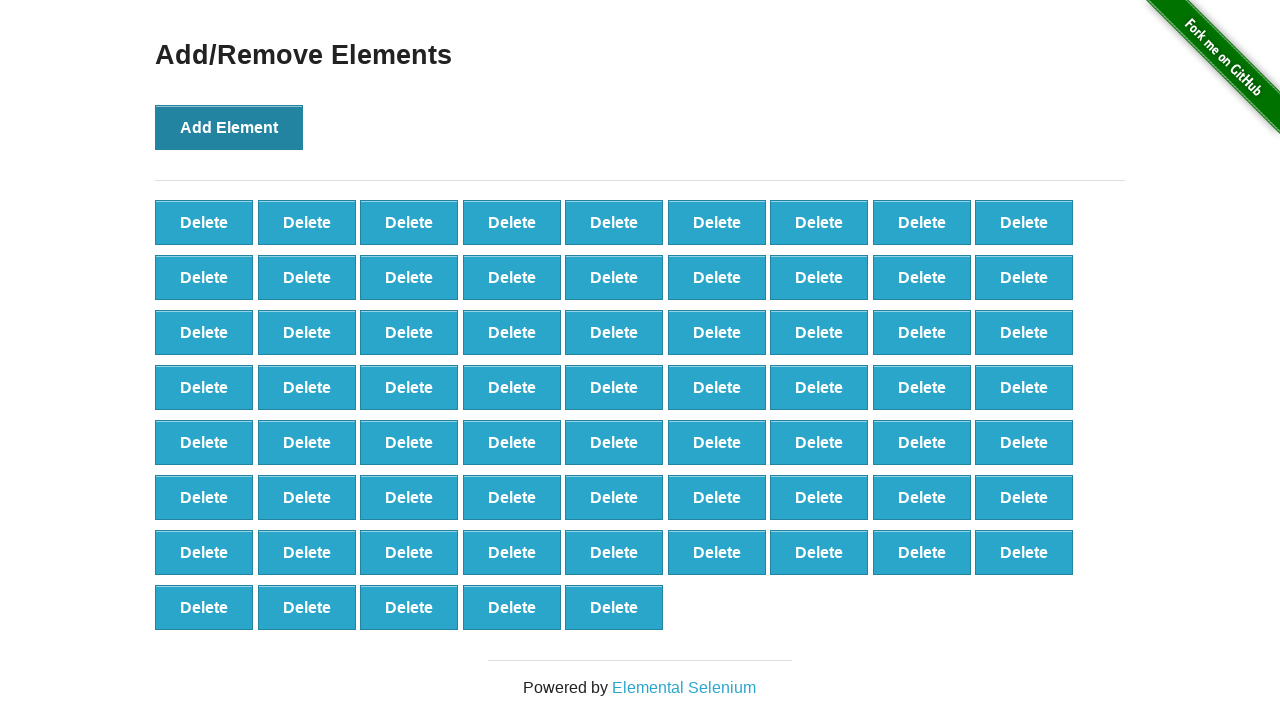

Clicked Add Element button (iteration 69/100) at (229, 127) on button[onclick='addElement()']
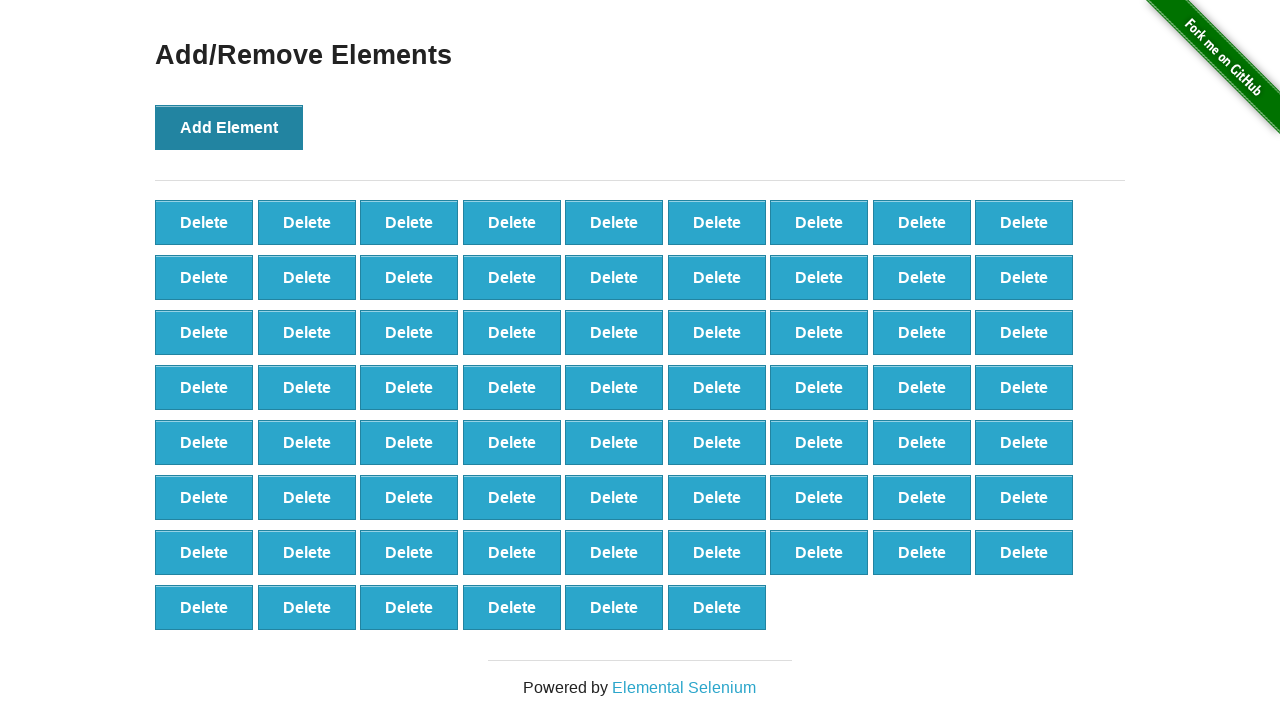

Clicked Add Element button (iteration 70/100) at (229, 127) on button[onclick='addElement()']
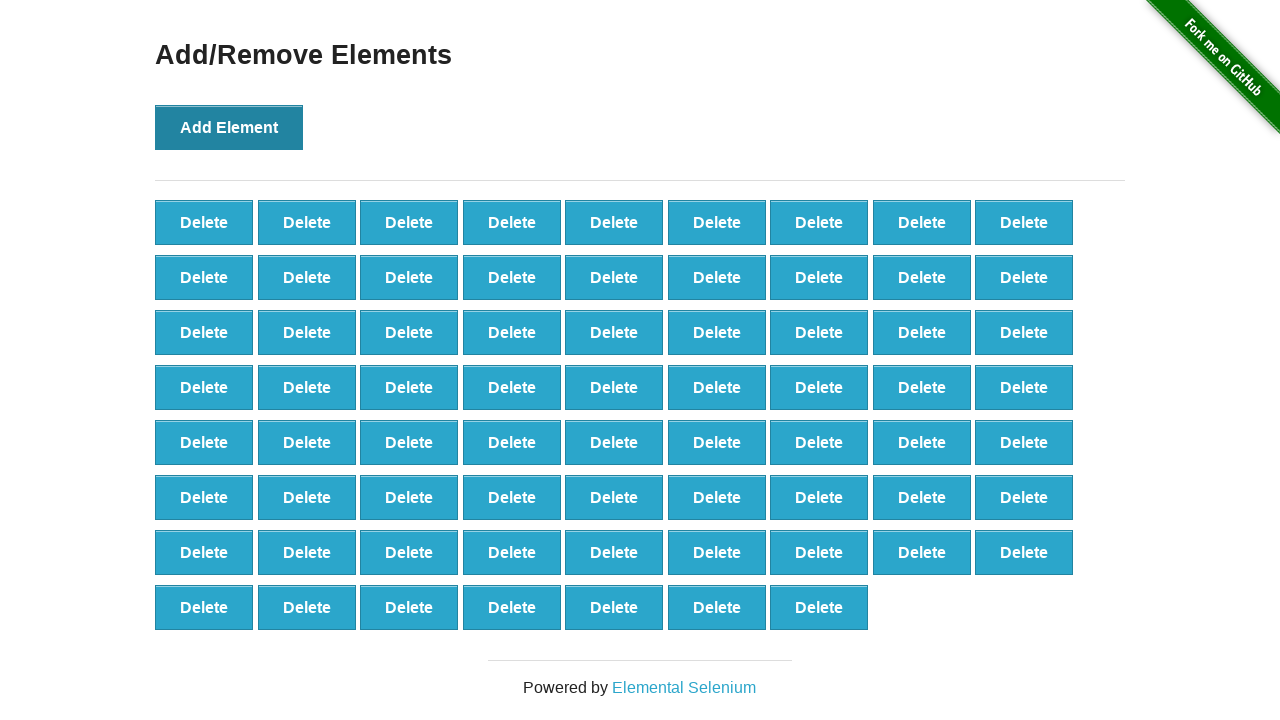

Clicked Add Element button (iteration 71/100) at (229, 127) on button[onclick='addElement()']
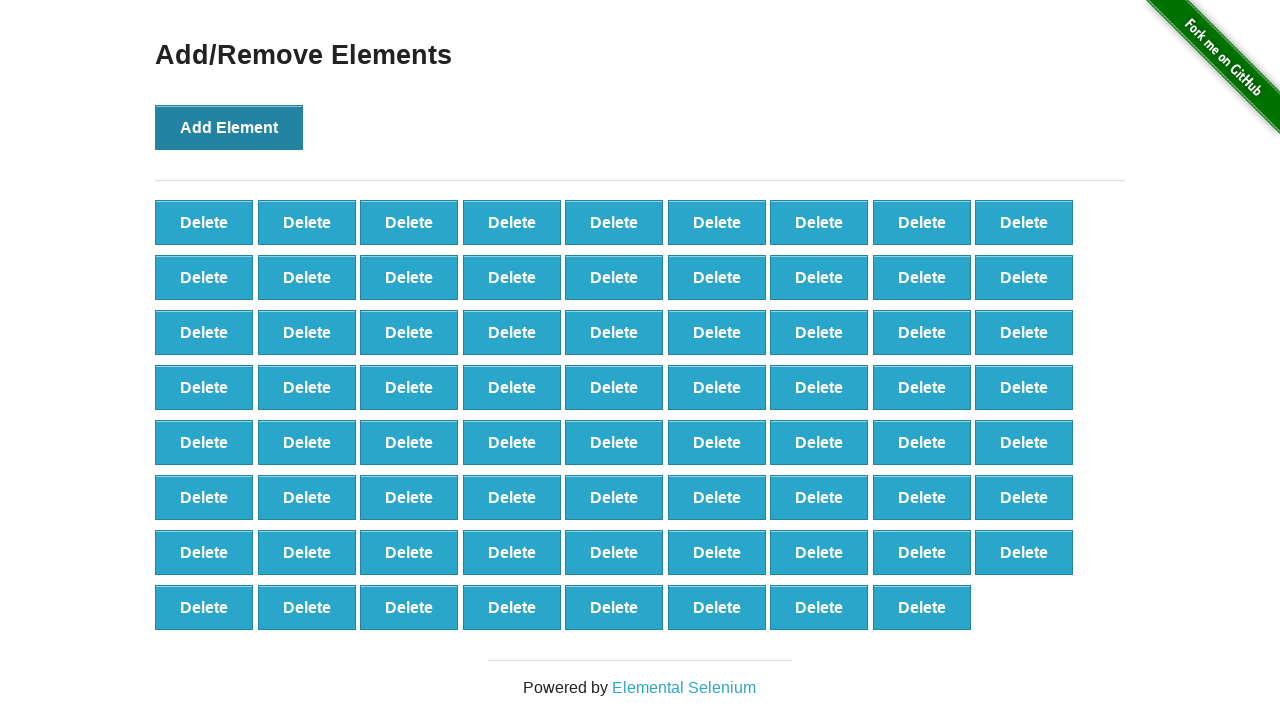

Clicked Add Element button (iteration 72/100) at (229, 127) on button[onclick='addElement()']
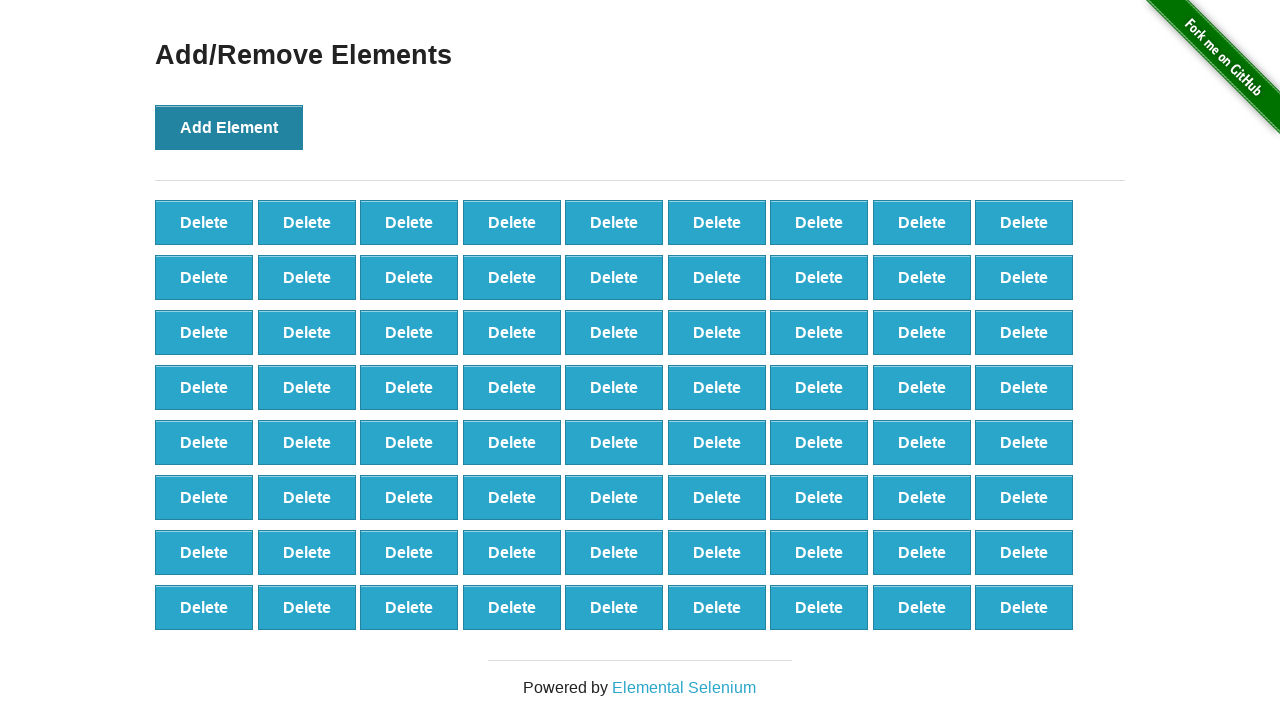

Clicked Add Element button (iteration 73/100) at (229, 127) on button[onclick='addElement()']
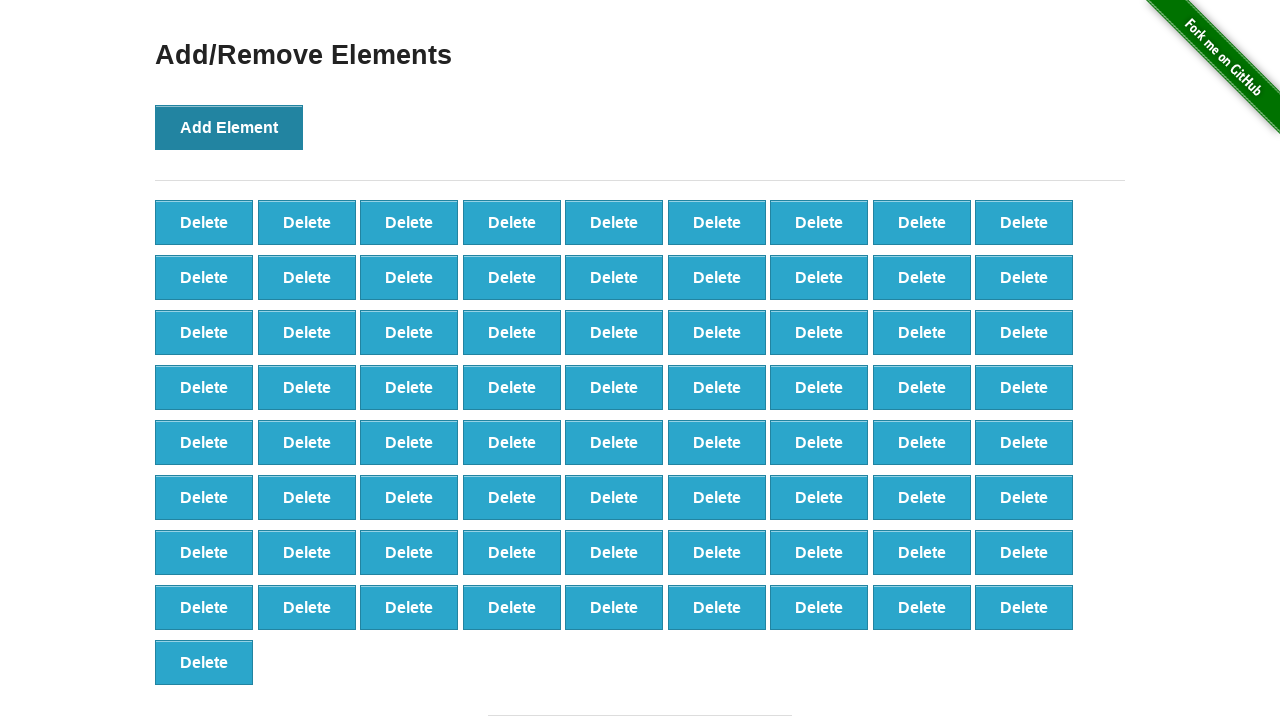

Clicked Add Element button (iteration 74/100) at (229, 127) on button[onclick='addElement()']
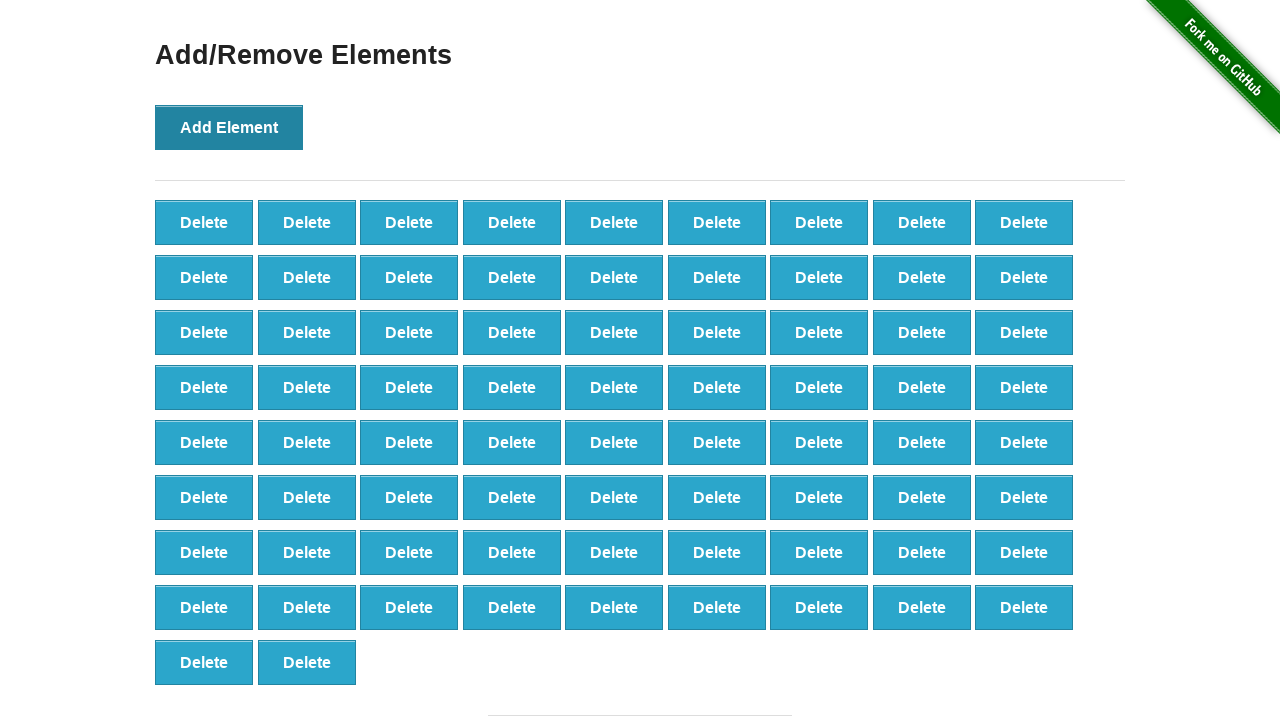

Clicked Add Element button (iteration 75/100) at (229, 127) on button[onclick='addElement()']
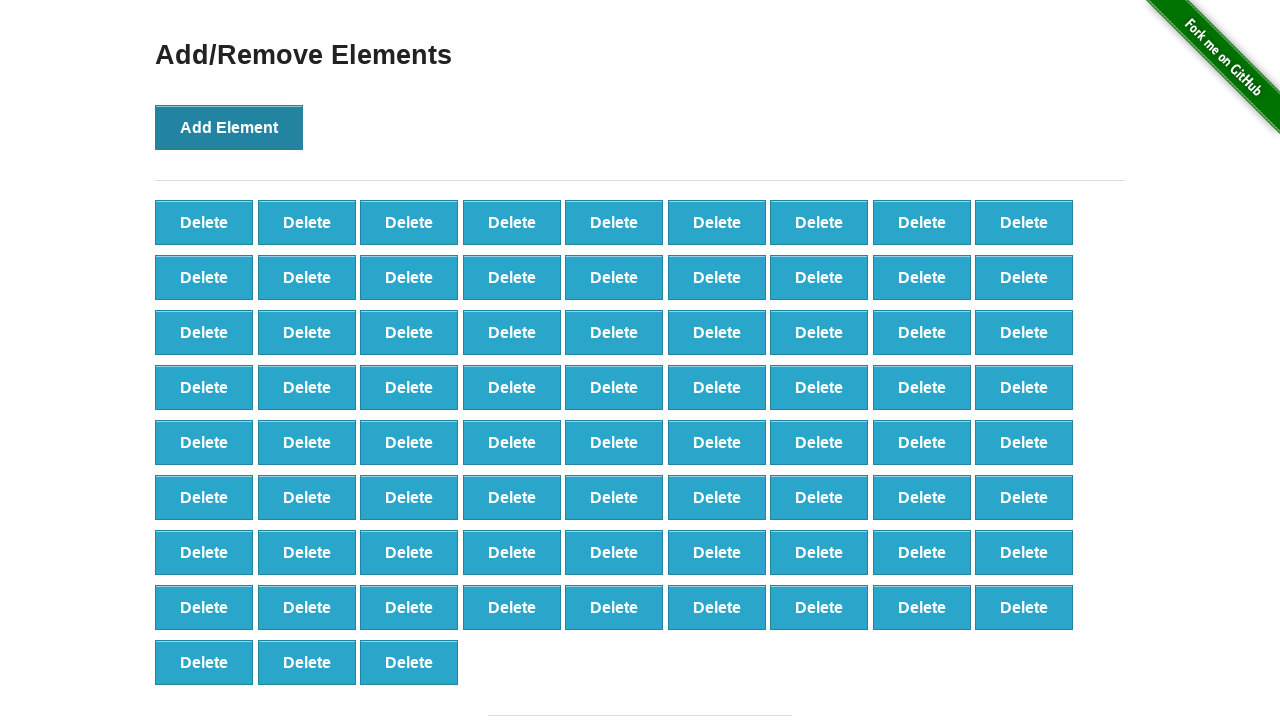

Clicked Add Element button (iteration 76/100) at (229, 127) on button[onclick='addElement()']
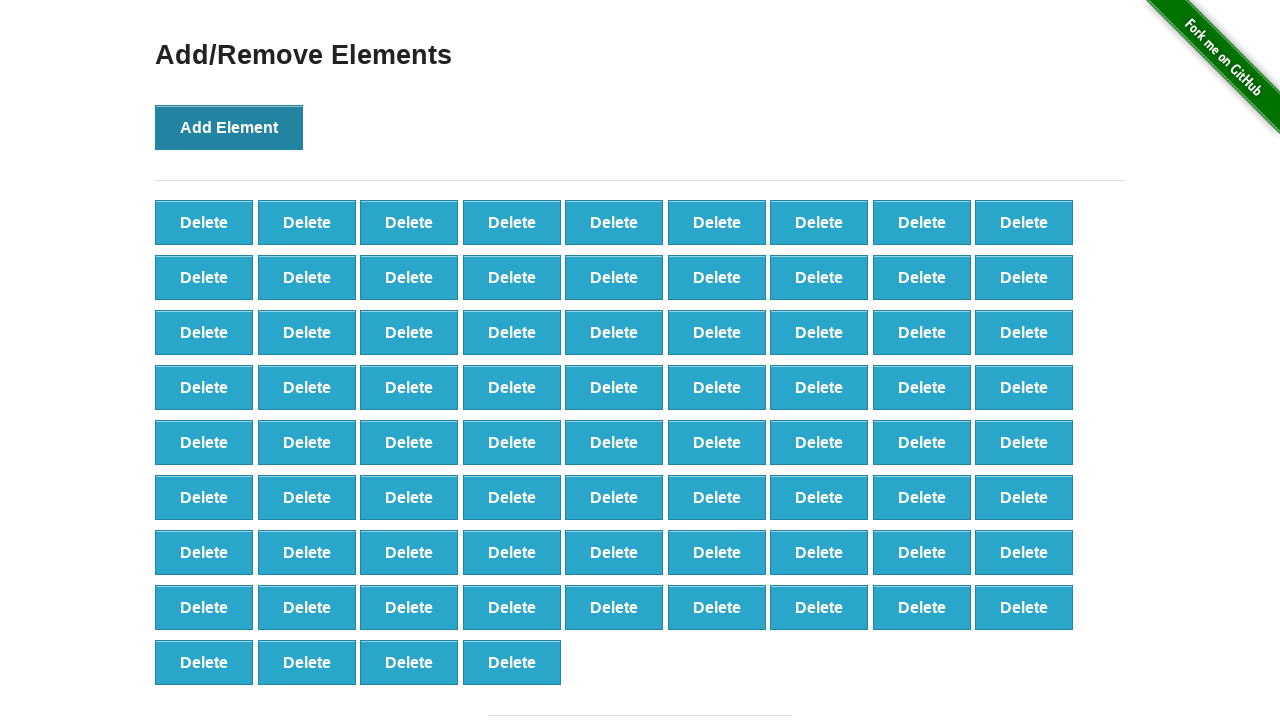

Clicked Add Element button (iteration 77/100) at (229, 127) on button[onclick='addElement()']
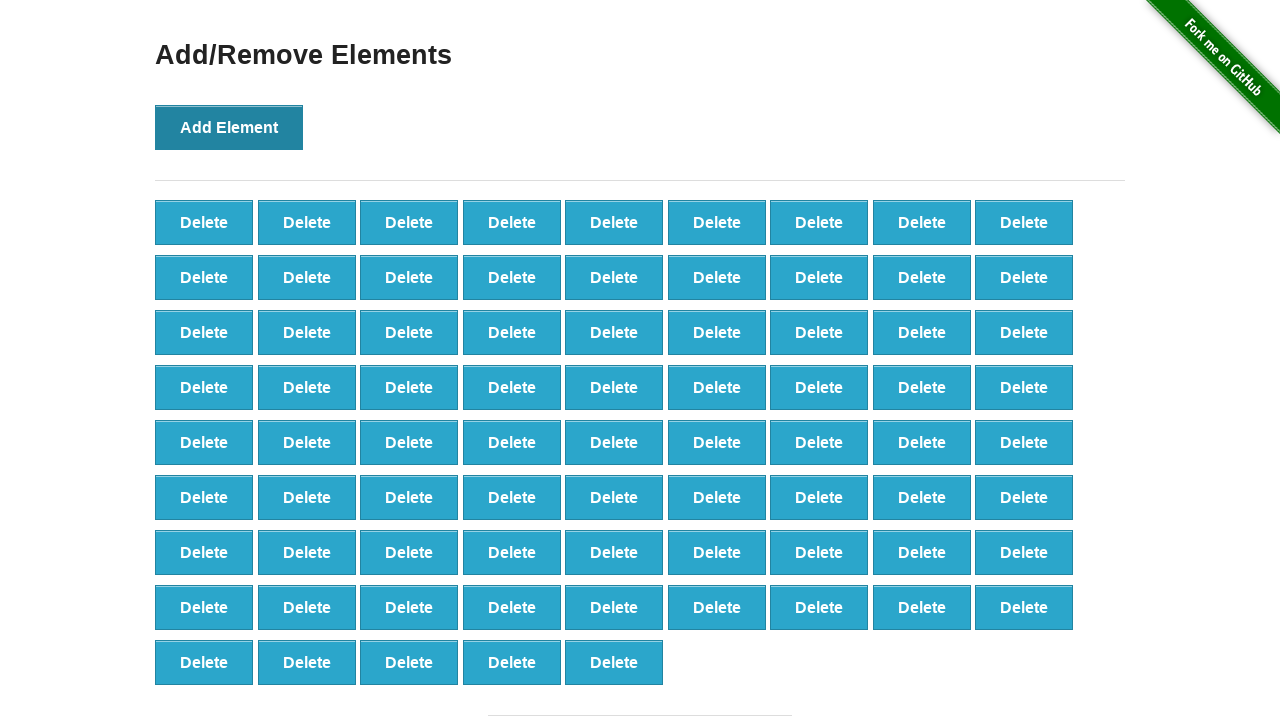

Clicked Add Element button (iteration 78/100) at (229, 127) on button[onclick='addElement()']
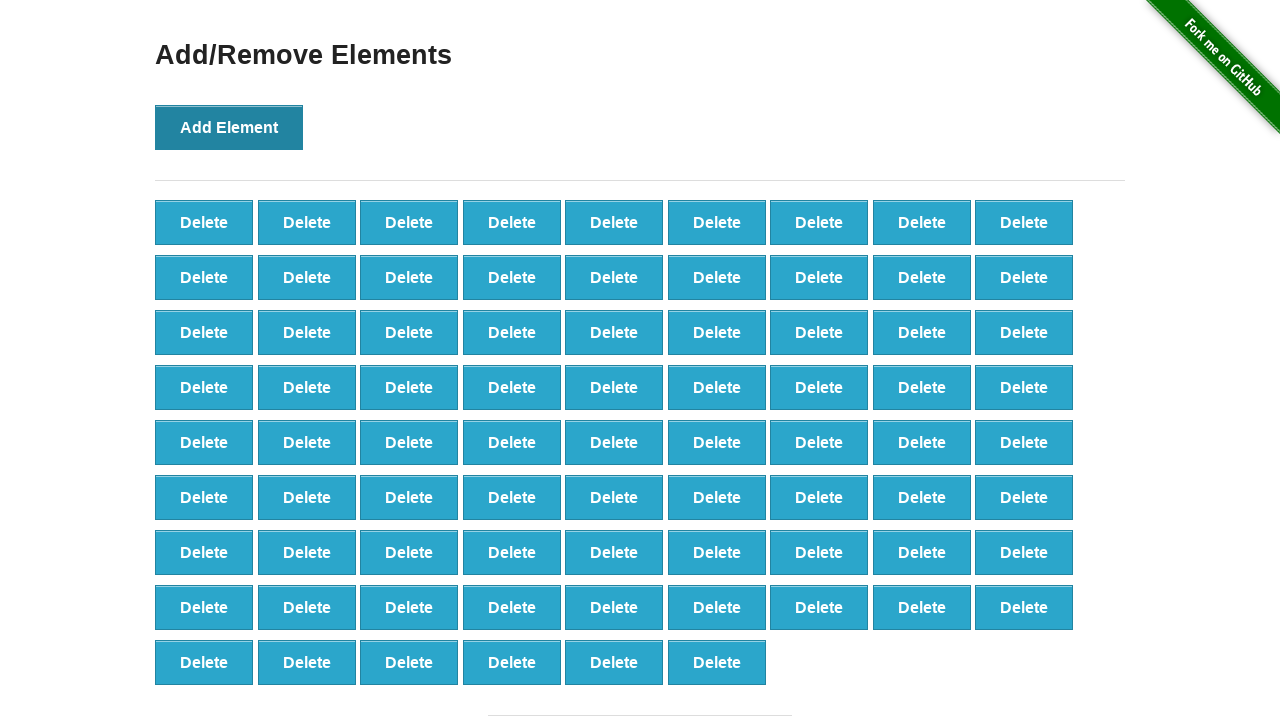

Clicked Add Element button (iteration 79/100) at (229, 127) on button[onclick='addElement()']
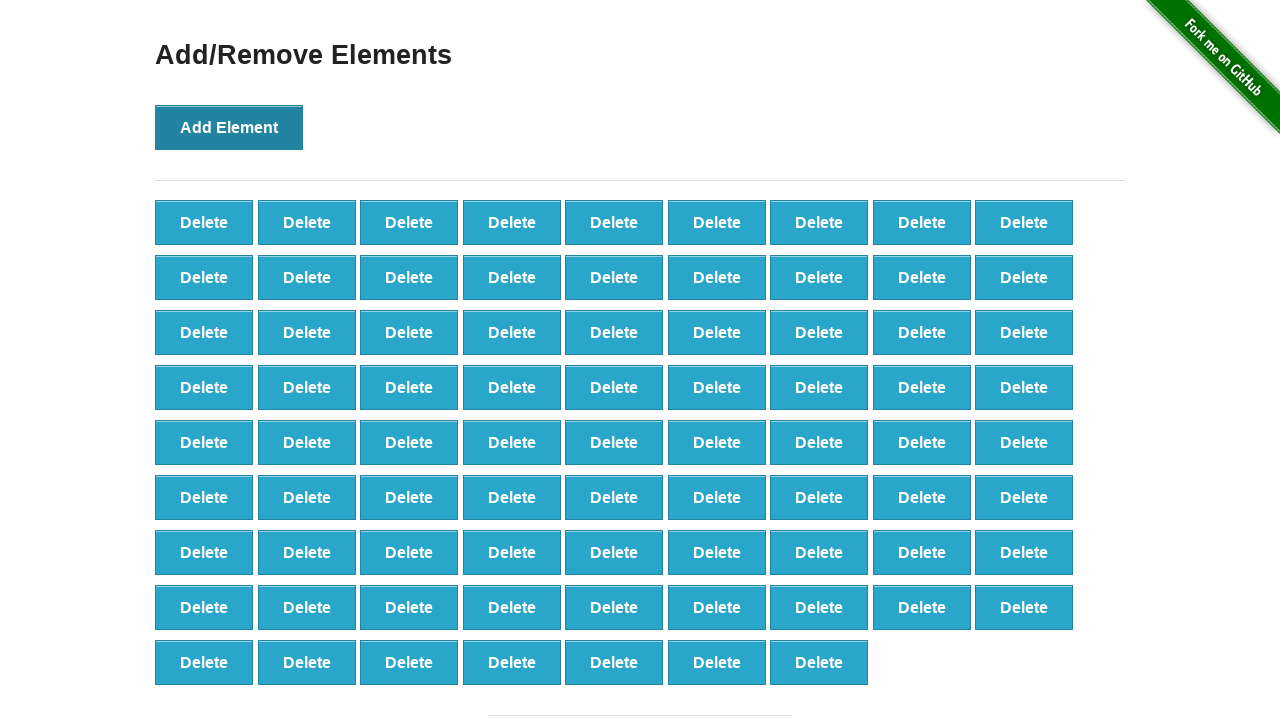

Clicked Add Element button (iteration 80/100) at (229, 127) on button[onclick='addElement()']
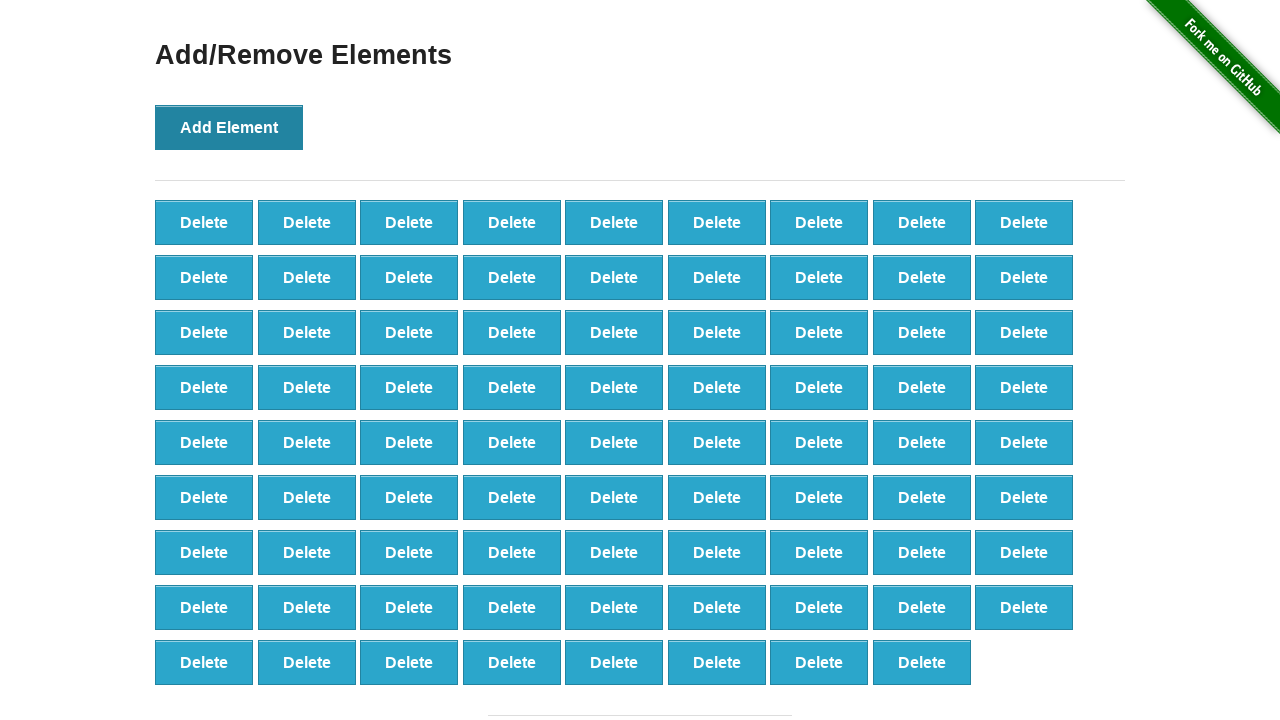

Clicked Add Element button (iteration 81/100) at (229, 127) on button[onclick='addElement()']
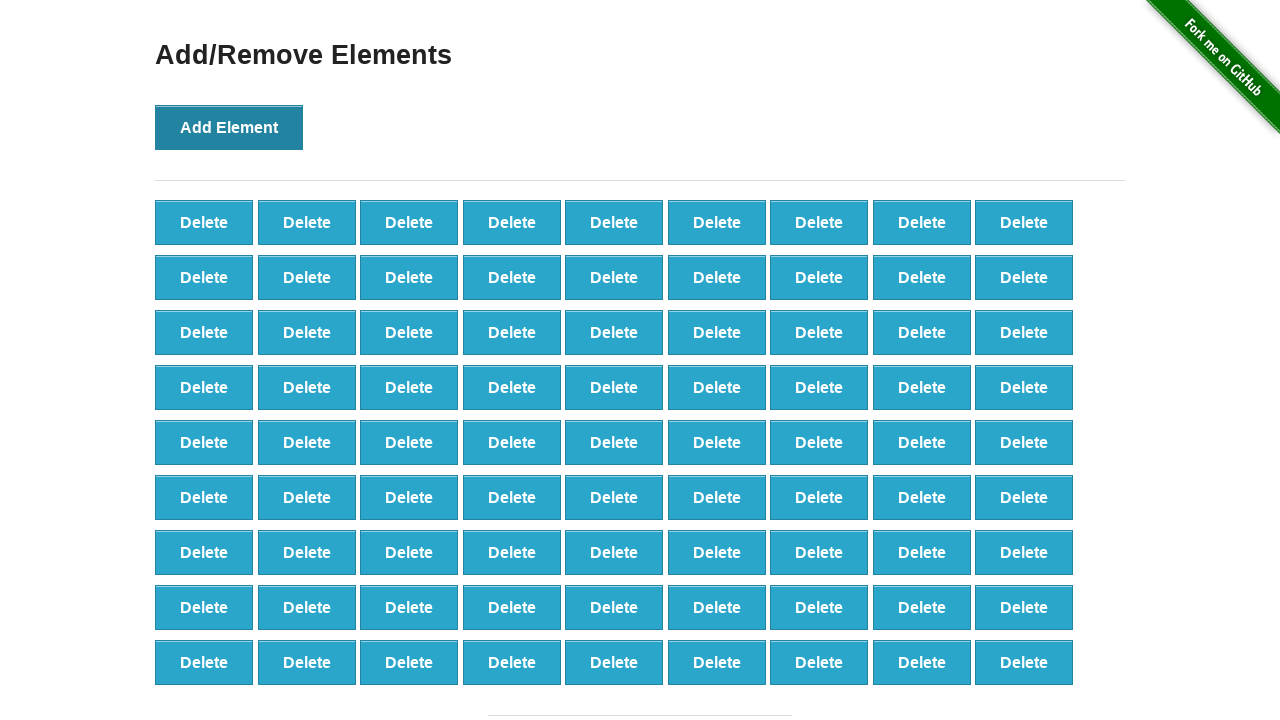

Clicked Add Element button (iteration 82/100) at (229, 127) on button[onclick='addElement()']
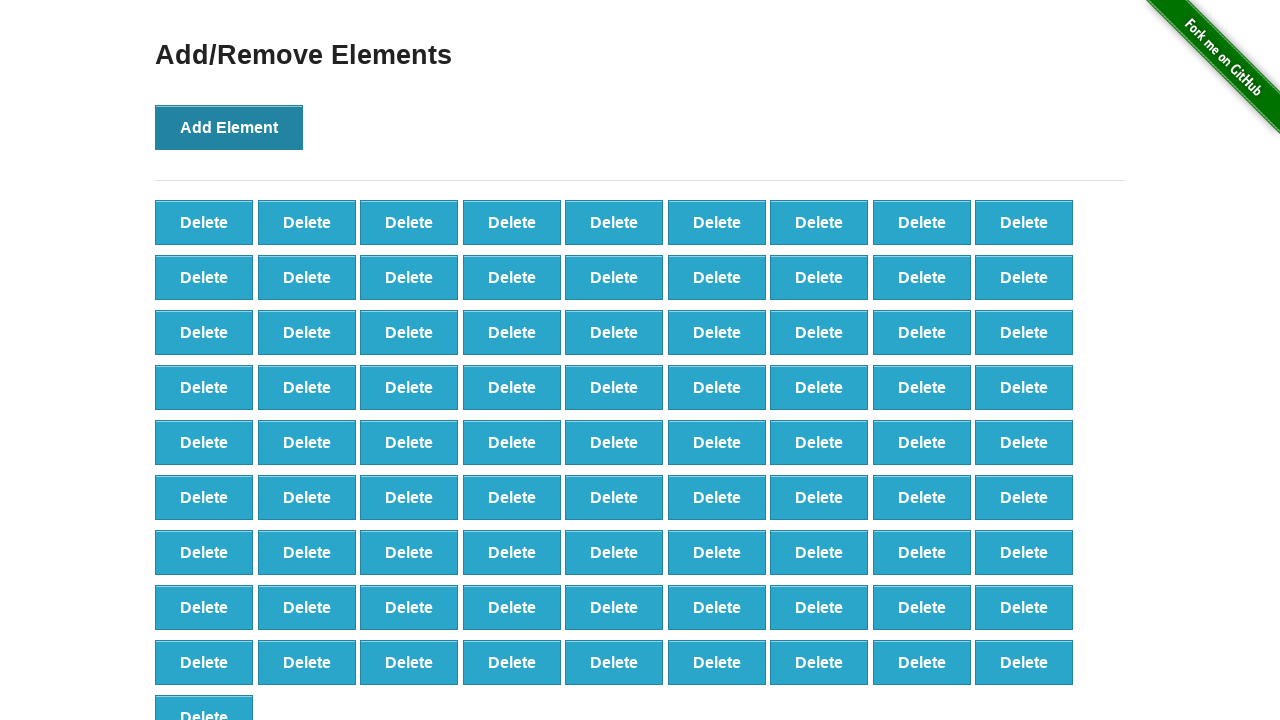

Clicked Add Element button (iteration 83/100) at (229, 127) on button[onclick='addElement()']
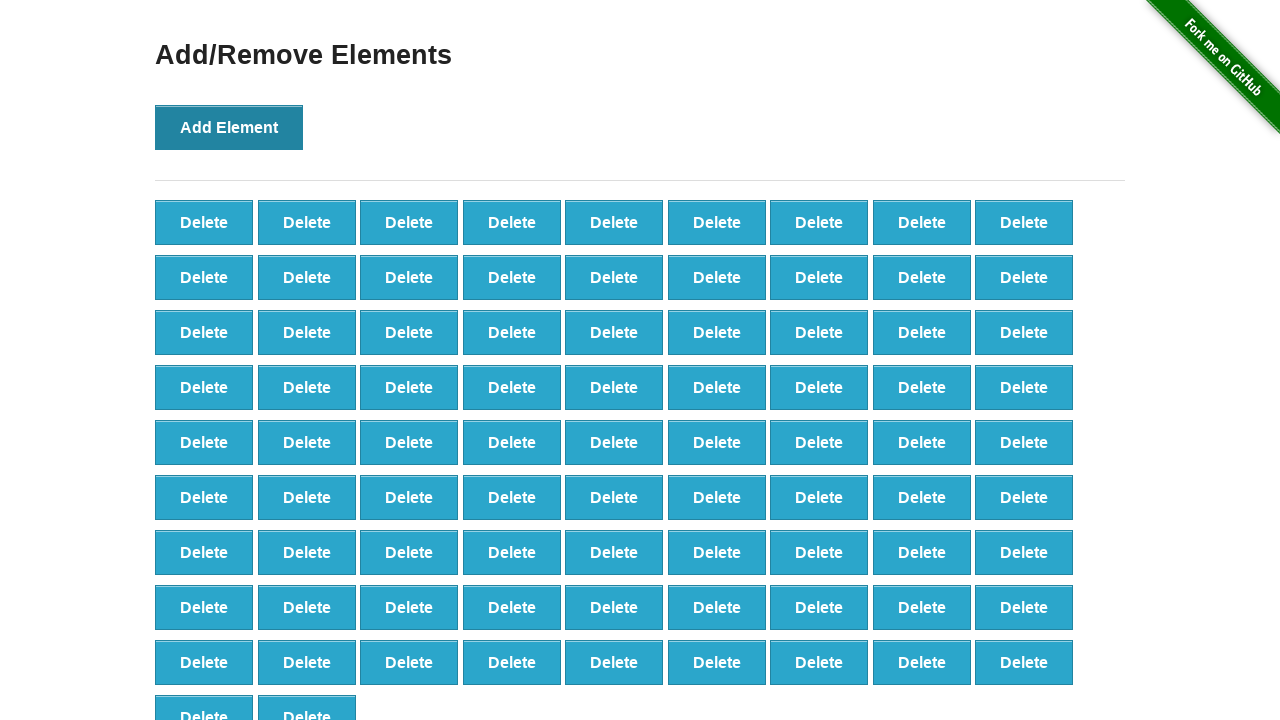

Clicked Add Element button (iteration 84/100) at (229, 127) on button[onclick='addElement()']
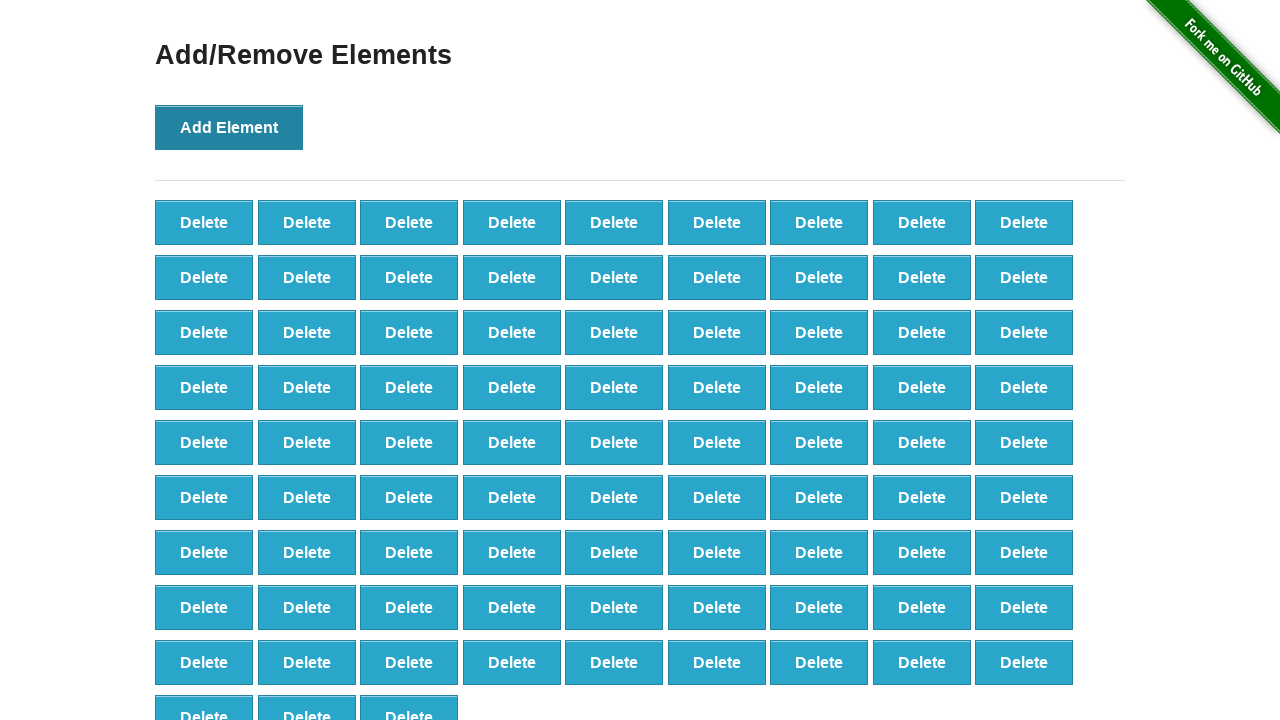

Clicked Add Element button (iteration 85/100) at (229, 127) on button[onclick='addElement()']
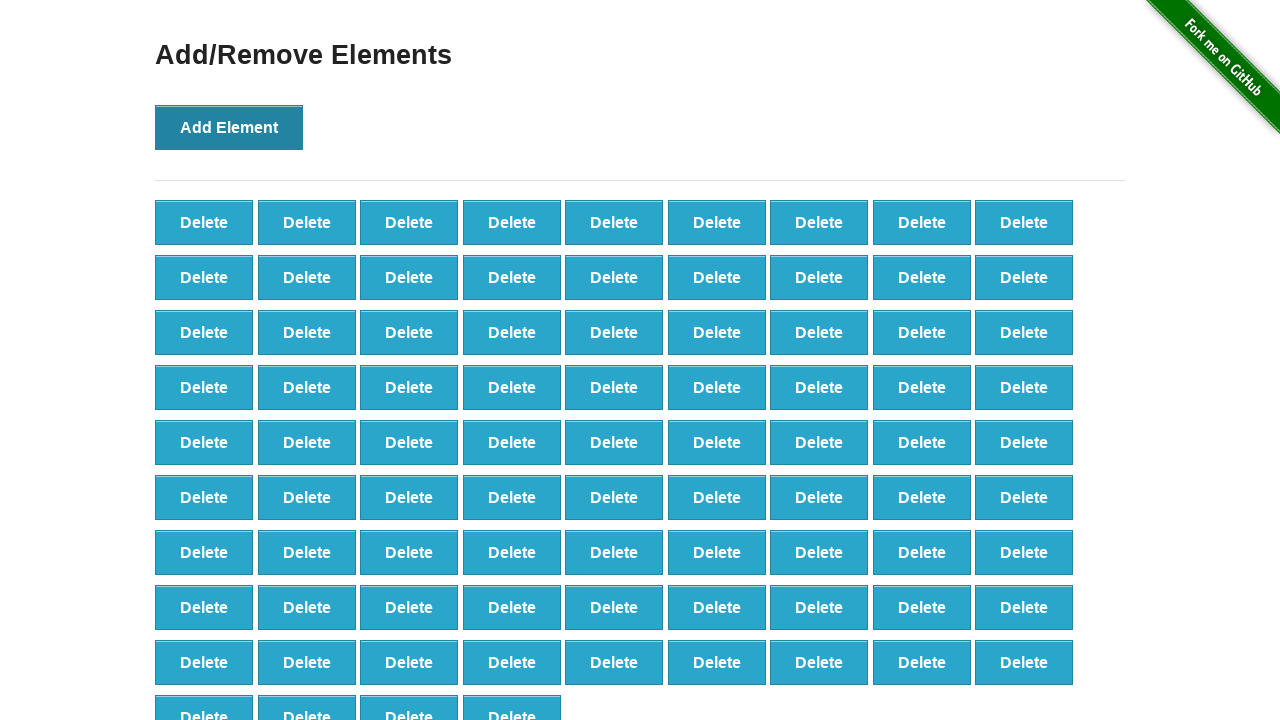

Clicked Add Element button (iteration 86/100) at (229, 127) on button[onclick='addElement()']
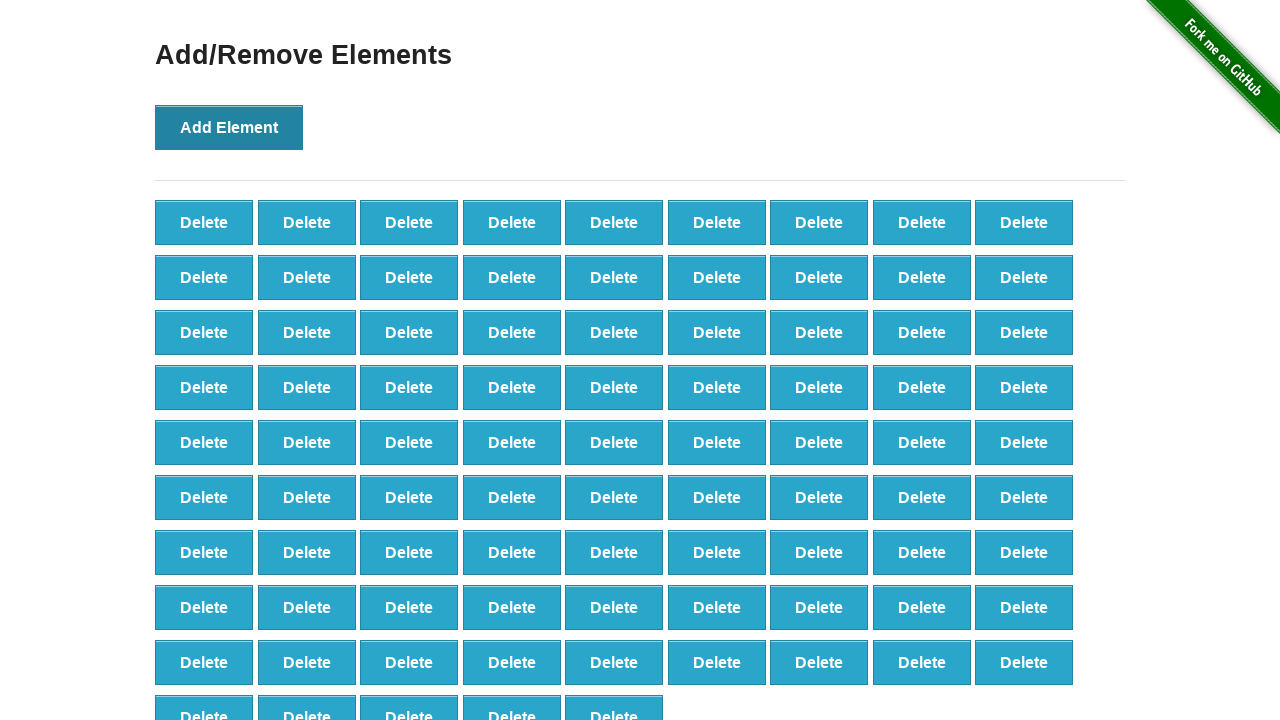

Clicked Add Element button (iteration 87/100) at (229, 127) on button[onclick='addElement()']
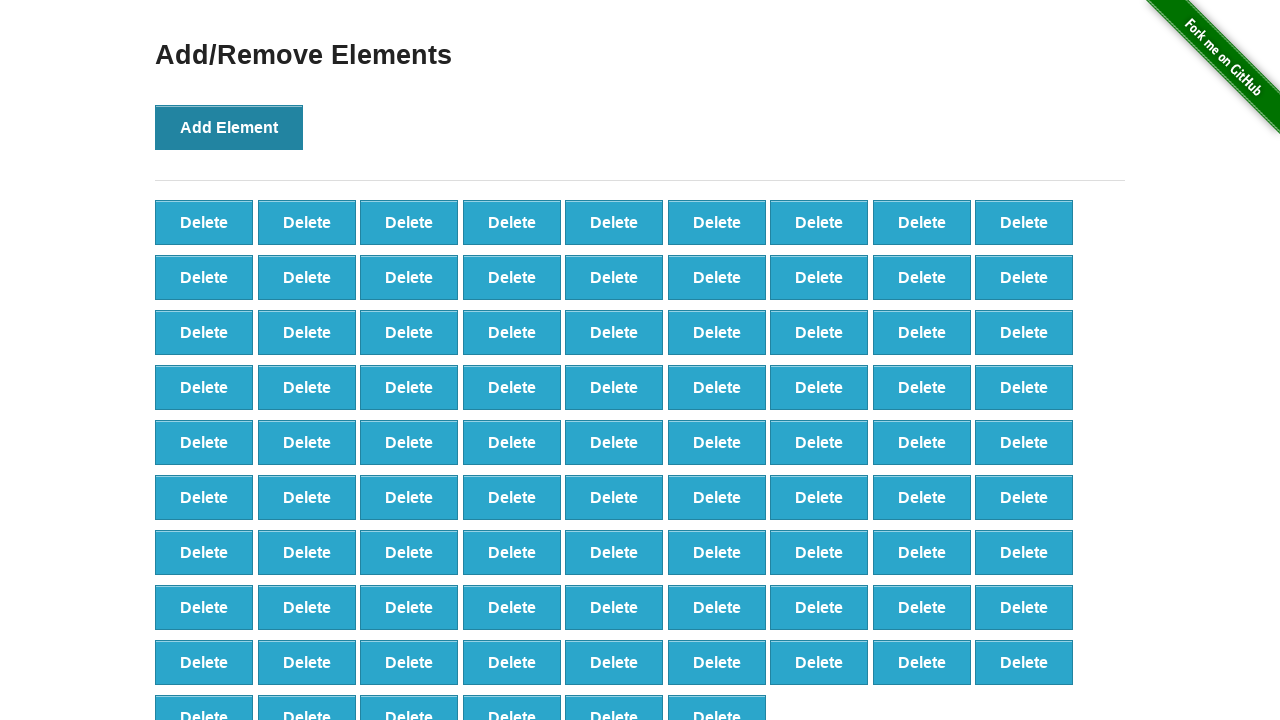

Clicked Add Element button (iteration 88/100) at (229, 127) on button[onclick='addElement()']
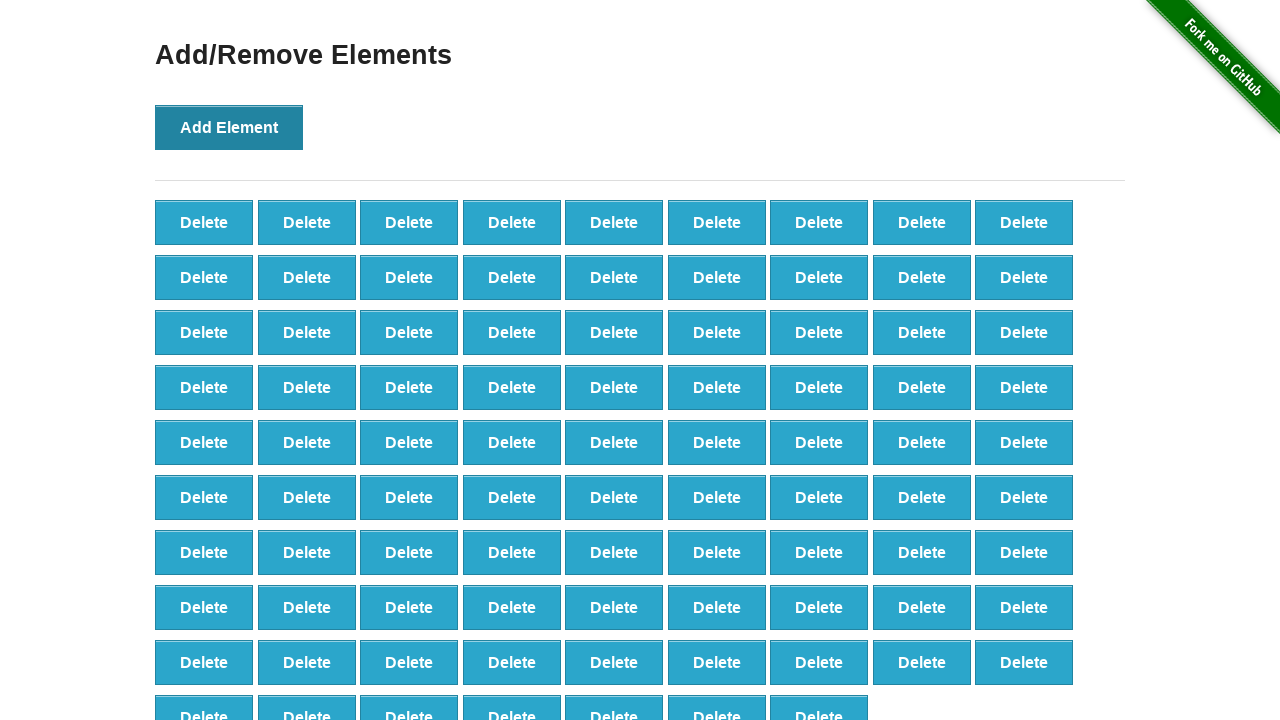

Clicked Add Element button (iteration 89/100) at (229, 127) on button[onclick='addElement()']
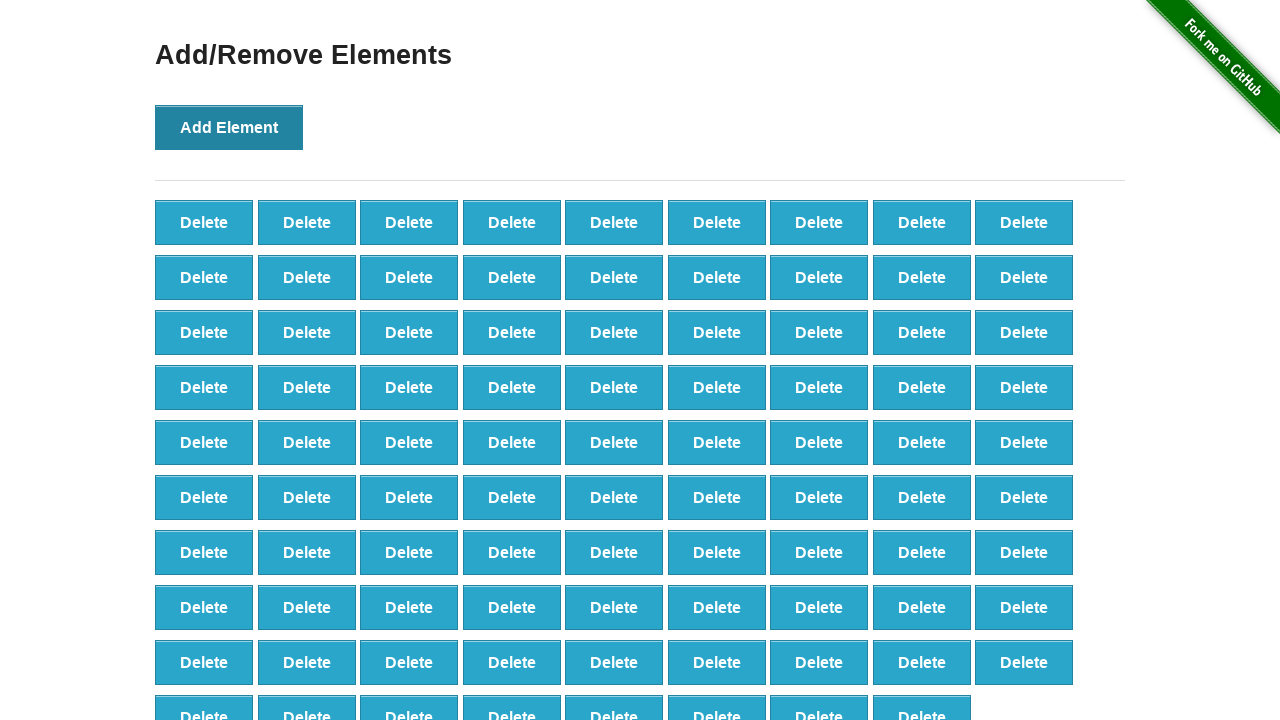

Clicked Add Element button (iteration 90/100) at (229, 127) on button[onclick='addElement()']
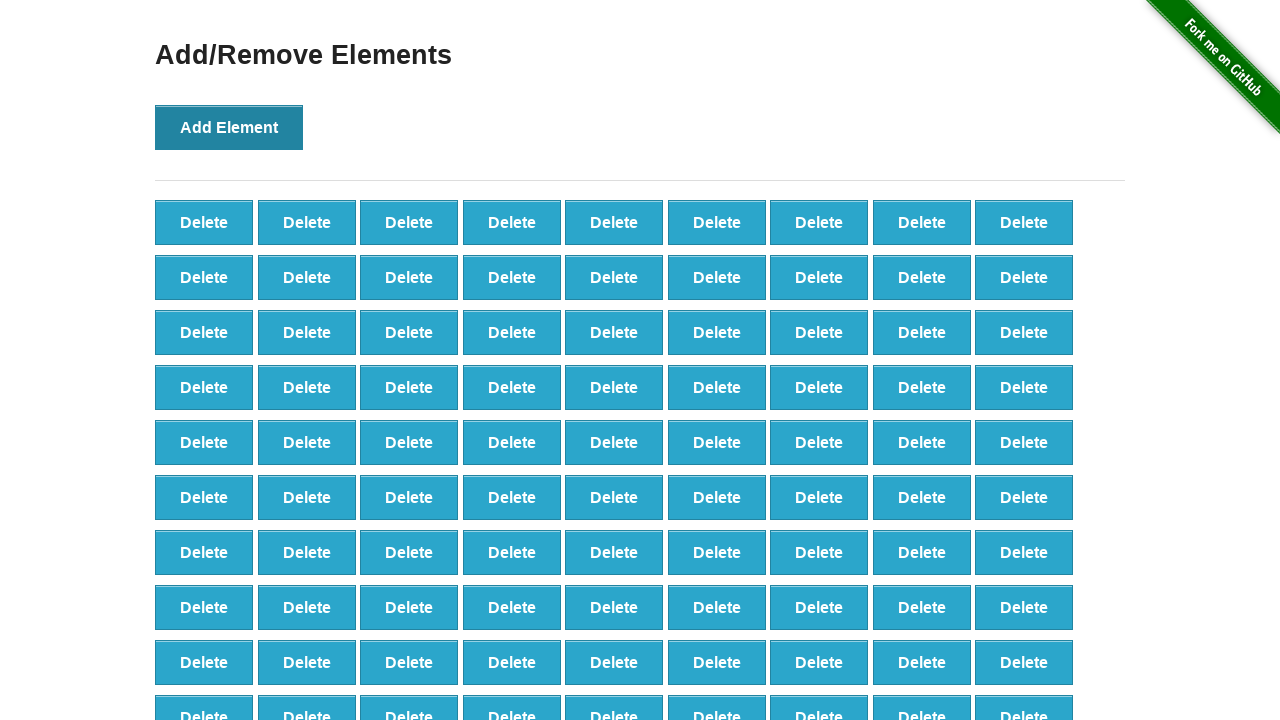

Clicked Add Element button (iteration 91/100) at (229, 127) on button[onclick='addElement()']
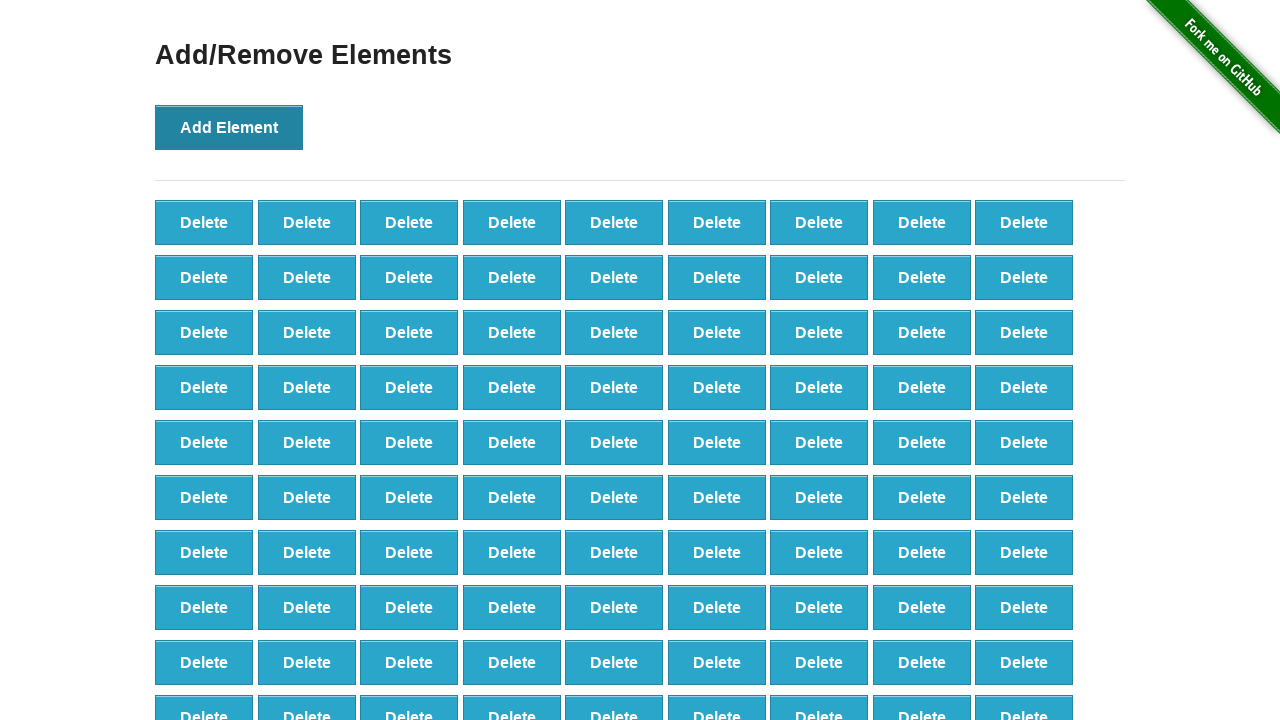

Clicked Add Element button (iteration 92/100) at (229, 127) on button[onclick='addElement()']
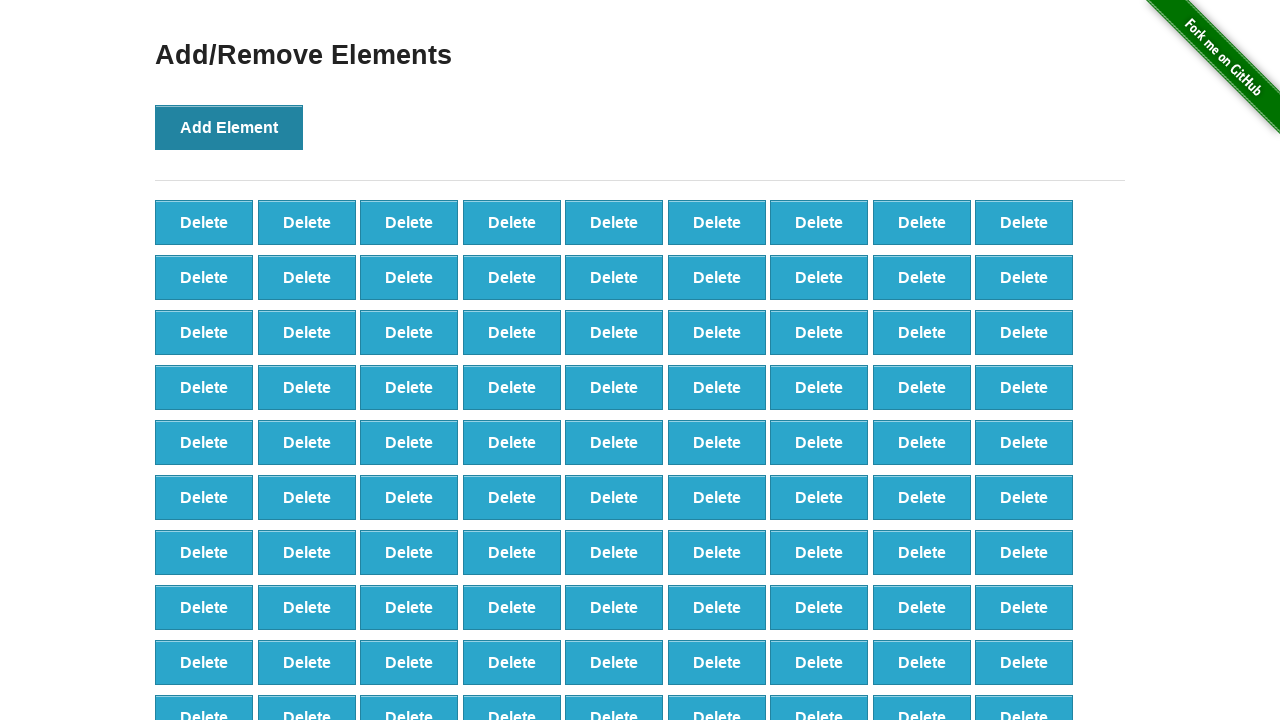

Clicked Add Element button (iteration 93/100) at (229, 127) on button[onclick='addElement()']
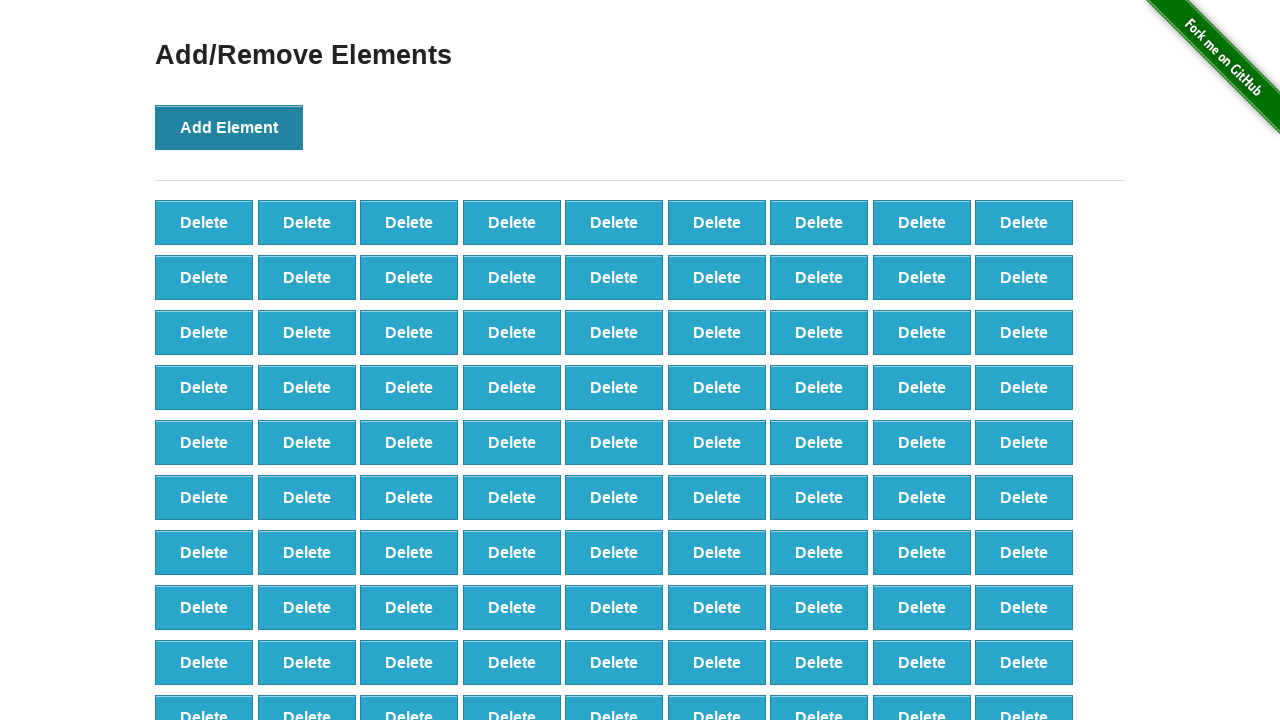

Clicked Add Element button (iteration 94/100) at (229, 127) on button[onclick='addElement()']
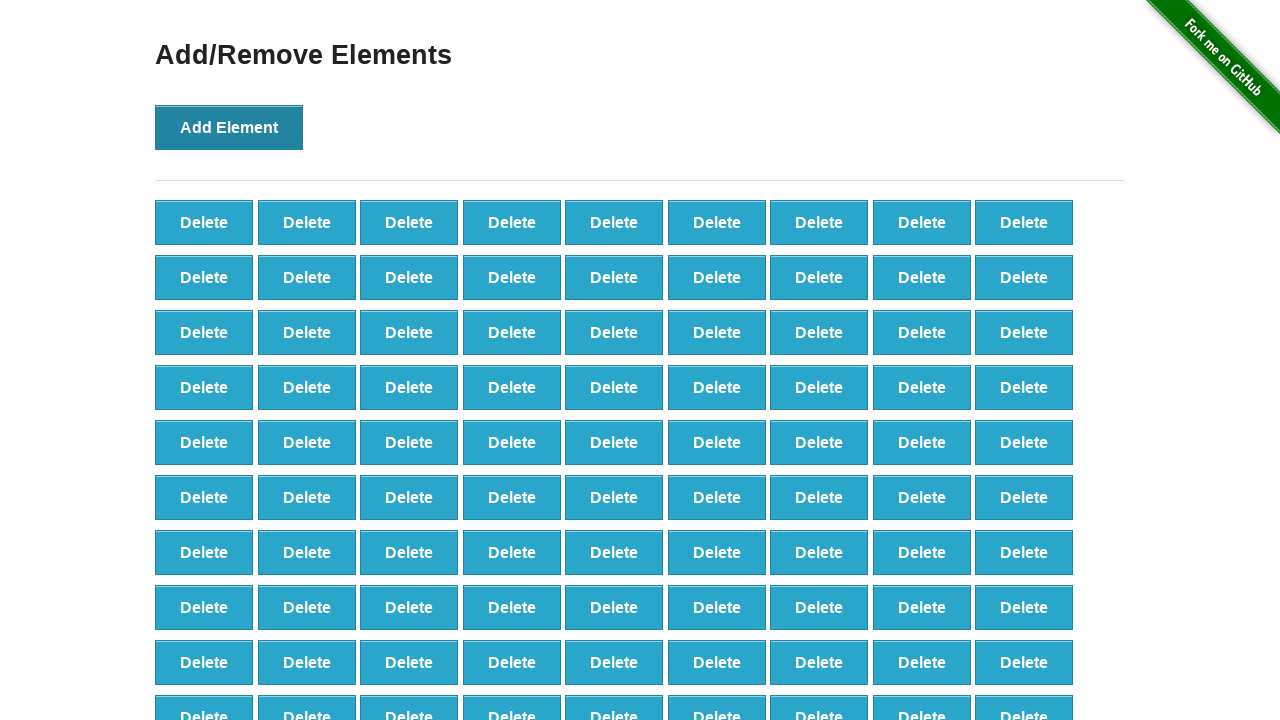

Clicked Add Element button (iteration 95/100) at (229, 127) on button[onclick='addElement()']
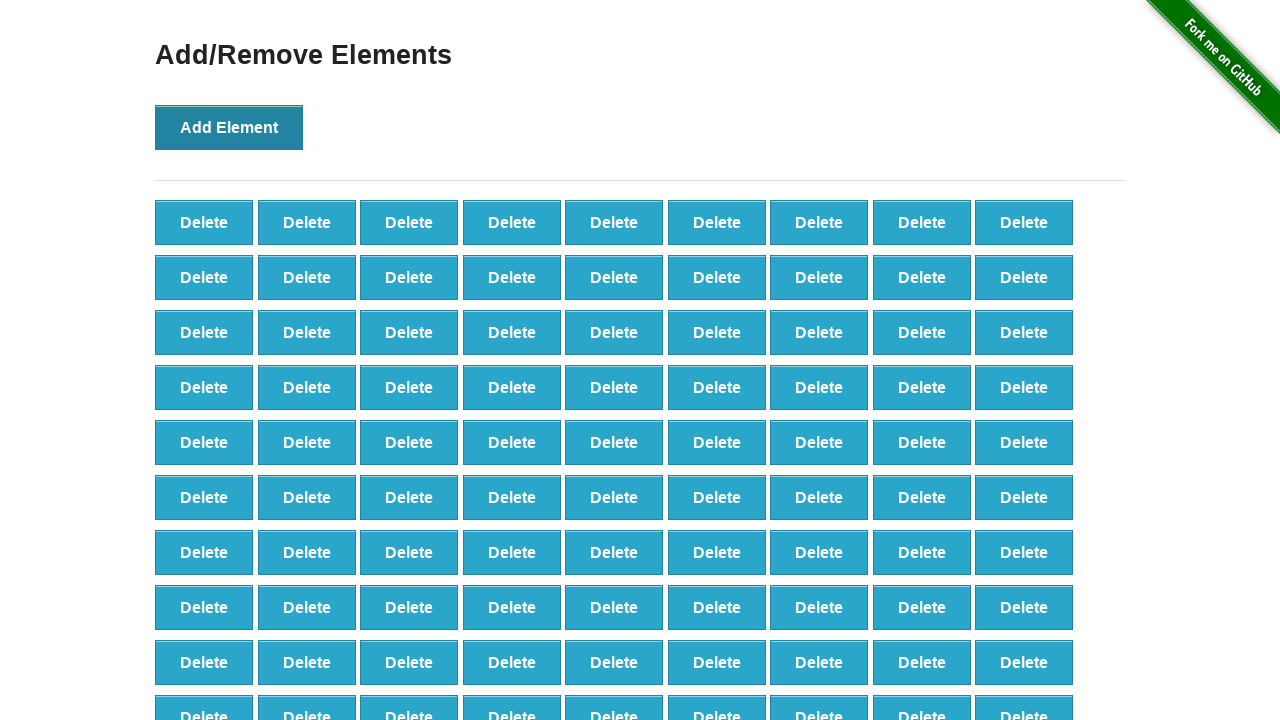

Clicked Add Element button (iteration 96/100) at (229, 127) on button[onclick='addElement()']
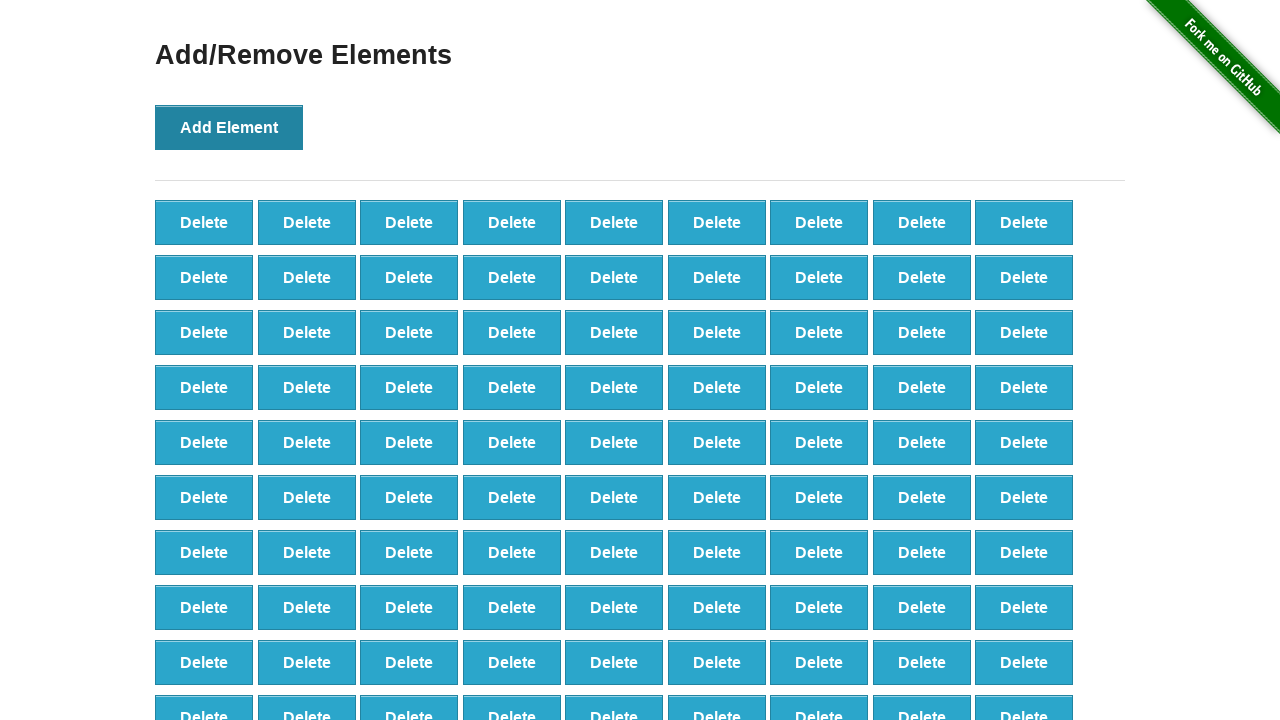

Clicked Add Element button (iteration 97/100) at (229, 127) on button[onclick='addElement()']
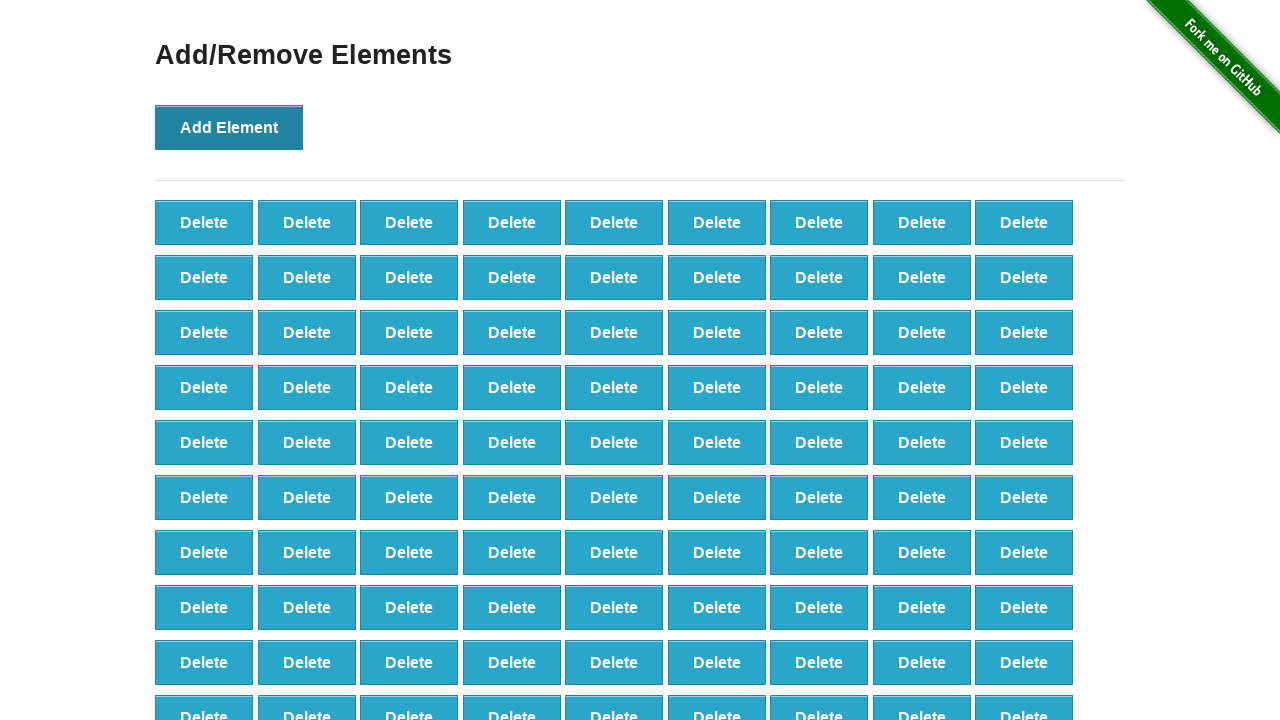

Clicked Add Element button (iteration 98/100) at (229, 127) on button[onclick='addElement()']
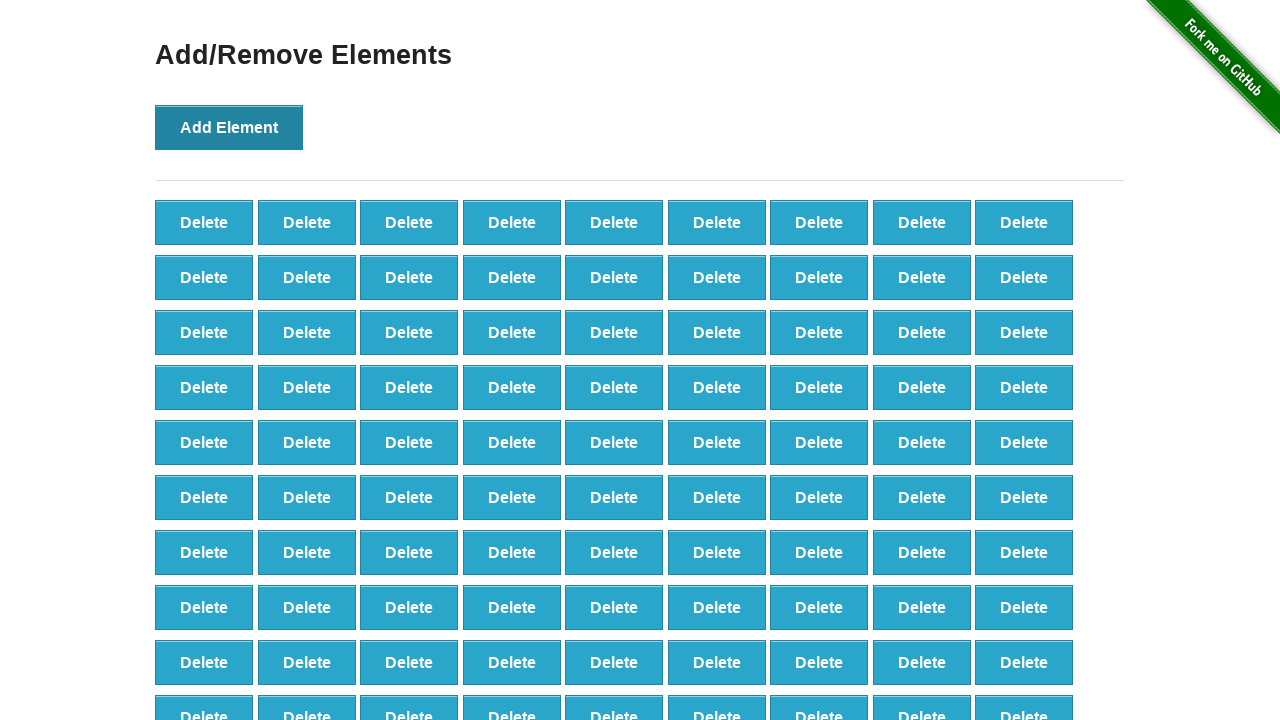

Clicked Add Element button (iteration 99/100) at (229, 127) on button[onclick='addElement()']
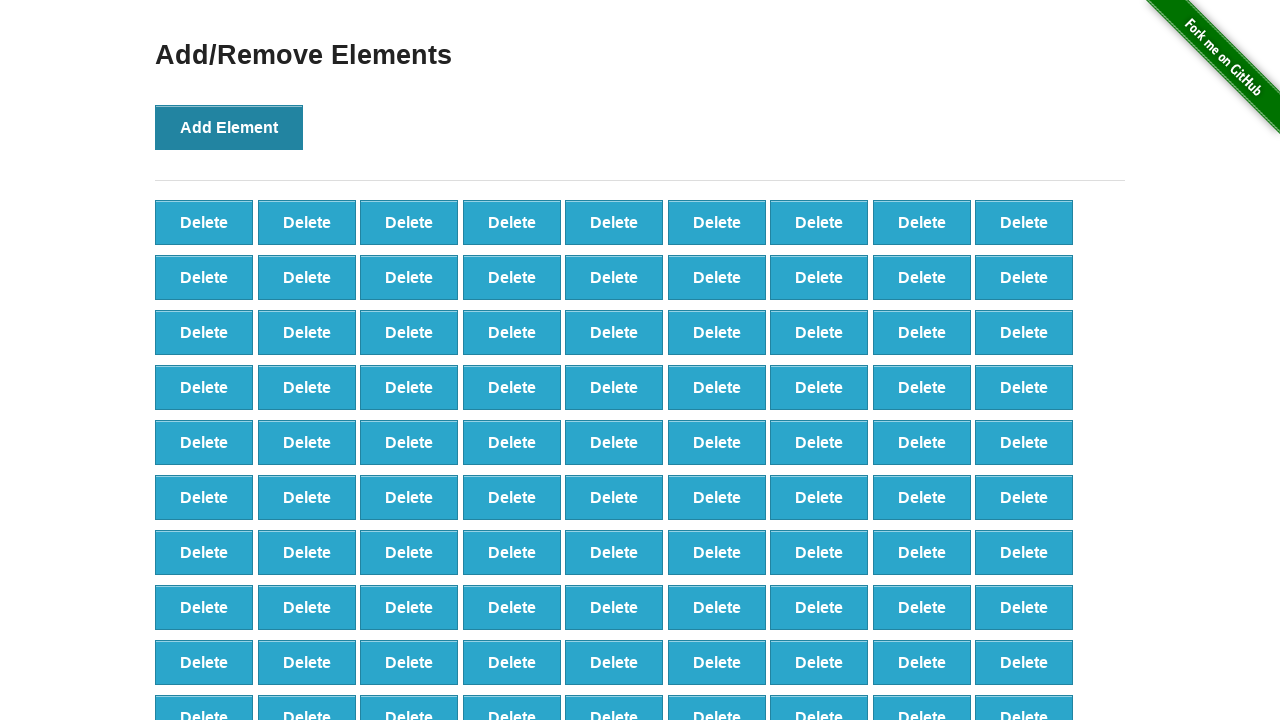

Clicked Add Element button (iteration 100/100) at (229, 127) on button[onclick='addElement()']
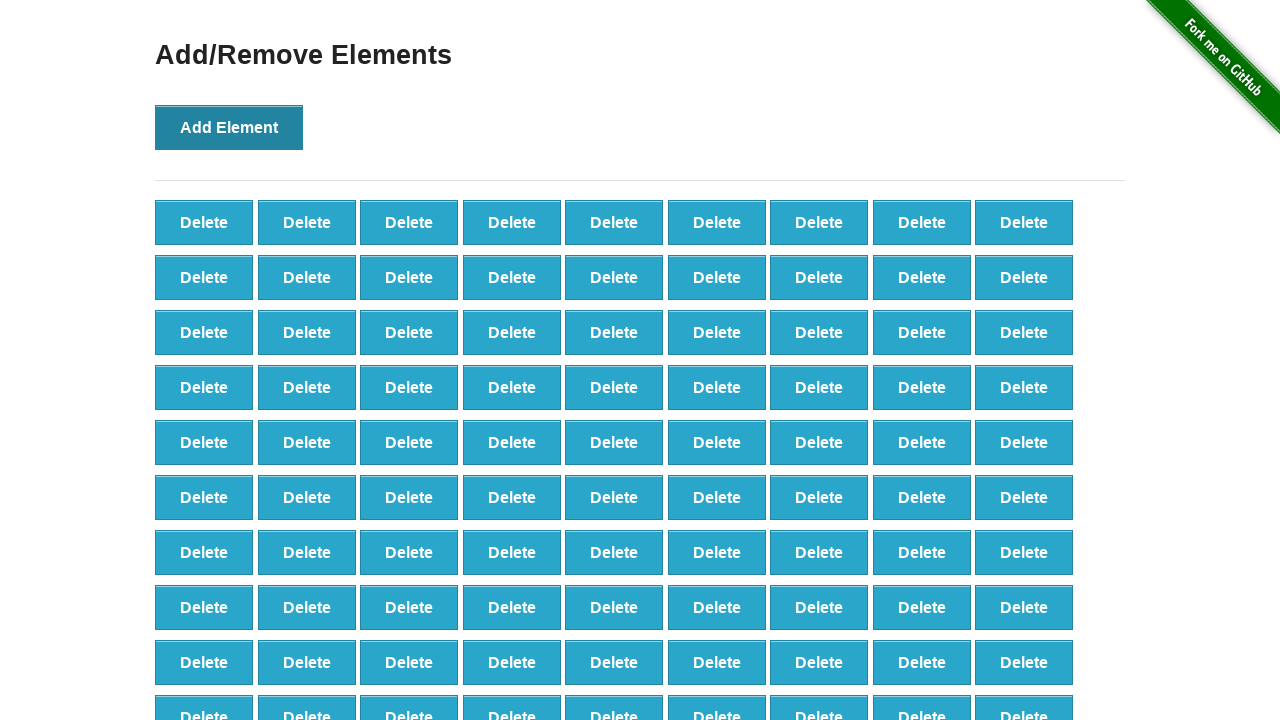

Retrieved all delete buttons before deletion
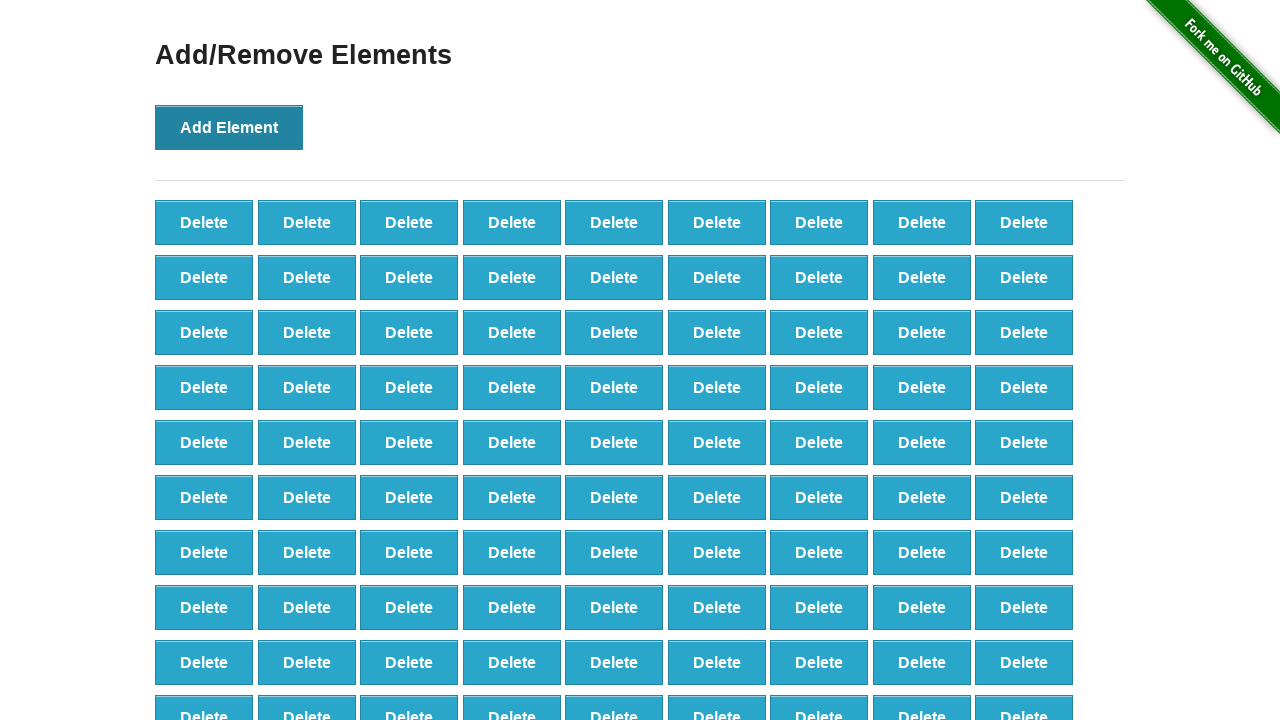

Counted 100 delete buttons before deletion
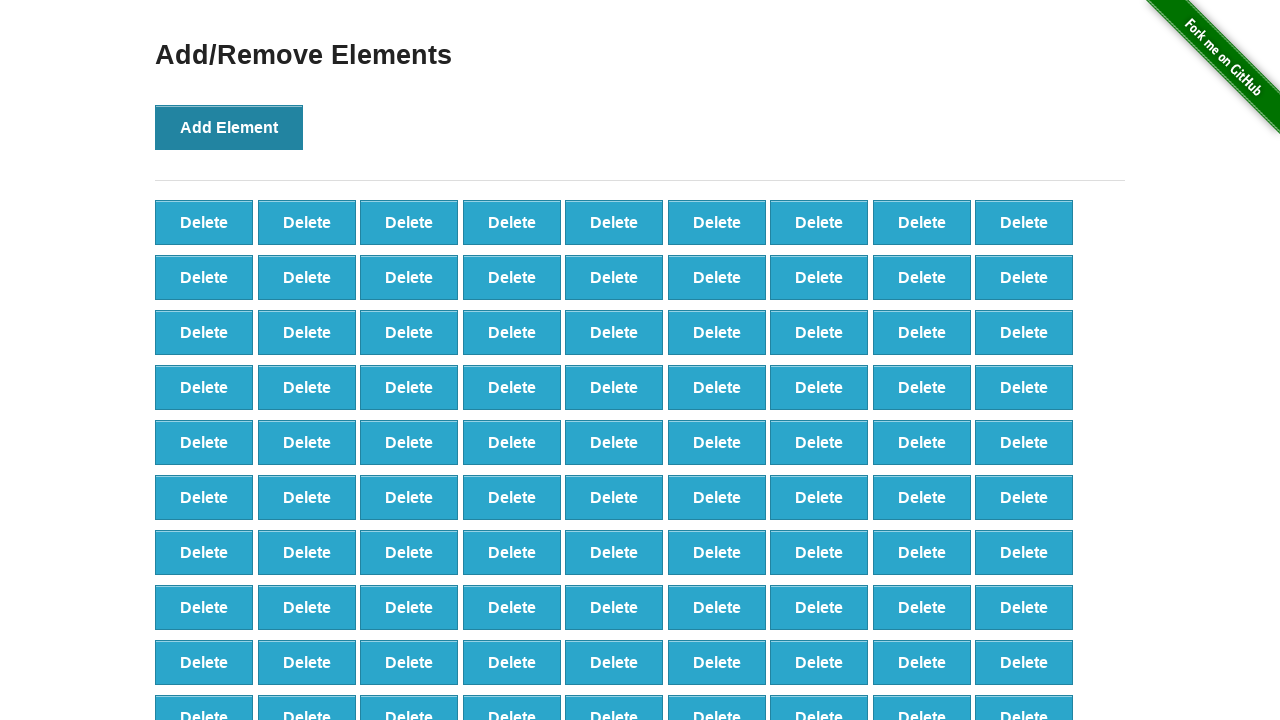

Deleted element (iteration 1/40) at (204, 222) on button[onclick='deleteElement()'] >> nth=0
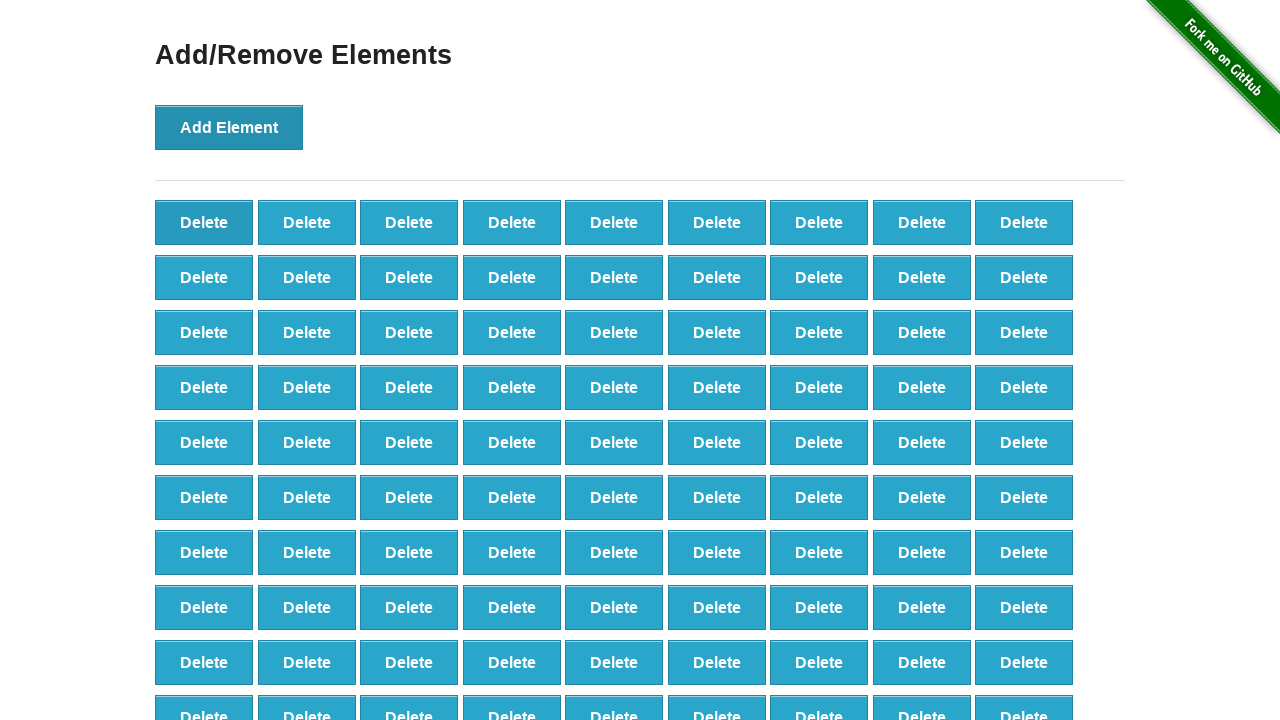

Deleted element (iteration 2/40) at (307, 222) on button[onclick='deleteElement()'] >> nth=1
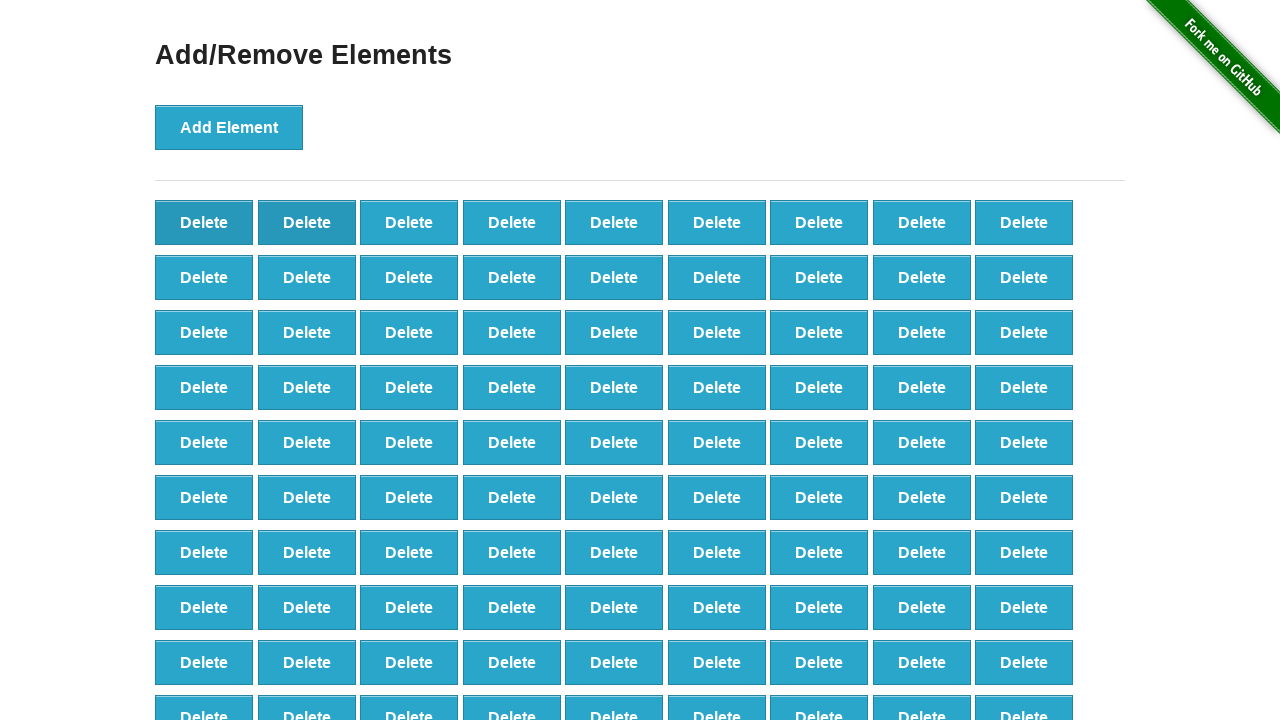

Deleted element (iteration 3/40) at (409, 222) on button[onclick='deleteElement()'] >> nth=2
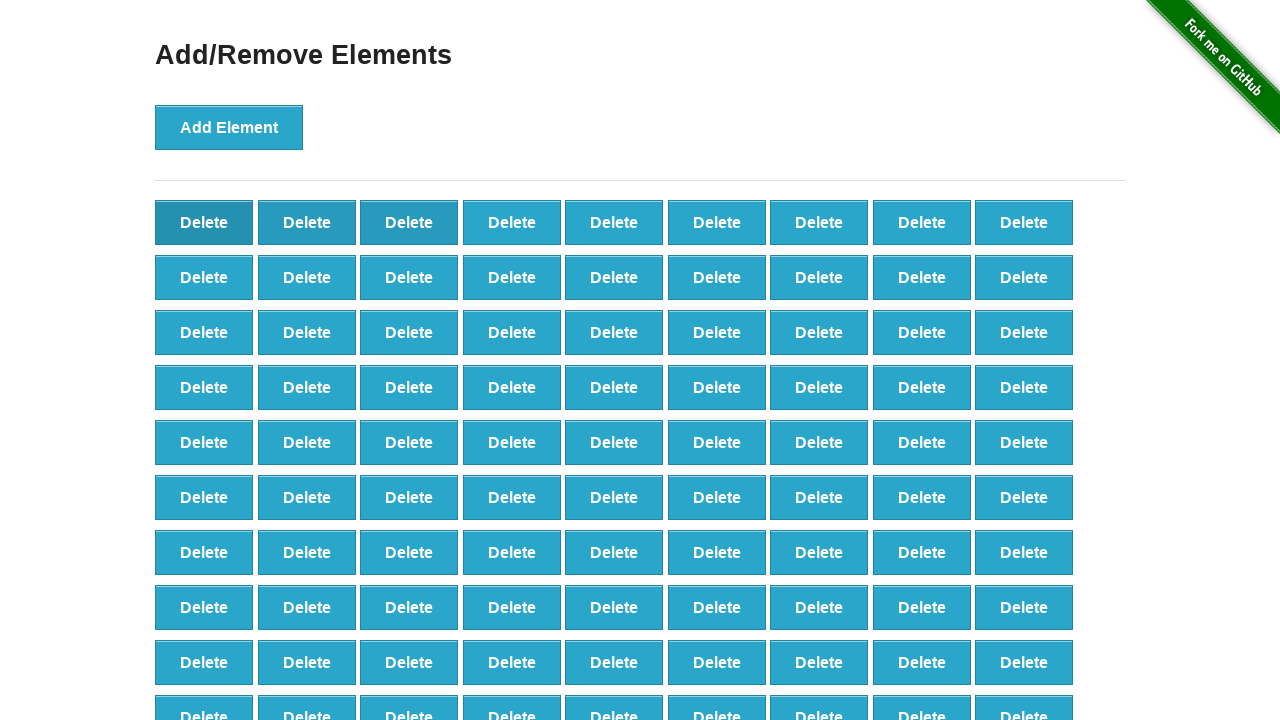

Deleted element (iteration 4/40) at (512, 222) on button[onclick='deleteElement()'] >> nth=3
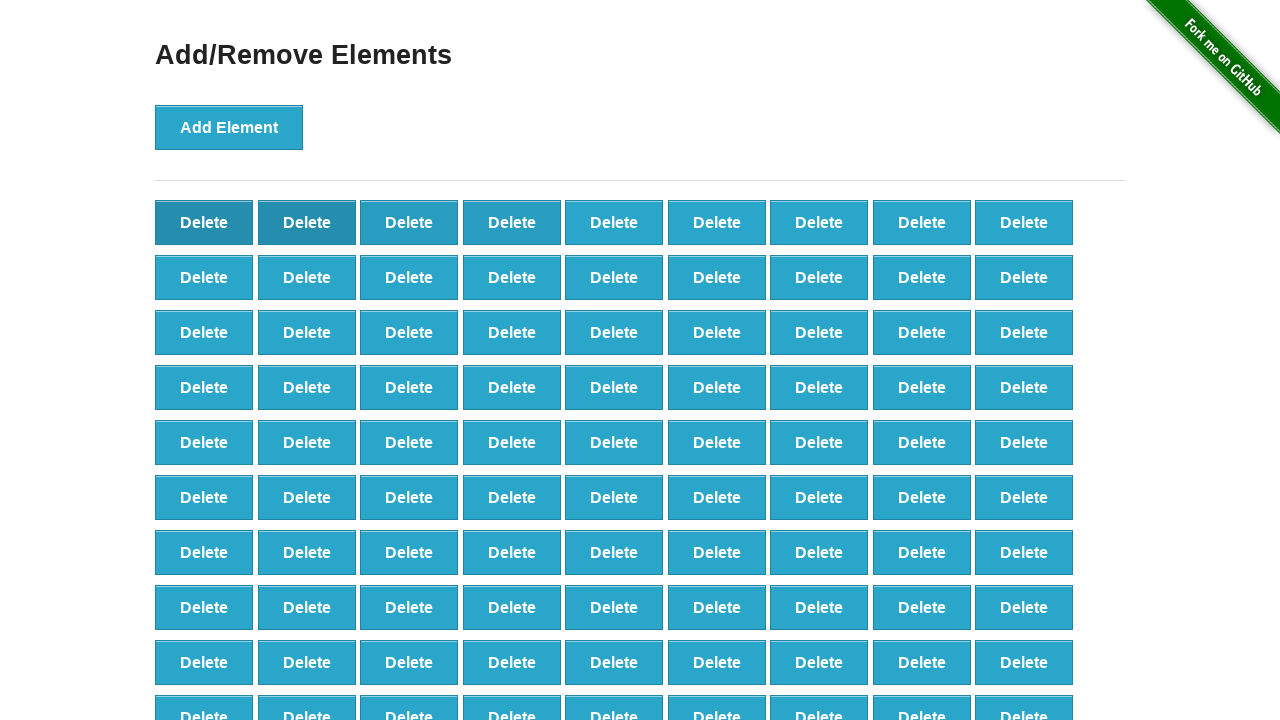

Deleted element (iteration 5/40) at (614, 222) on button[onclick='deleteElement()'] >> nth=4
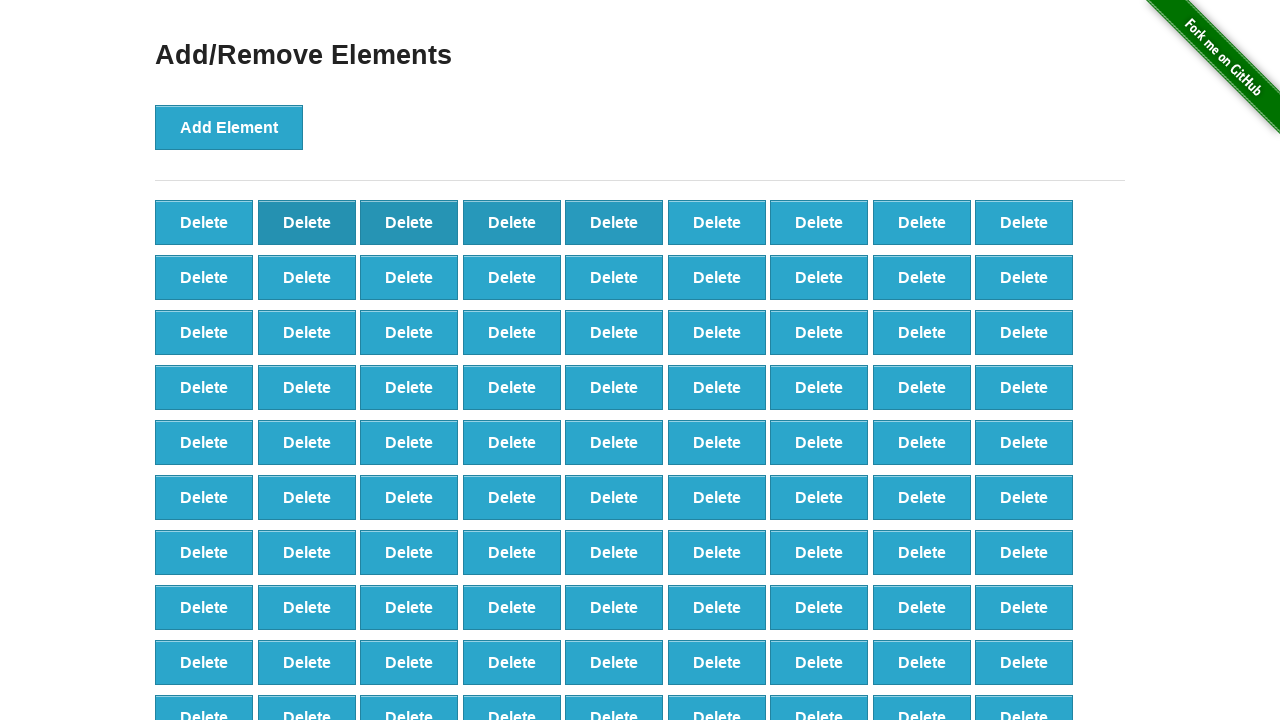

Deleted element (iteration 6/40) at (717, 222) on button[onclick='deleteElement()'] >> nth=5
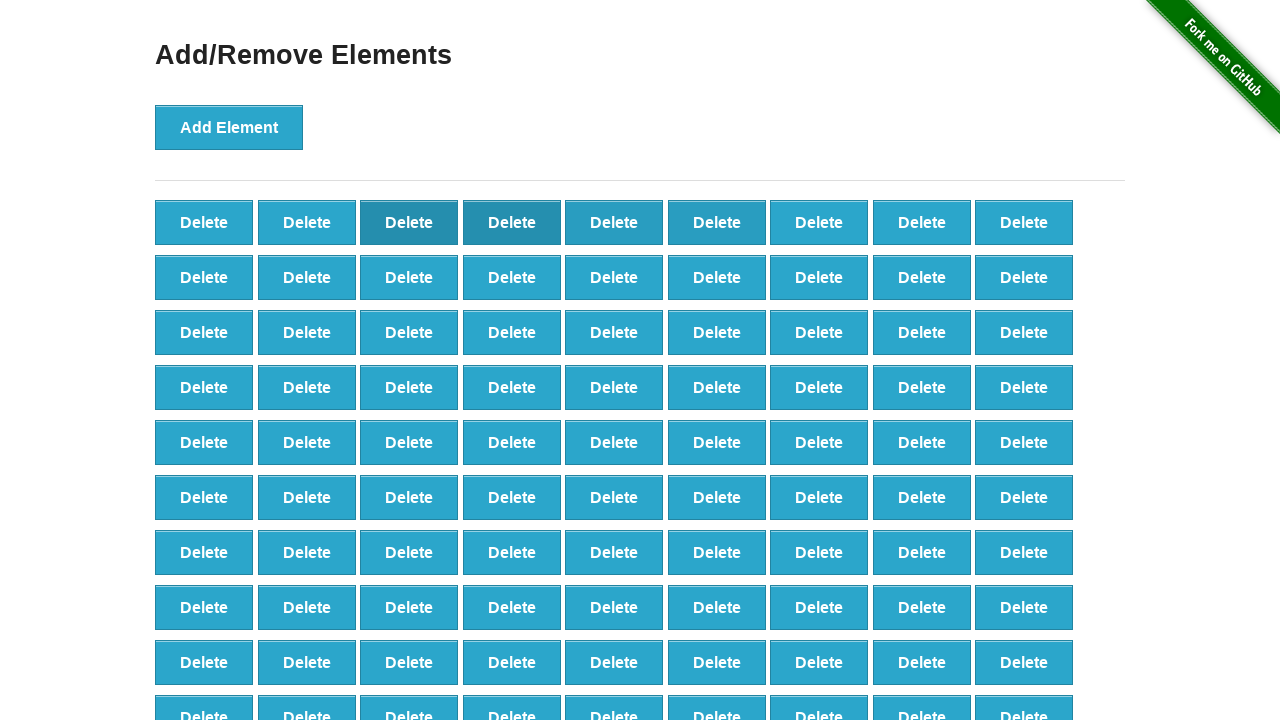

Deleted element (iteration 7/40) at (819, 222) on button[onclick='deleteElement()'] >> nth=6
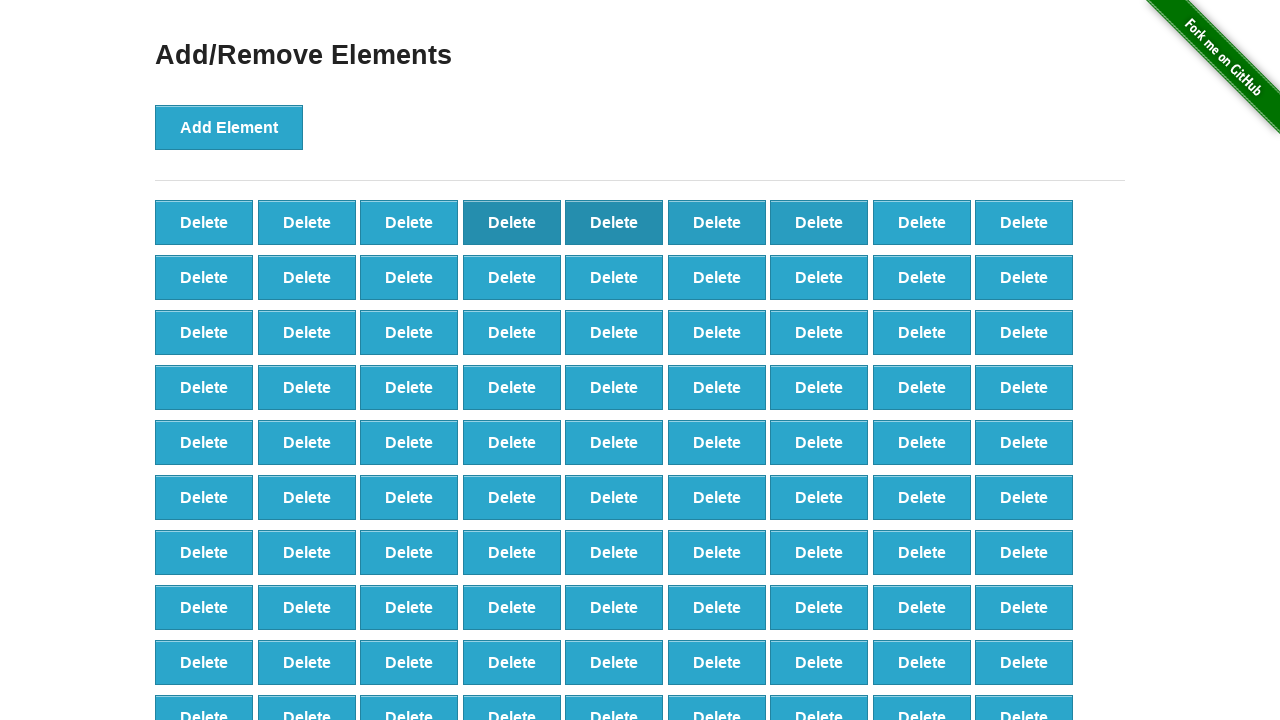

Deleted element (iteration 8/40) at (922, 222) on button[onclick='deleteElement()'] >> nth=7
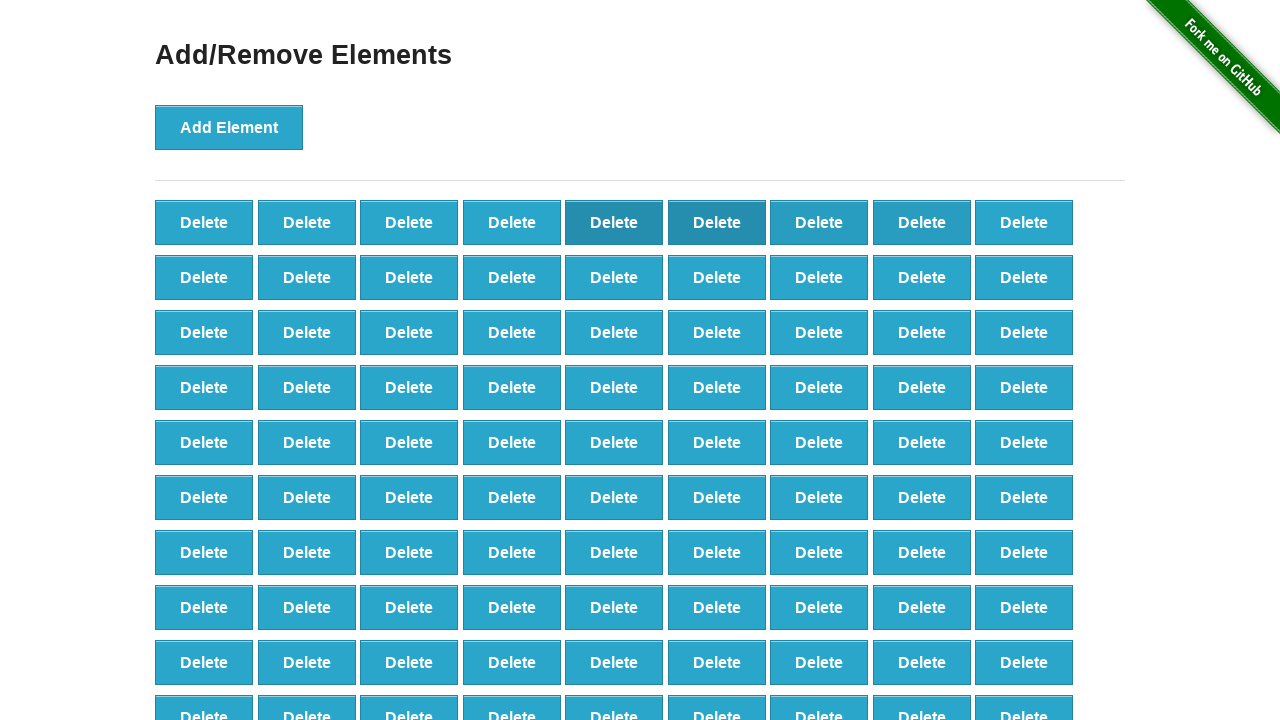

Deleted element (iteration 9/40) at (1024, 222) on button[onclick='deleteElement()'] >> nth=8
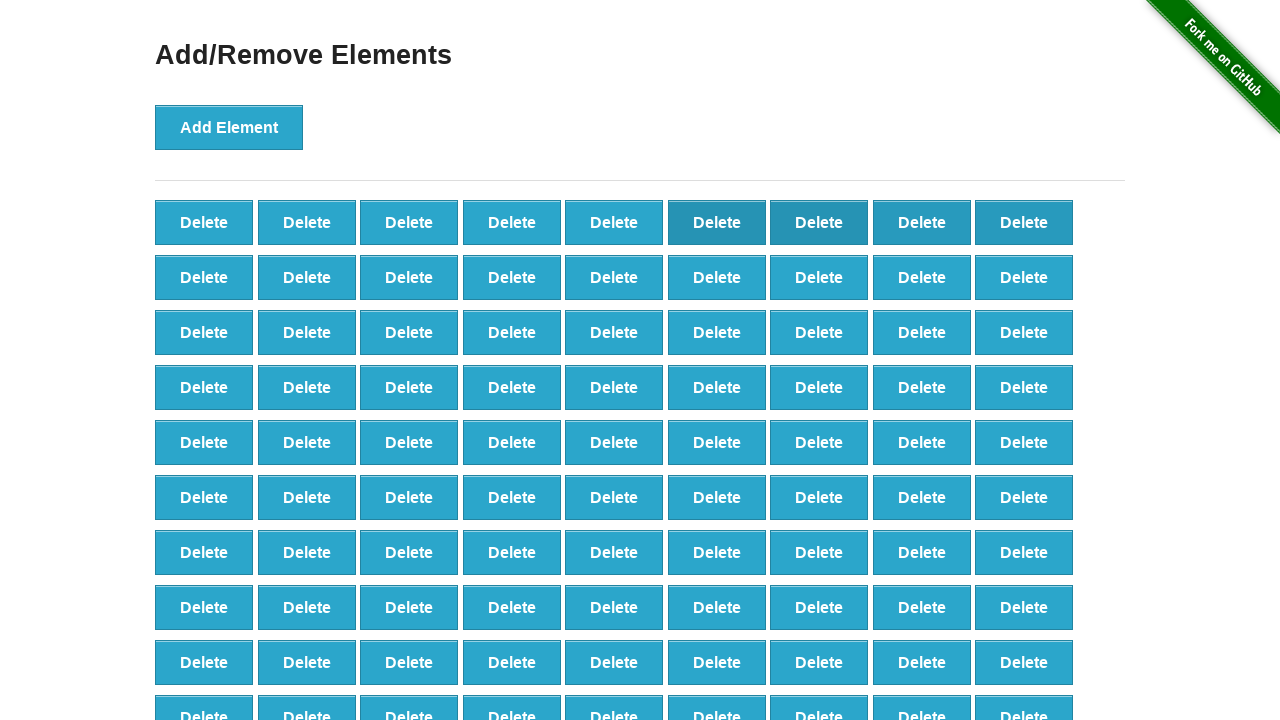

Deleted element (iteration 10/40) at (204, 277) on button[onclick='deleteElement()'] >> nth=9
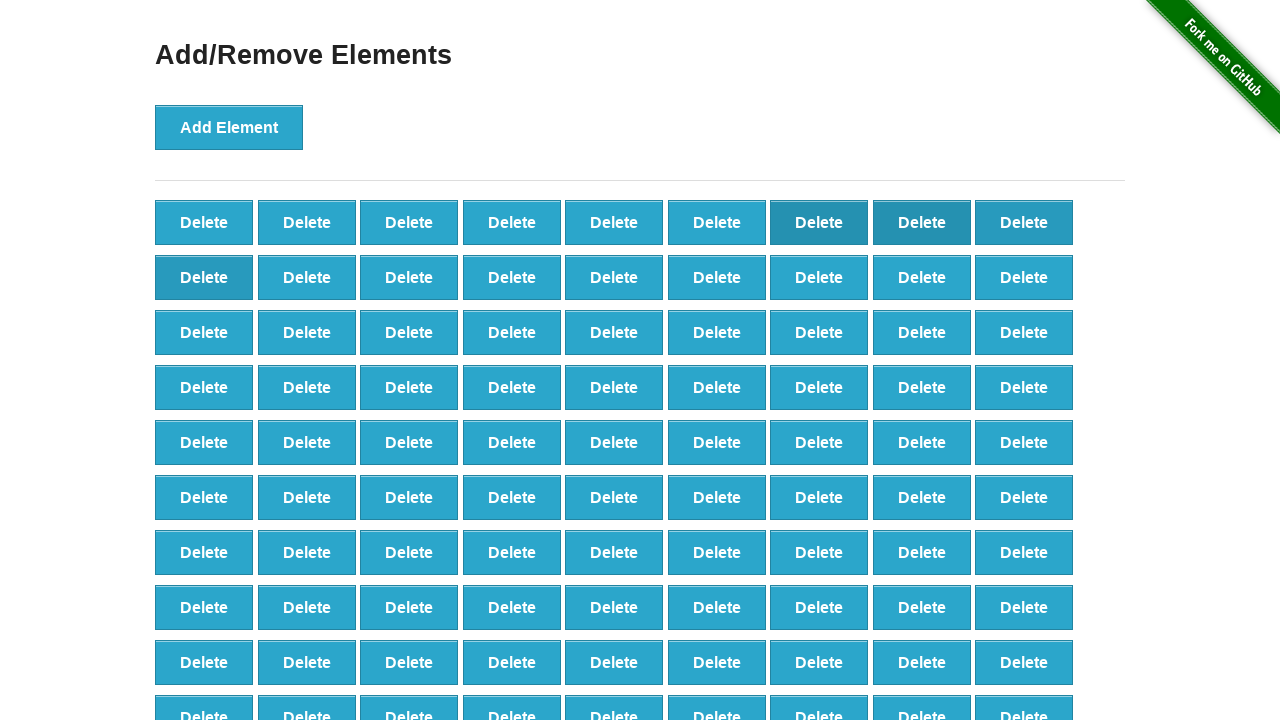

Deleted element (iteration 11/40) at (307, 277) on button[onclick='deleteElement()'] >> nth=10
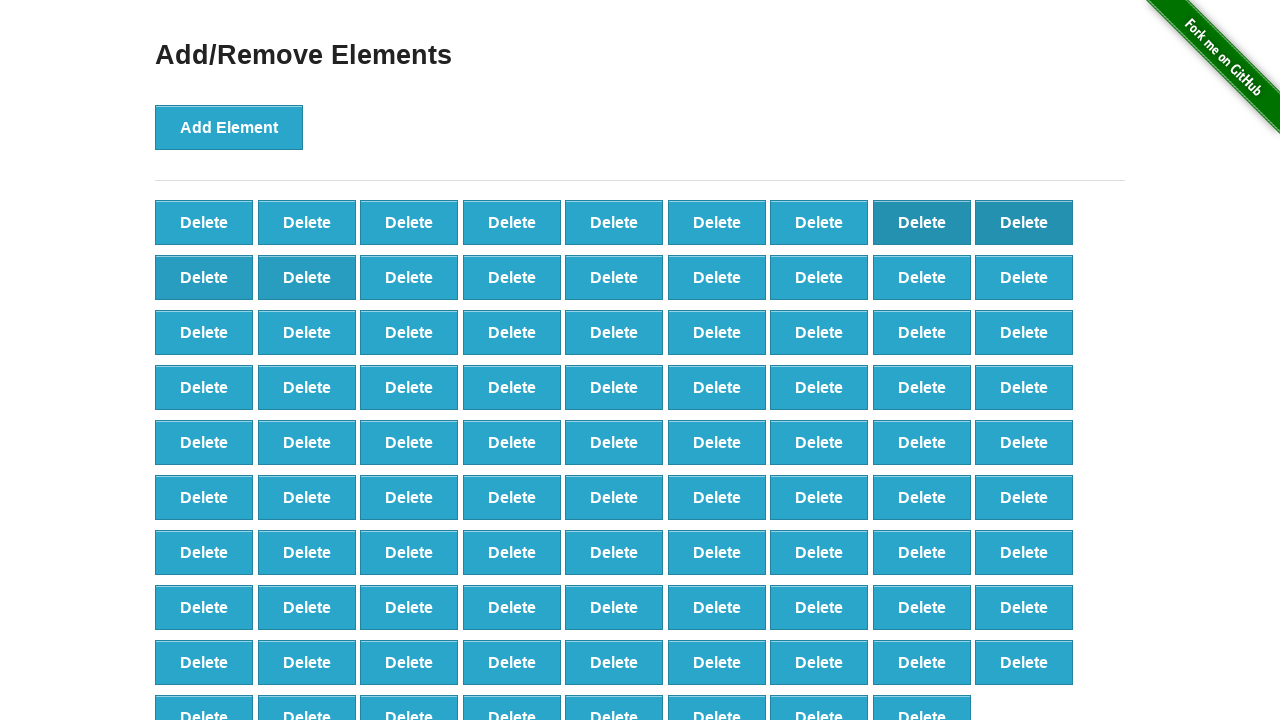

Deleted element (iteration 12/40) at (409, 277) on button[onclick='deleteElement()'] >> nth=11
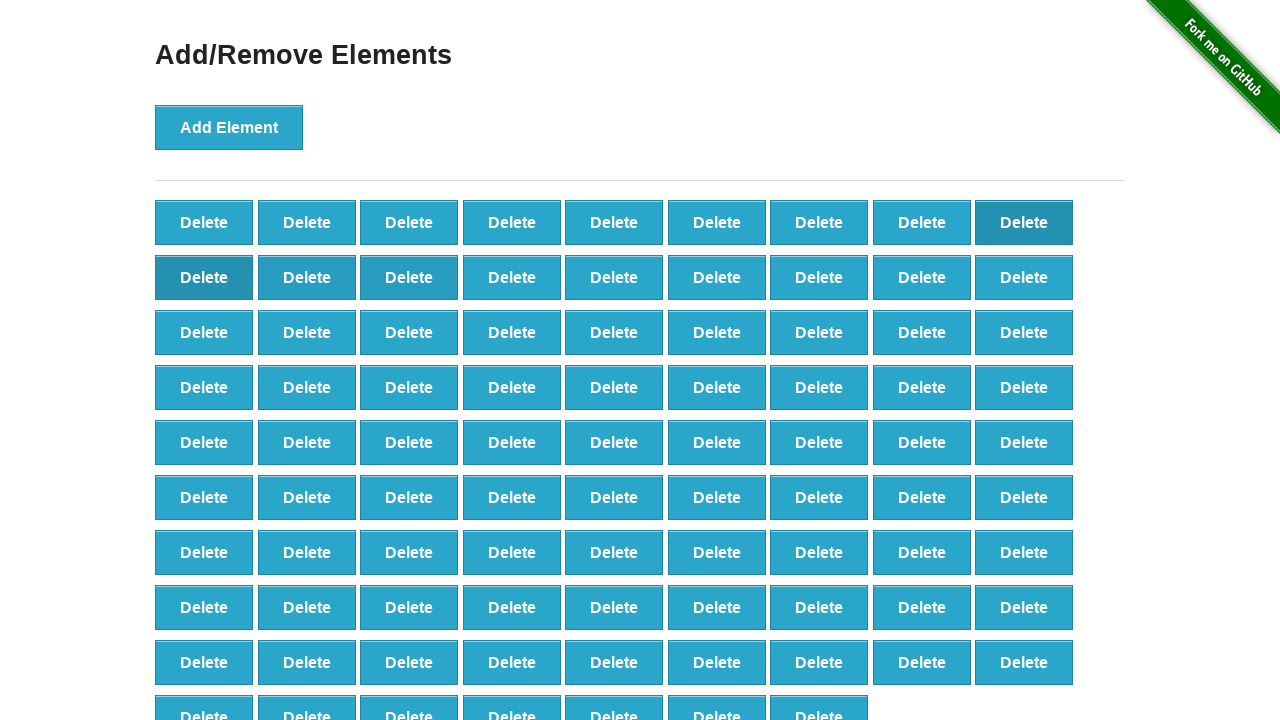

Deleted element (iteration 13/40) at (512, 277) on button[onclick='deleteElement()'] >> nth=12
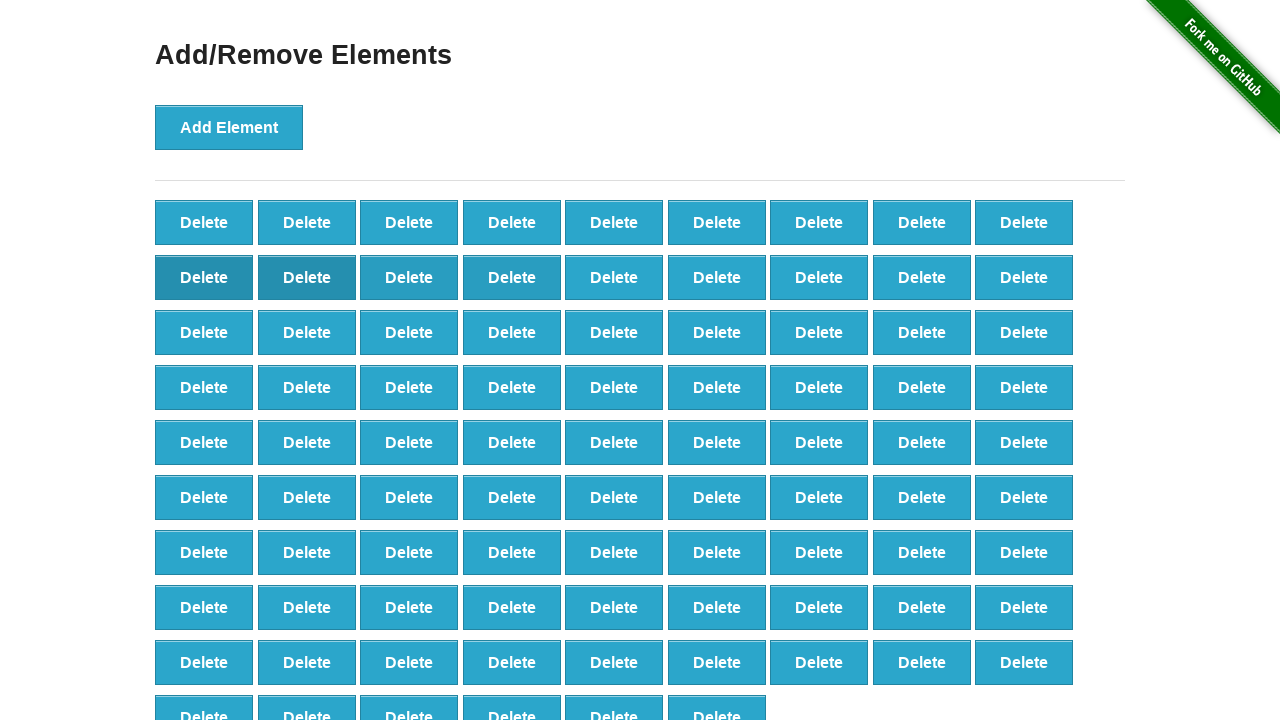

Deleted element (iteration 14/40) at (614, 277) on button[onclick='deleteElement()'] >> nth=13
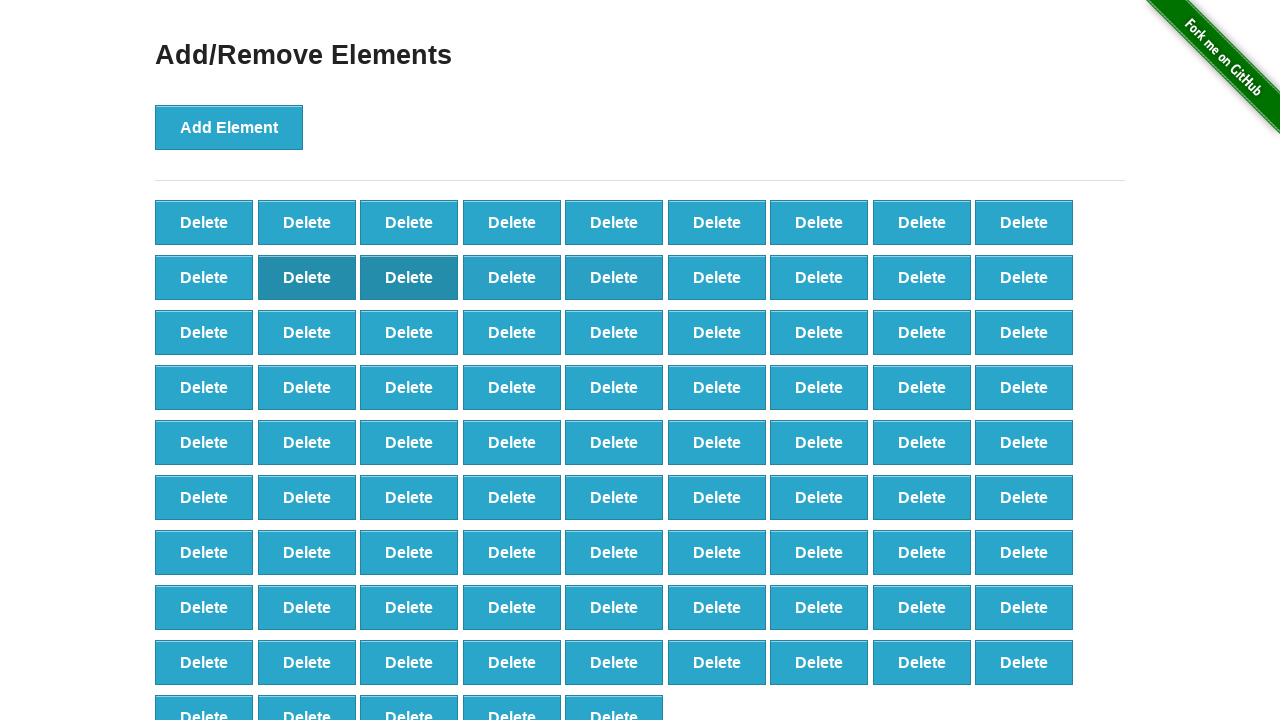

Deleted element (iteration 15/40) at (717, 277) on button[onclick='deleteElement()'] >> nth=14
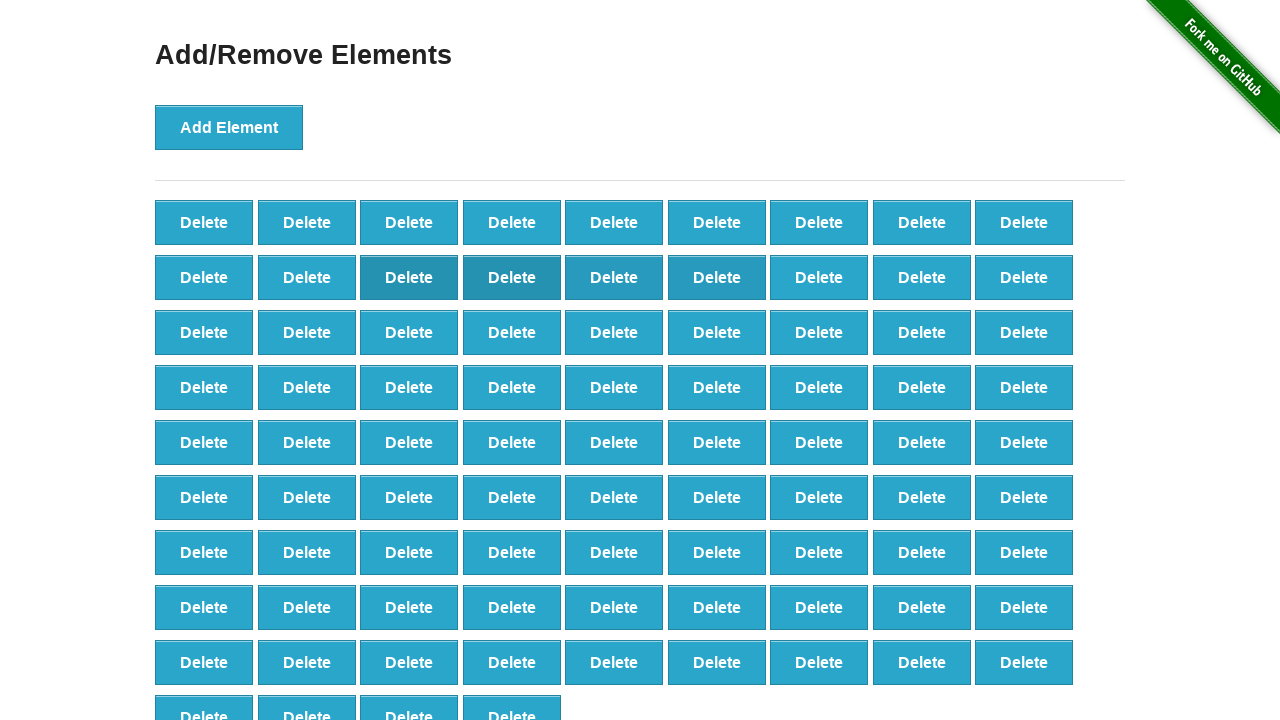

Deleted element (iteration 16/40) at (819, 277) on button[onclick='deleteElement()'] >> nth=15
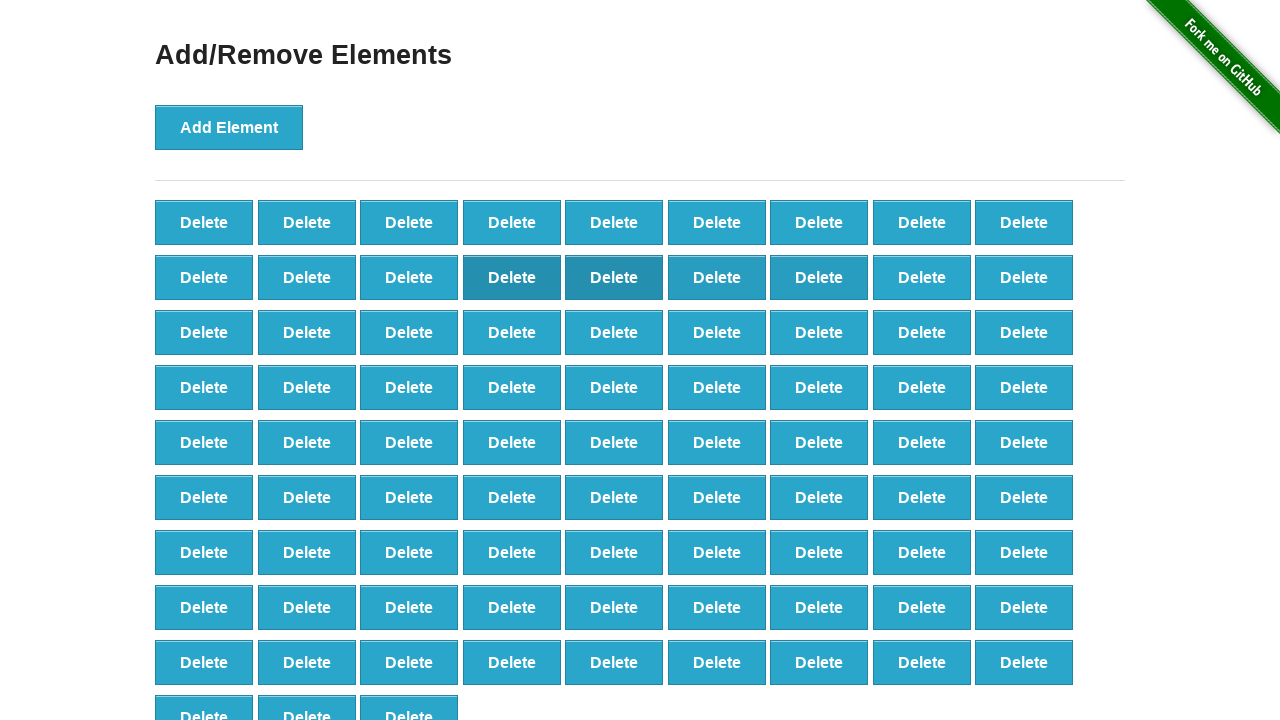

Deleted element (iteration 17/40) at (922, 277) on button[onclick='deleteElement()'] >> nth=16
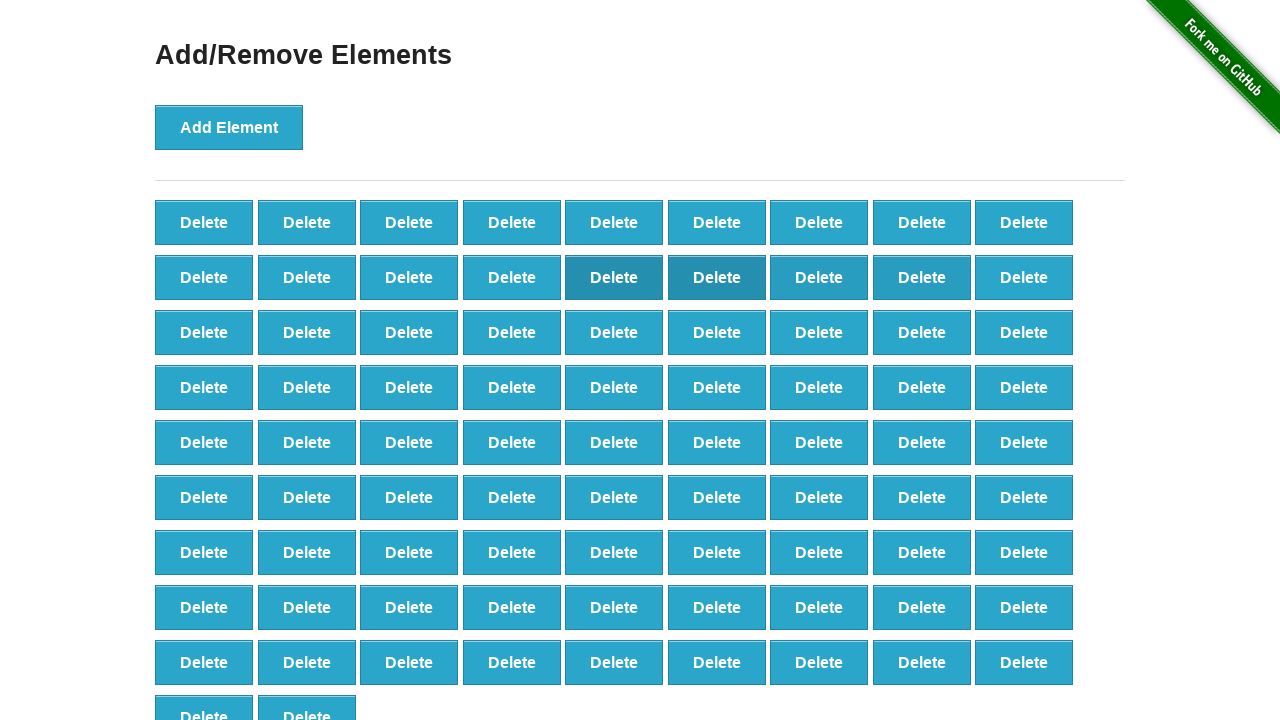

Deleted element (iteration 18/40) at (1024, 277) on button[onclick='deleteElement()'] >> nth=17
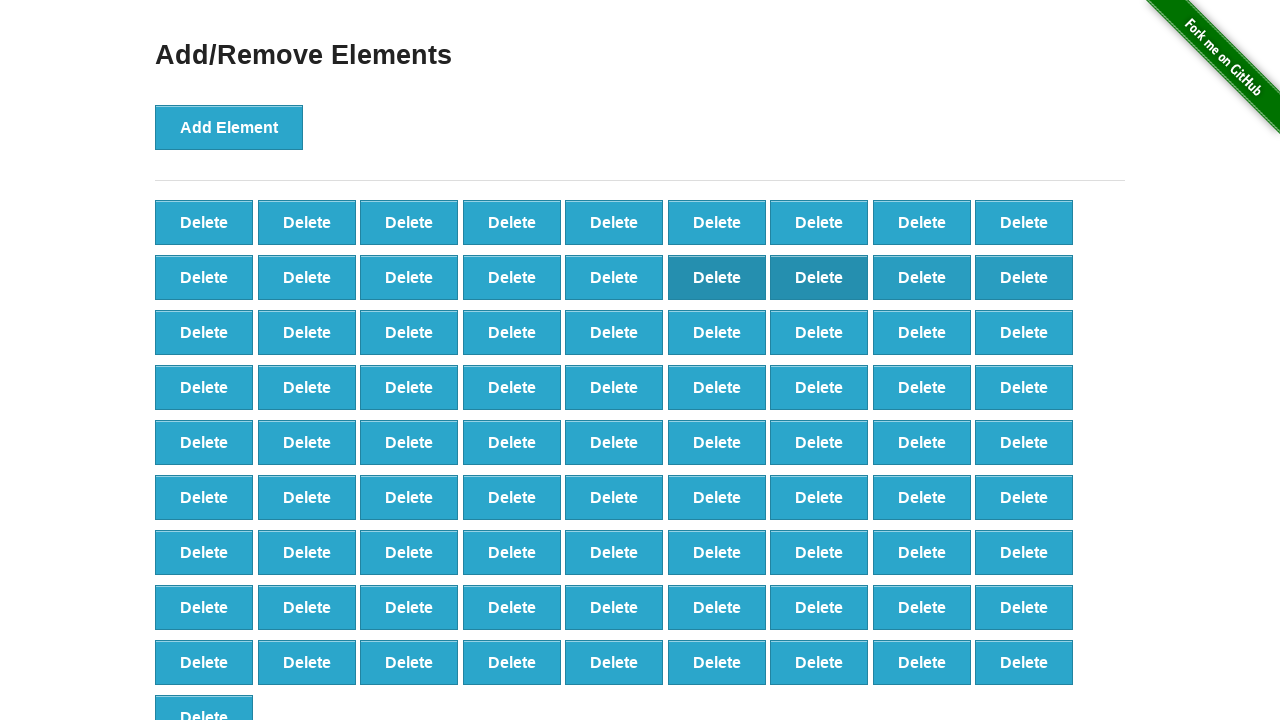

Deleted element (iteration 19/40) at (204, 332) on button[onclick='deleteElement()'] >> nth=18
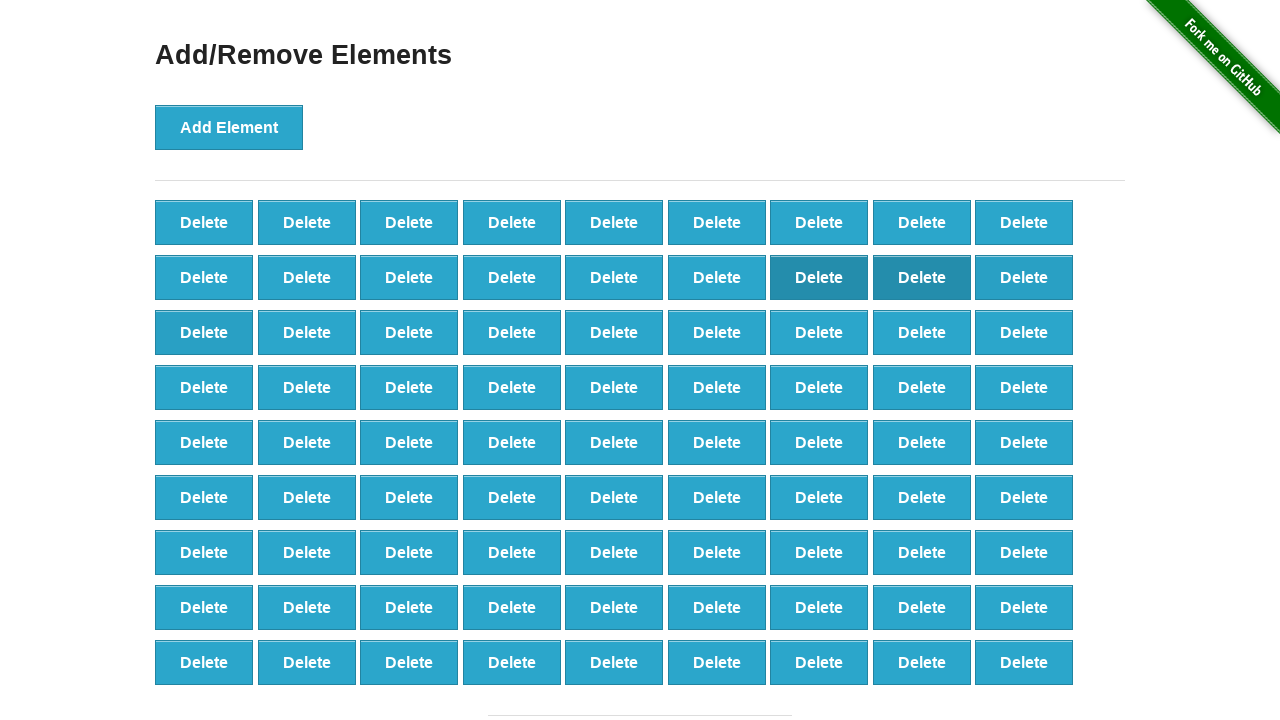

Deleted element (iteration 20/40) at (307, 332) on button[onclick='deleteElement()'] >> nth=19
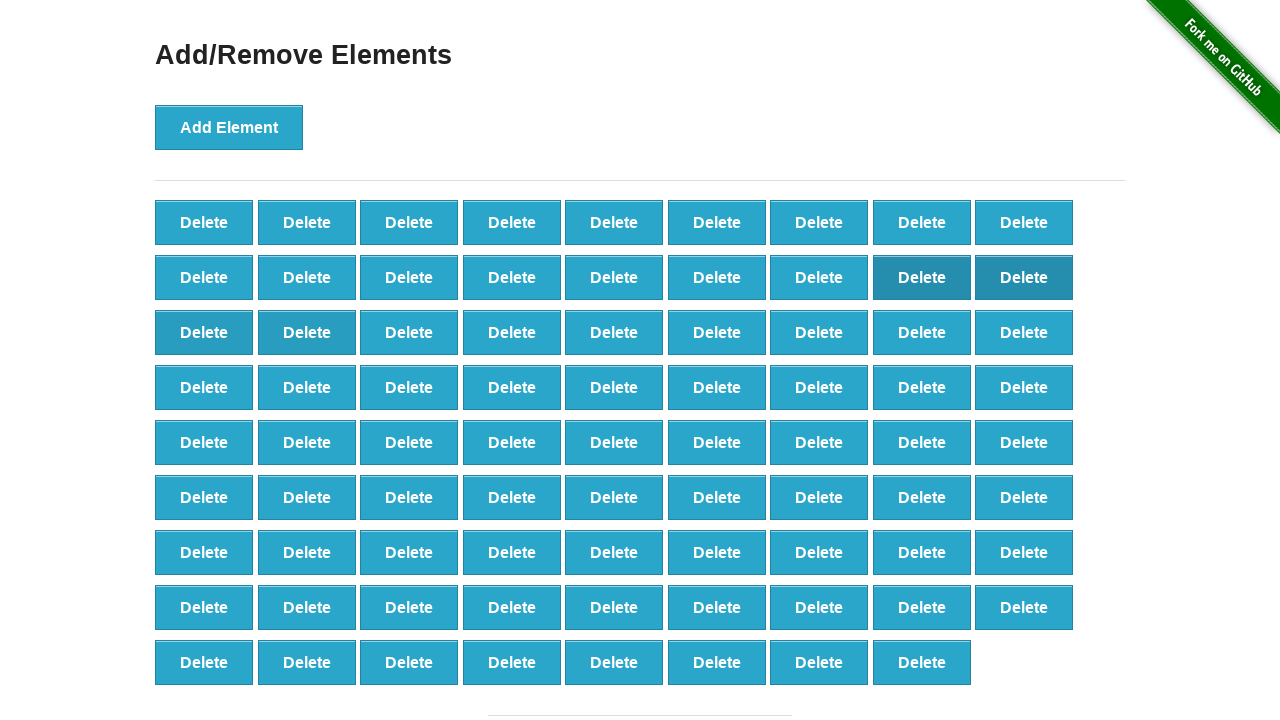

Deleted element (iteration 21/40) at (409, 332) on button[onclick='deleteElement()'] >> nth=20
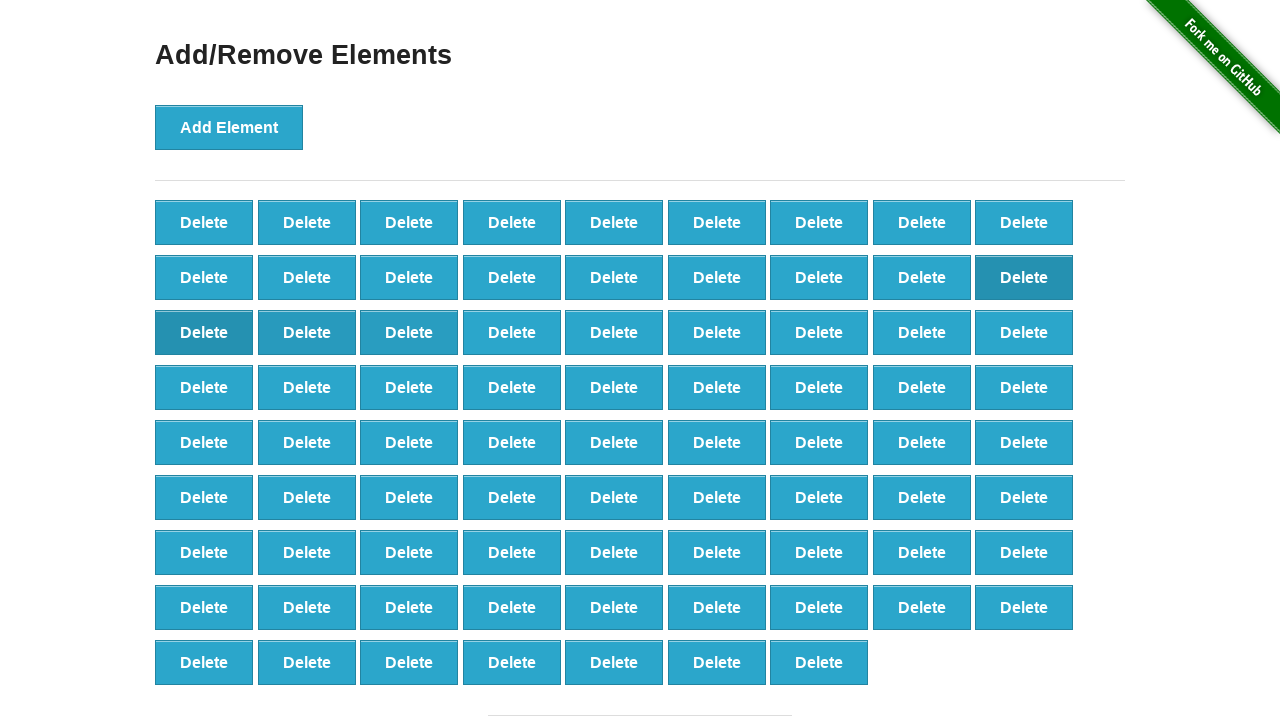

Deleted element (iteration 22/40) at (512, 332) on button[onclick='deleteElement()'] >> nth=21
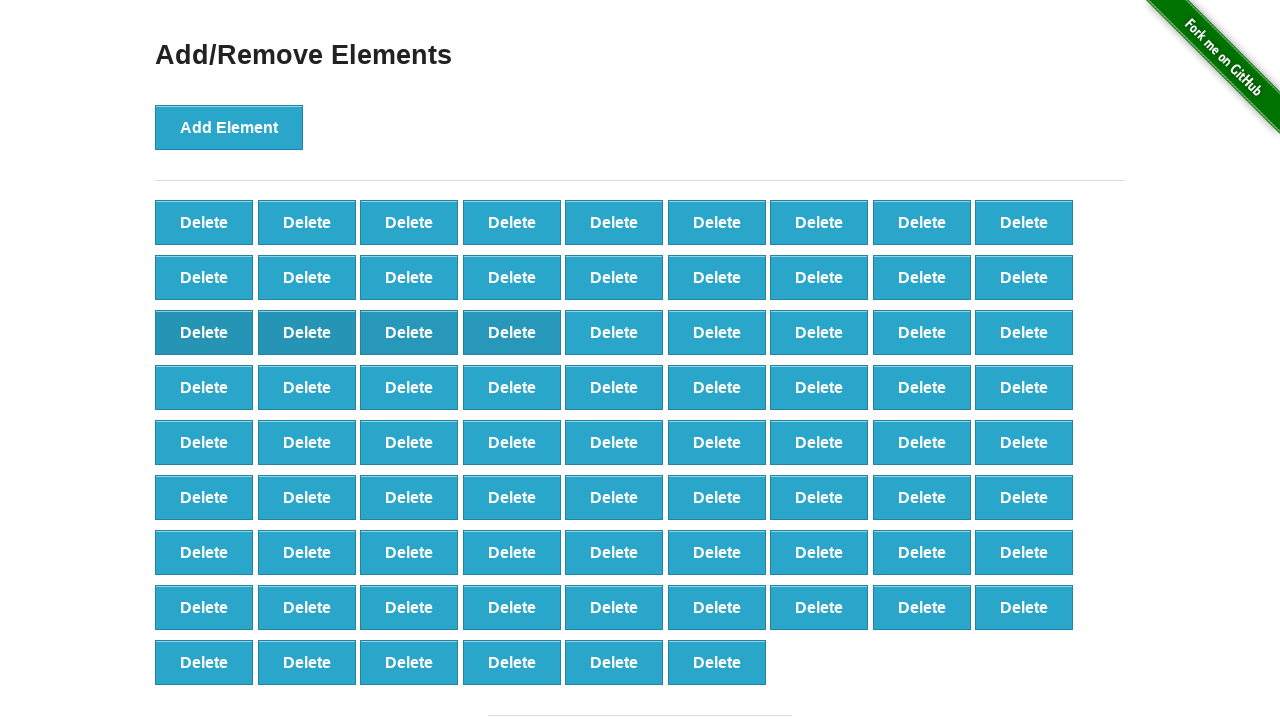

Deleted element (iteration 23/40) at (614, 332) on button[onclick='deleteElement()'] >> nth=22
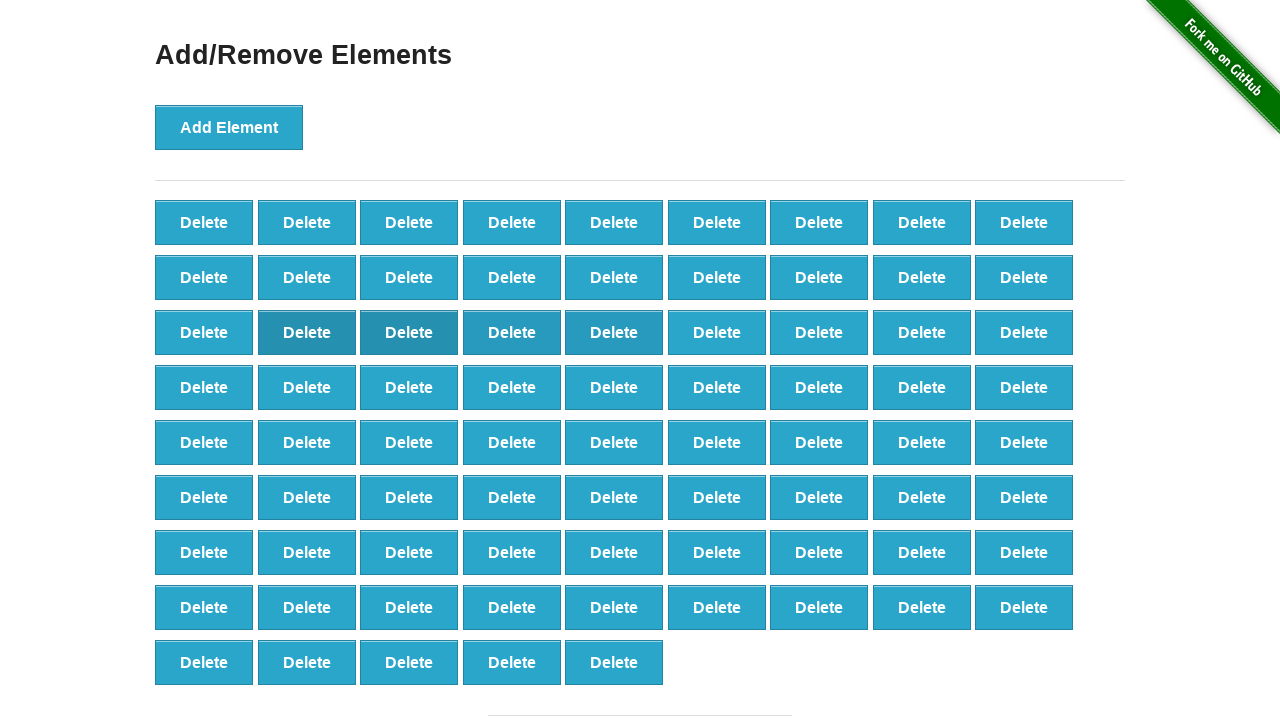

Deleted element (iteration 24/40) at (717, 332) on button[onclick='deleteElement()'] >> nth=23
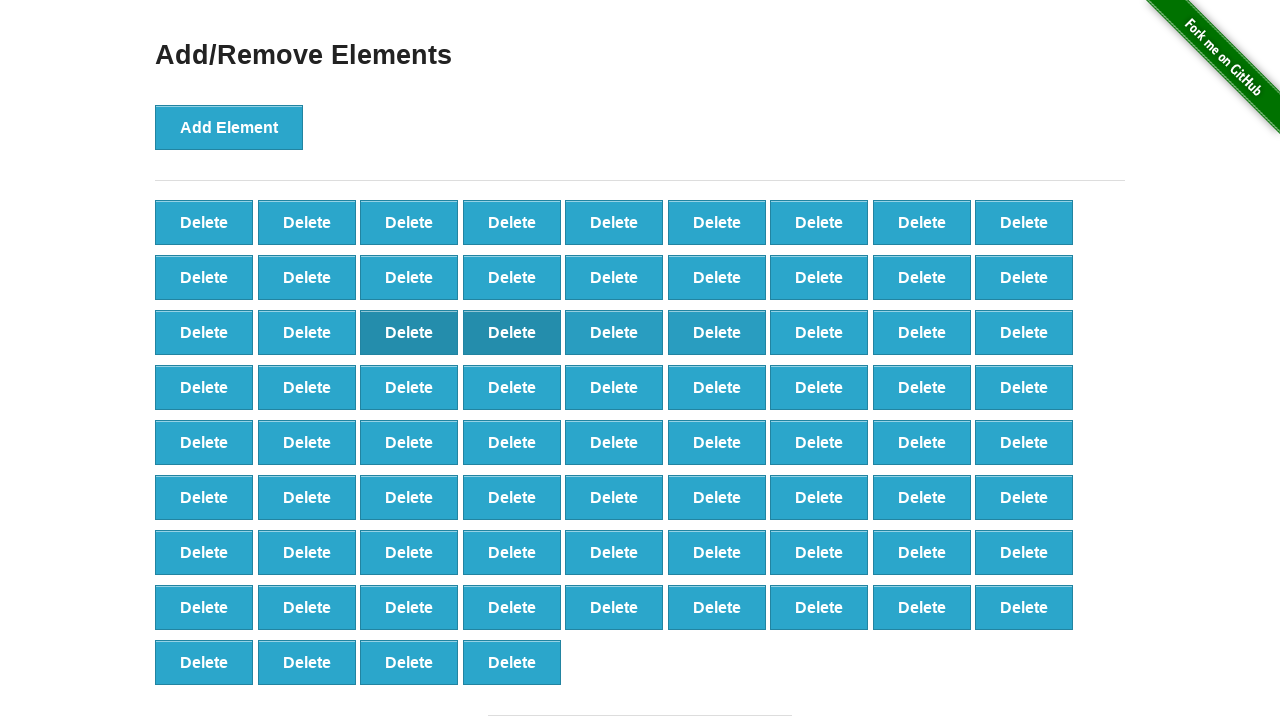

Deleted element (iteration 25/40) at (819, 332) on button[onclick='deleteElement()'] >> nth=24
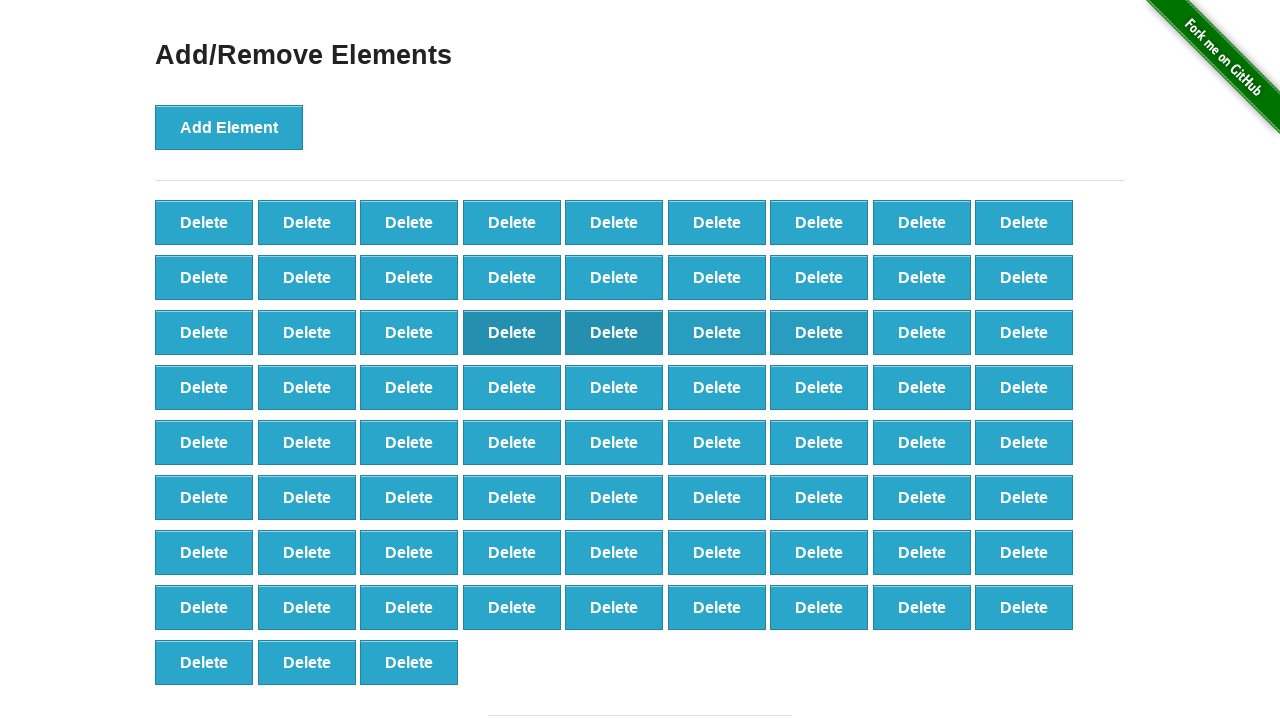

Deleted element (iteration 26/40) at (922, 332) on button[onclick='deleteElement()'] >> nth=25
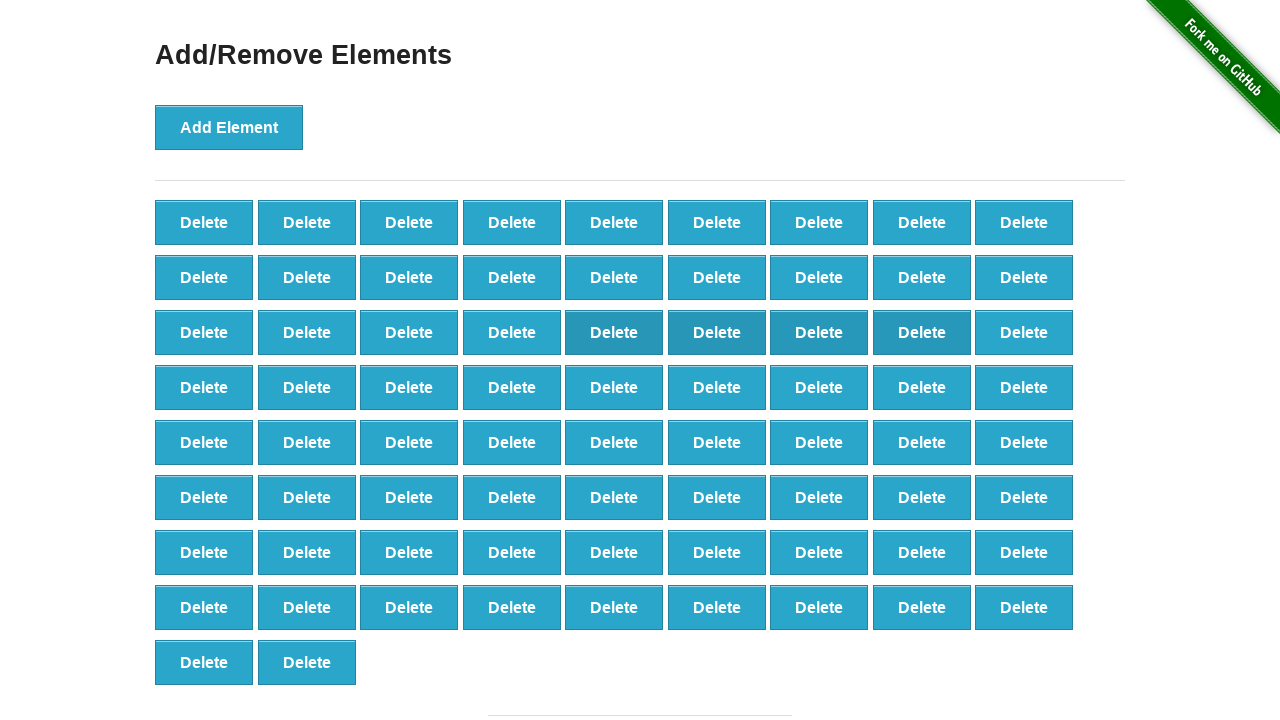

Deleted element (iteration 27/40) at (1024, 332) on button[onclick='deleteElement()'] >> nth=26
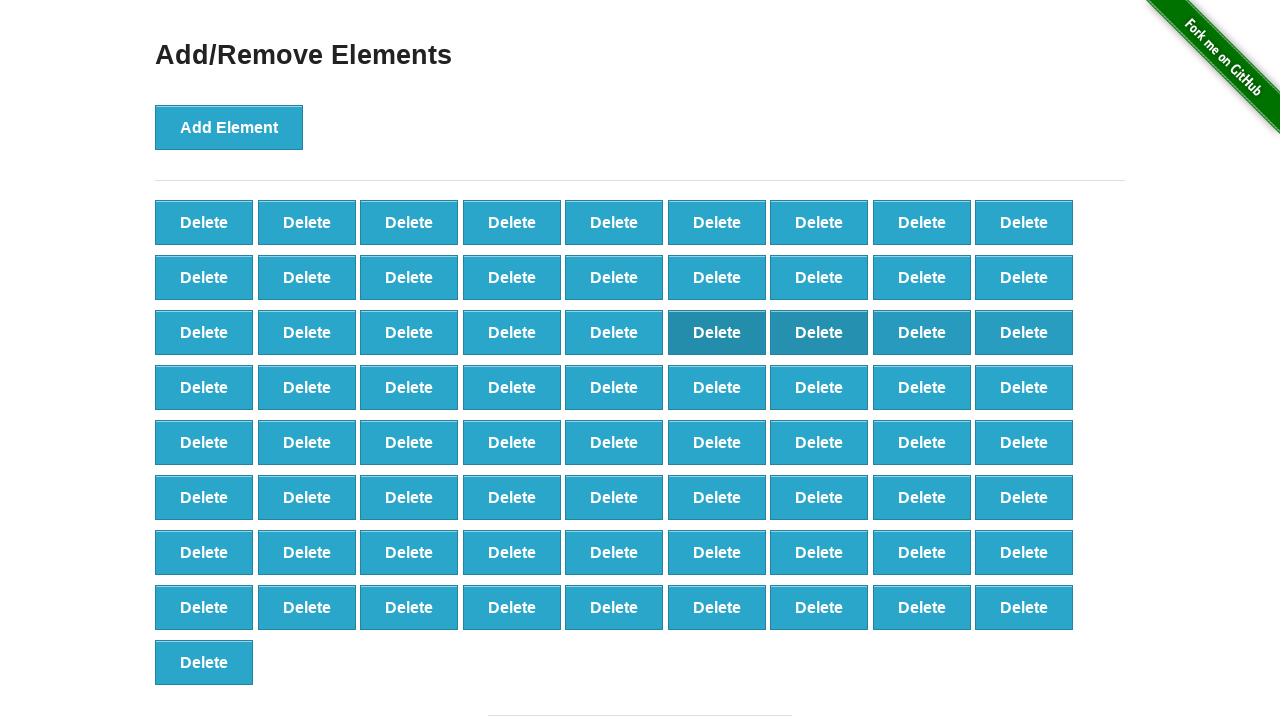

Deleted element (iteration 28/40) at (204, 387) on button[onclick='deleteElement()'] >> nth=27
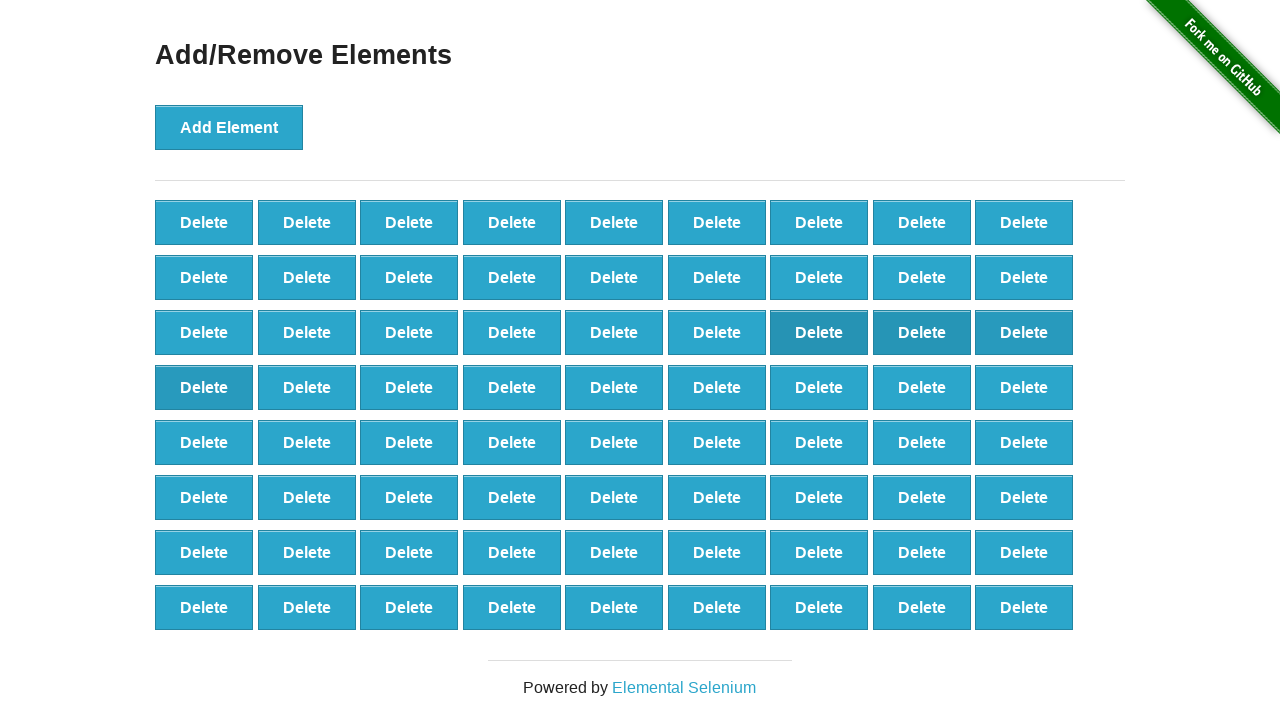

Deleted element (iteration 29/40) at (307, 387) on button[onclick='deleteElement()'] >> nth=28
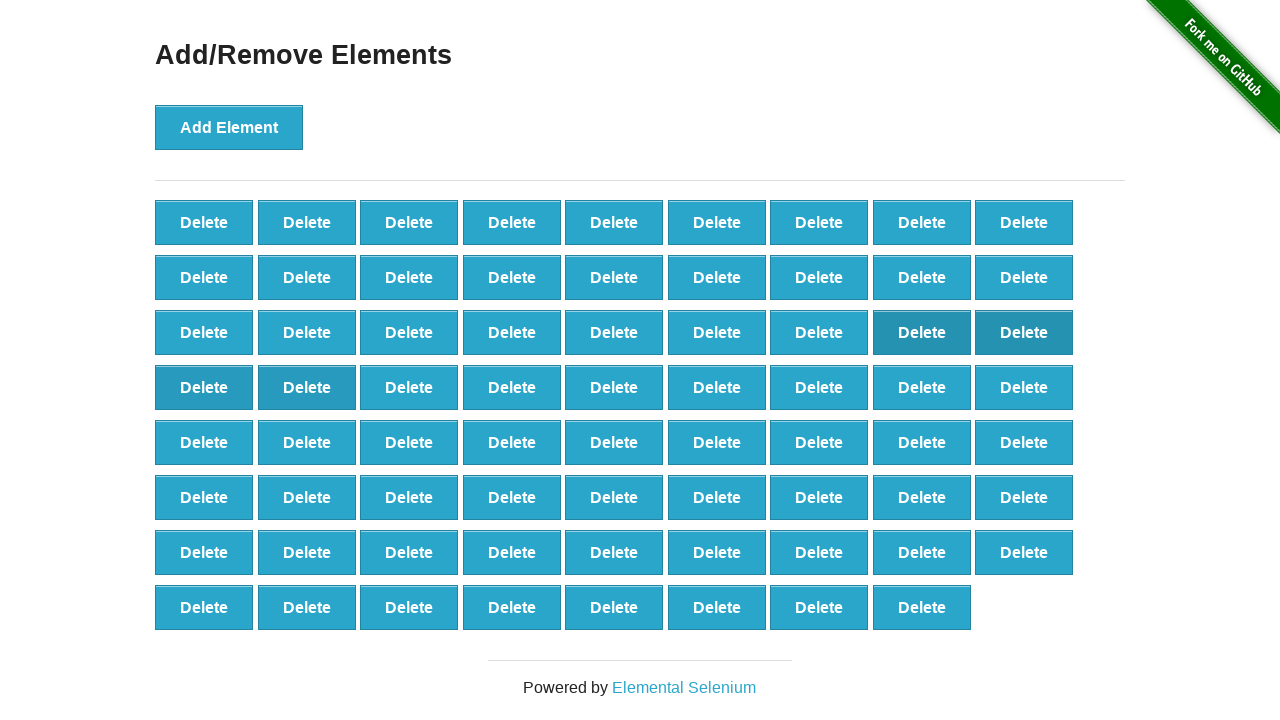

Deleted element (iteration 30/40) at (409, 387) on button[onclick='deleteElement()'] >> nth=29
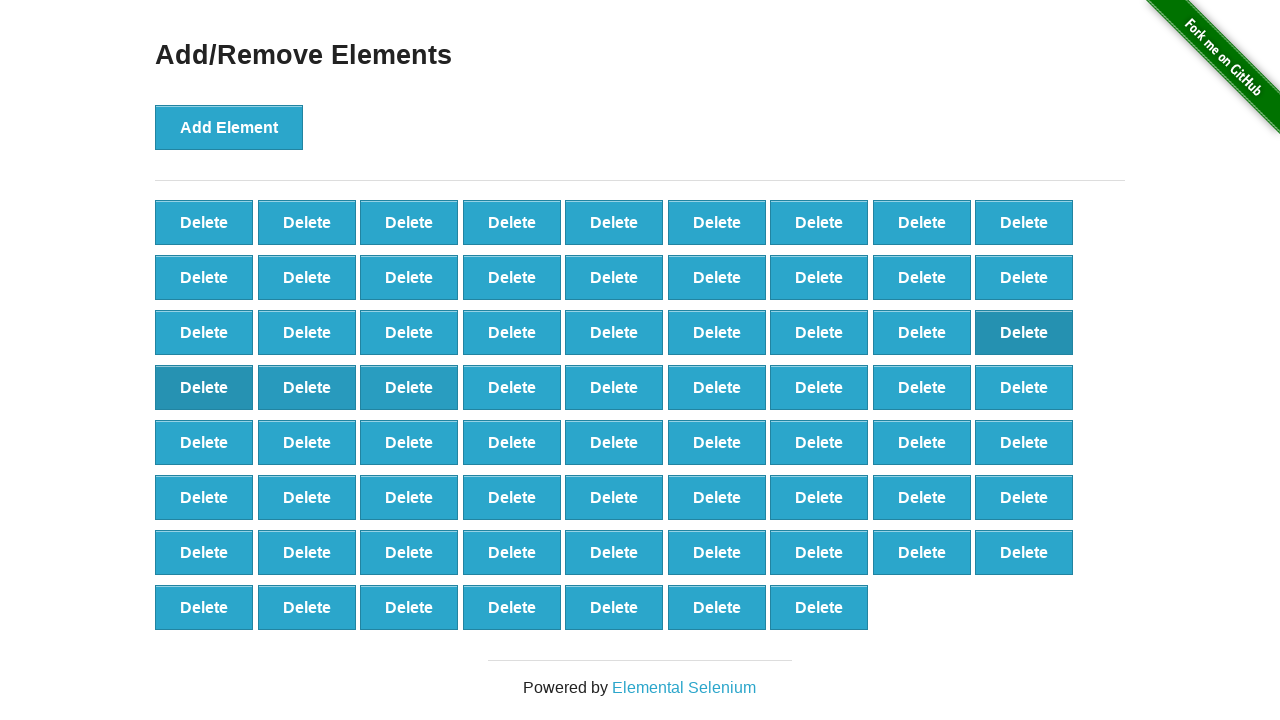

Deleted element (iteration 31/40) at (512, 387) on button[onclick='deleteElement()'] >> nth=30
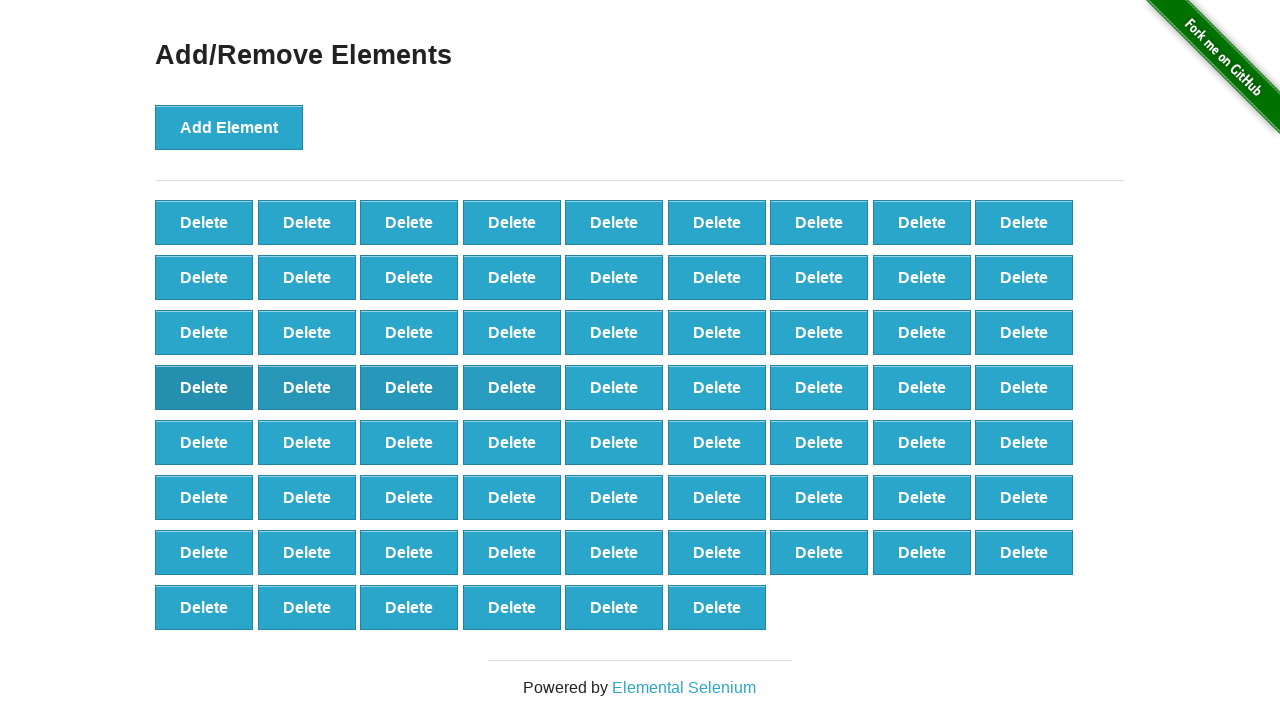

Deleted element (iteration 32/40) at (614, 387) on button[onclick='deleteElement()'] >> nth=31
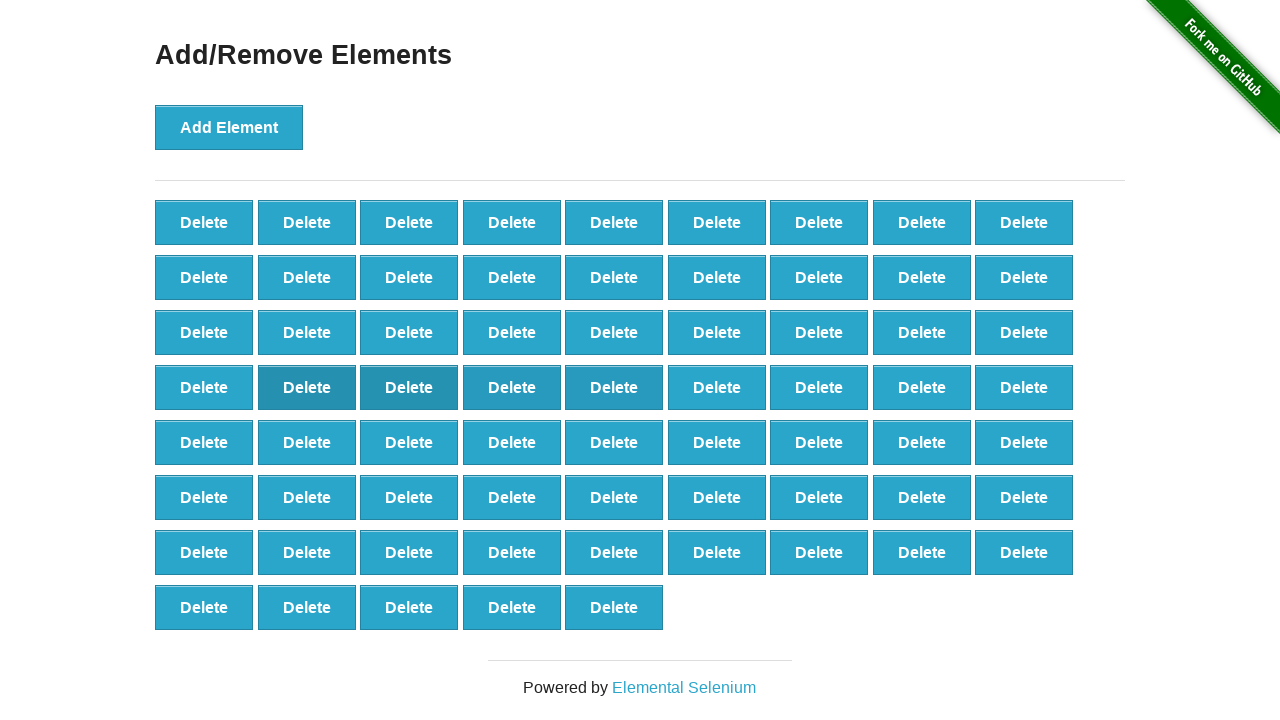

Deleted element (iteration 33/40) at (717, 387) on button[onclick='deleteElement()'] >> nth=32
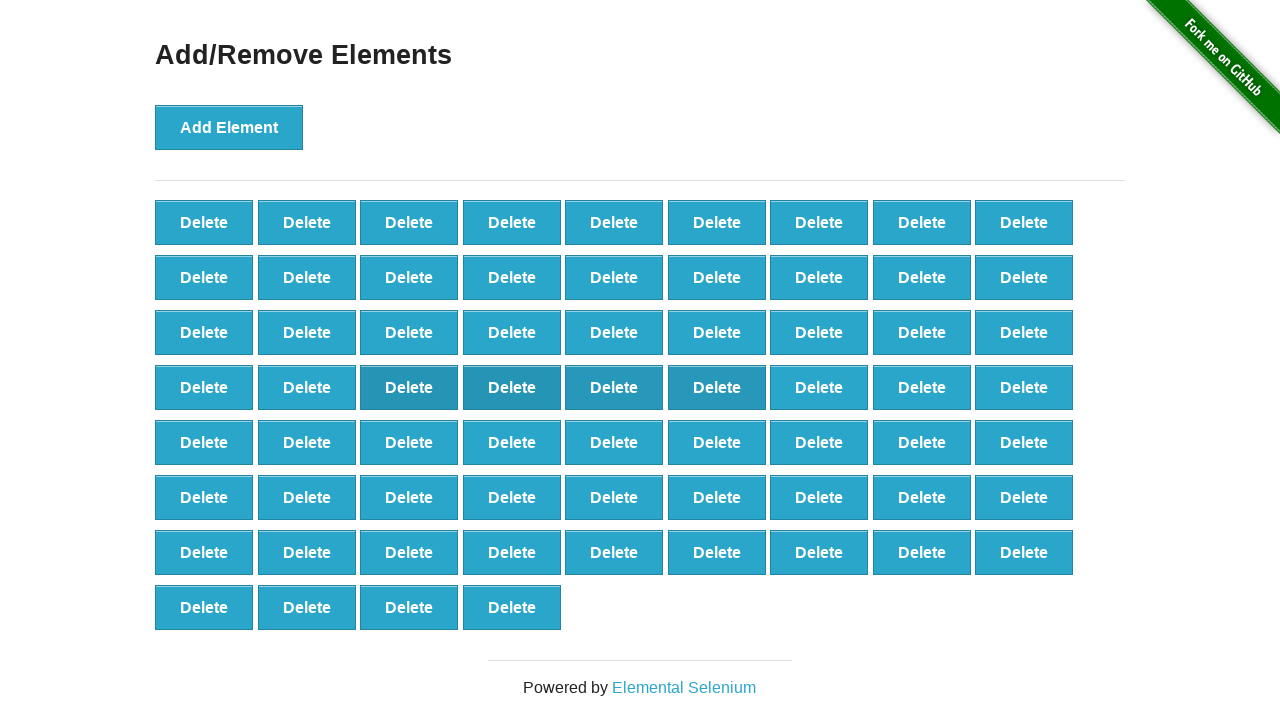

Deleted element (iteration 34/40) at (819, 387) on button[onclick='deleteElement()'] >> nth=33
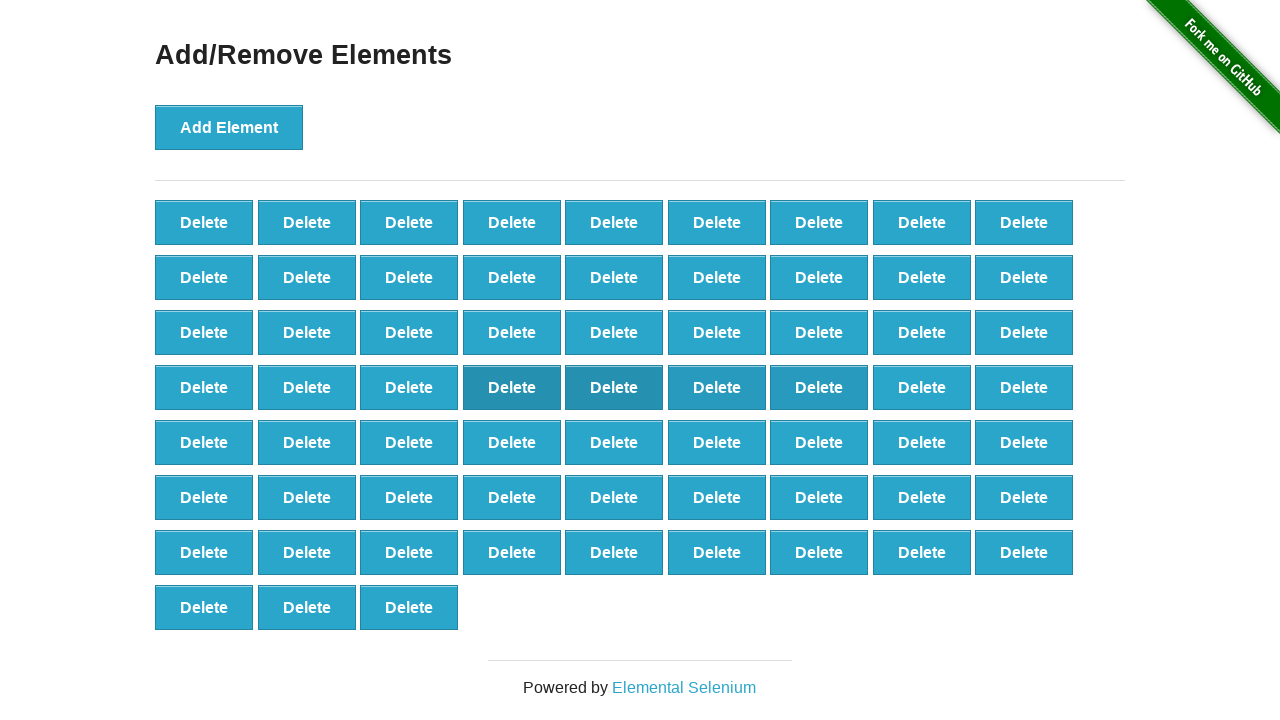

Deleted element (iteration 35/40) at (922, 387) on button[onclick='deleteElement()'] >> nth=34
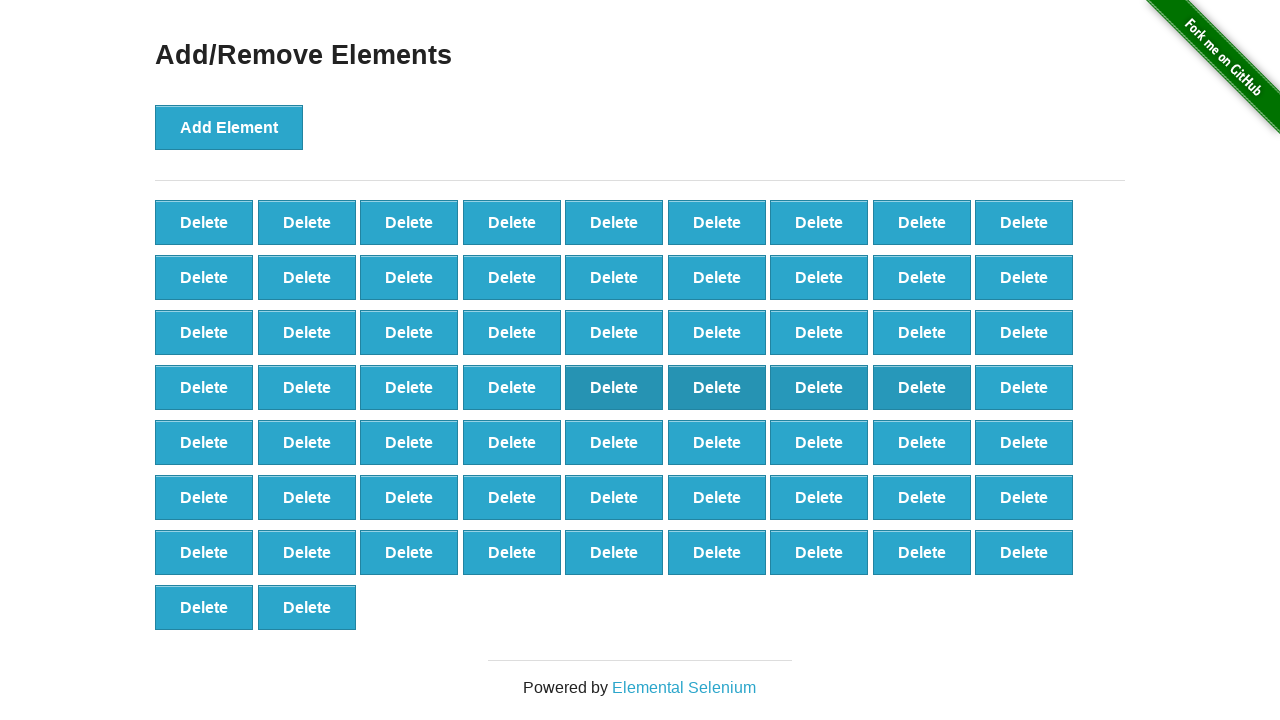

Deleted element (iteration 36/40) at (1024, 387) on button[onclick='deleteElement()'] >> nth=35
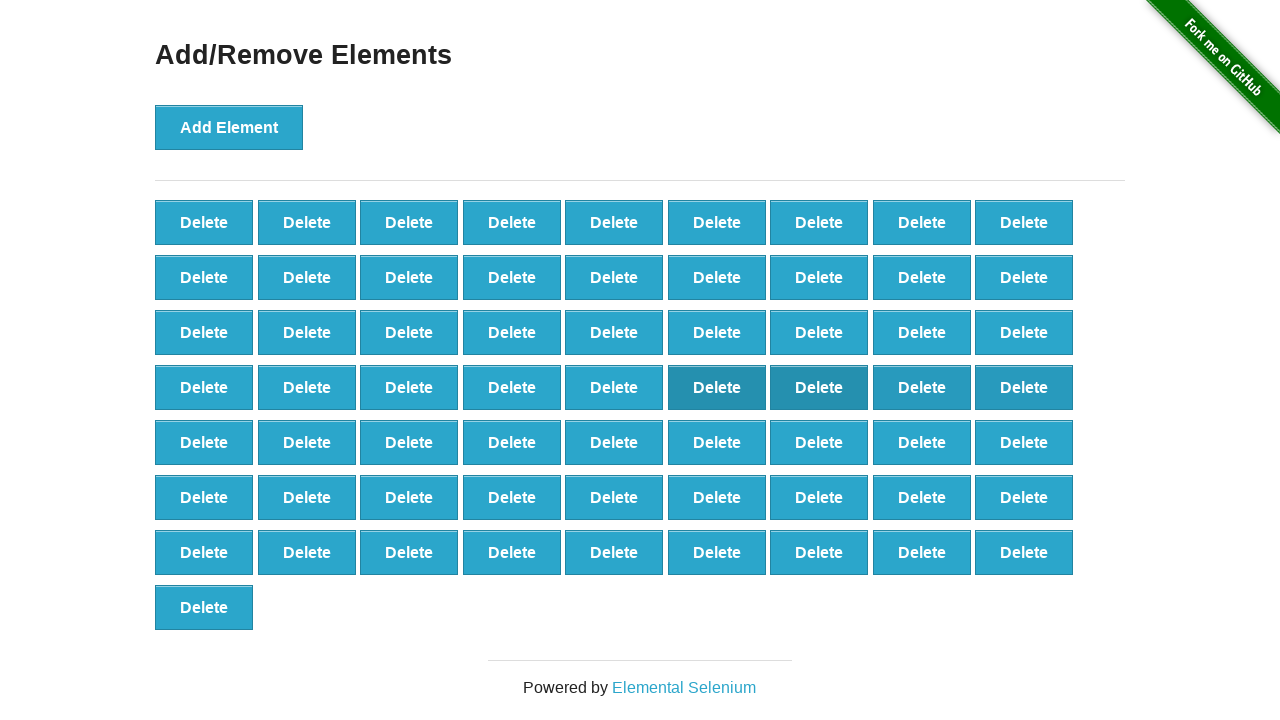

Deleted element (iteration 37/40) at (204, 442) on button[onclick='deleteElement()'] >> nth=36
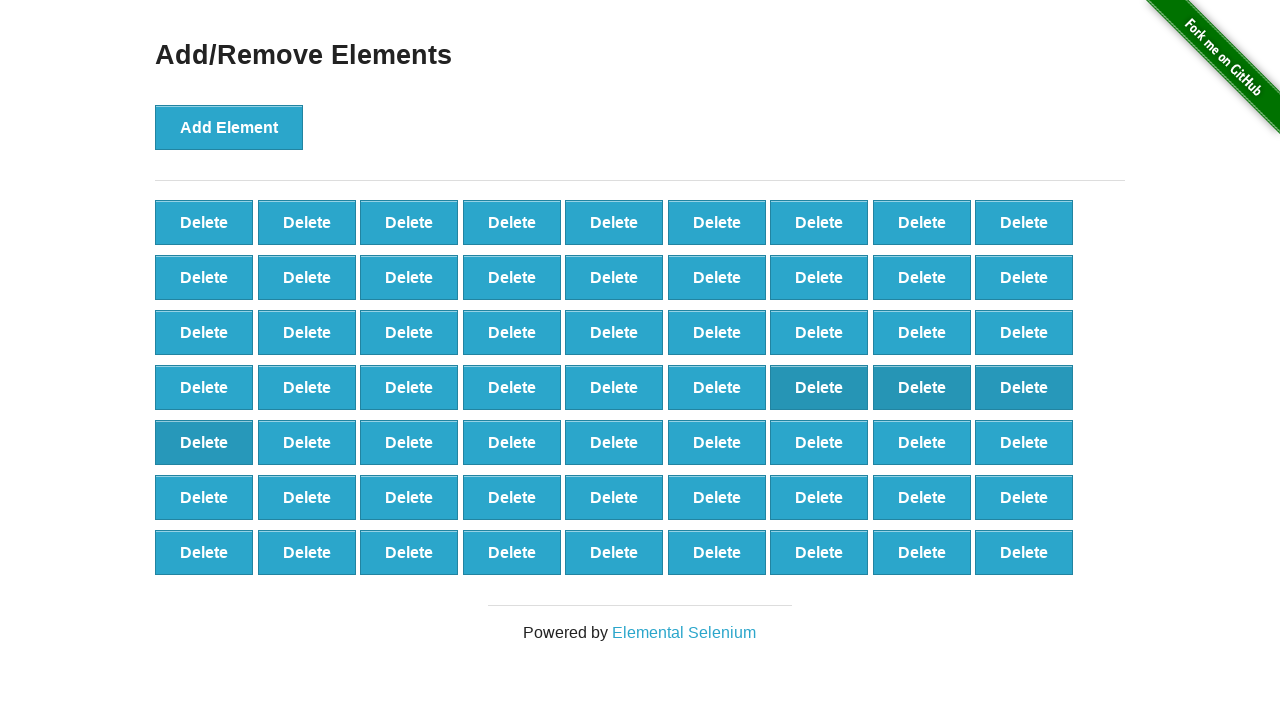

Deleted element (iteration 38/40) at (307, 442) on button[onclick='deleteElement()'] >> nth=37
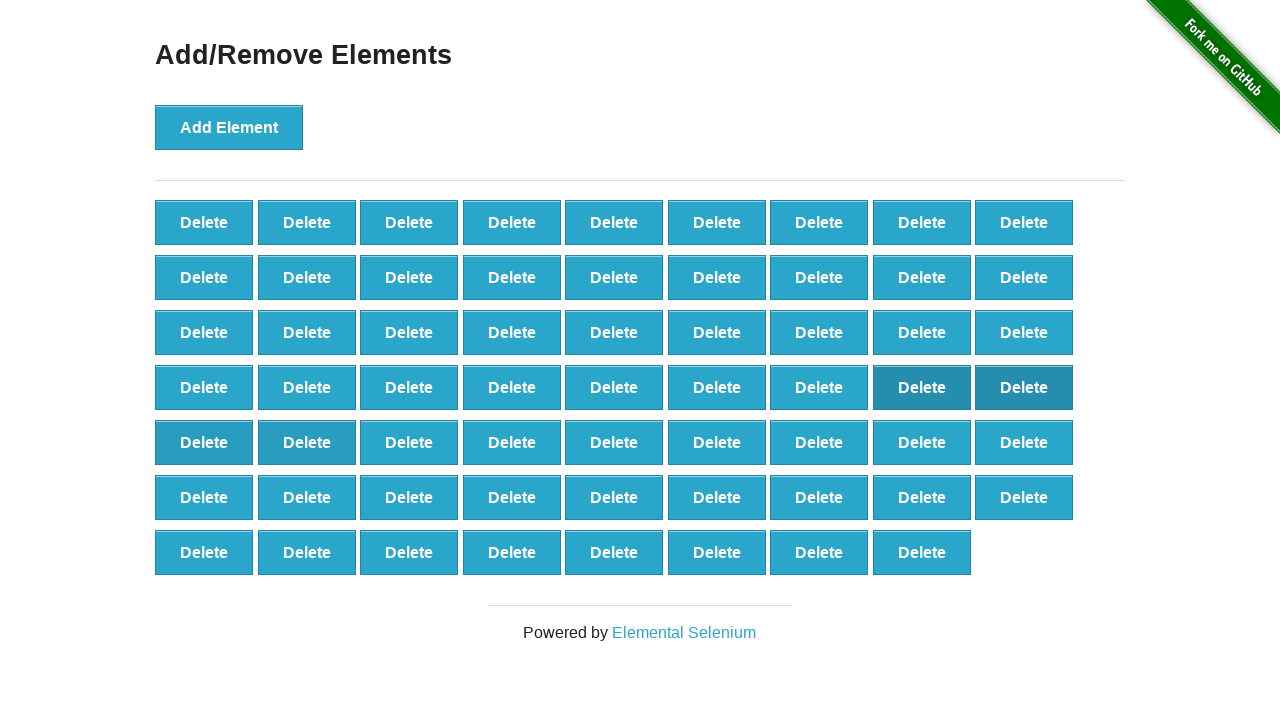

Deleted element (iteration 39/40) at (409, 442) on button[onclick='deleteElement()'] >> nth=38
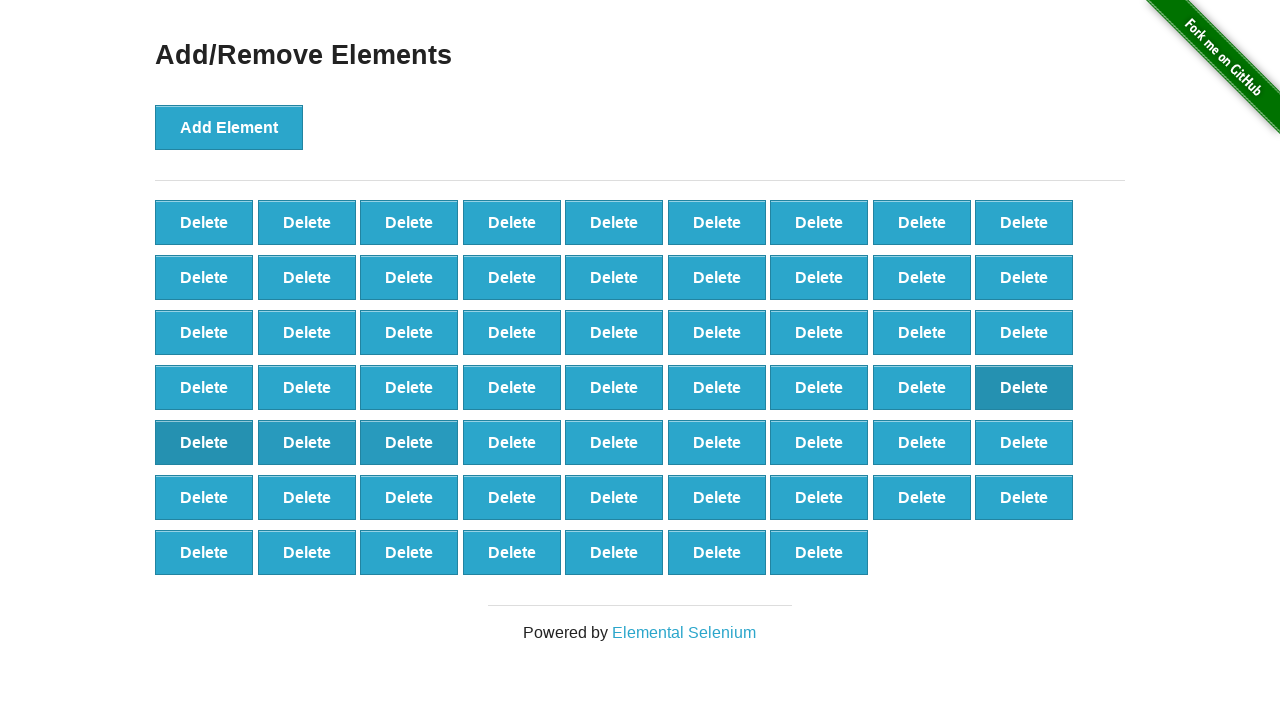

Deleted element (iteration 40/40) at (512, 442) on button[onclick='deleteElement()'] >> nth=39
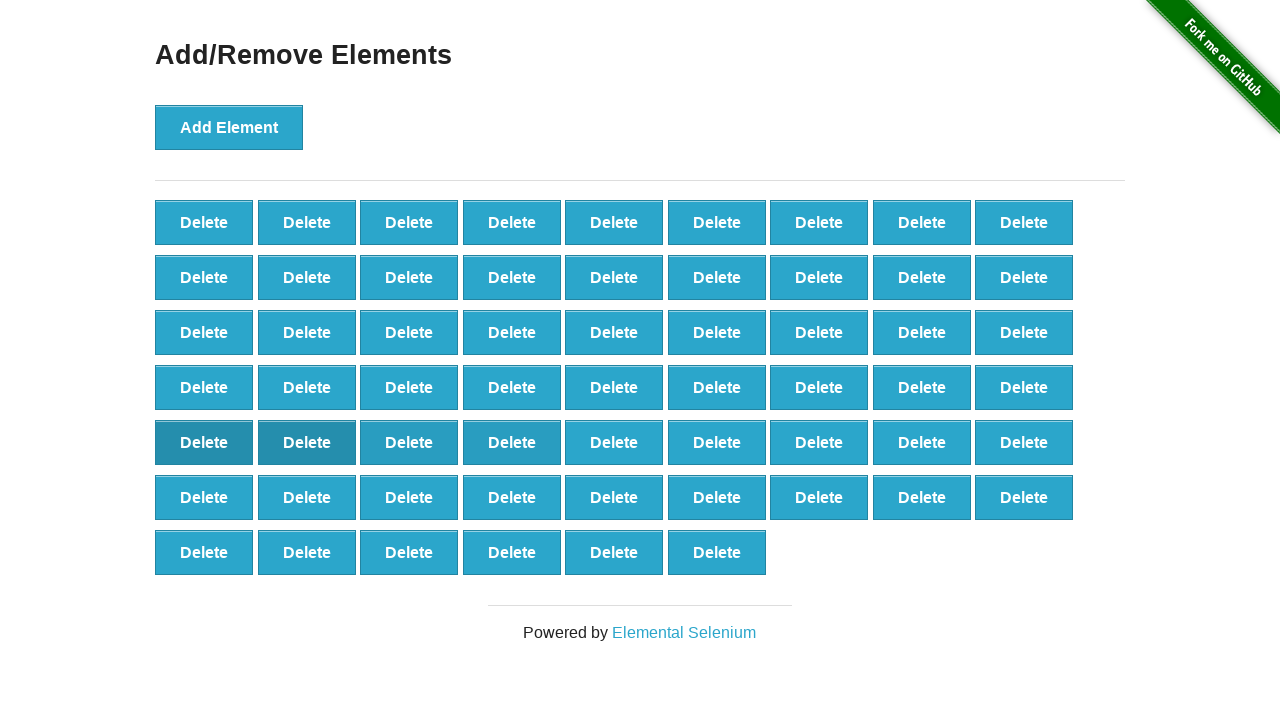

Retrieved all delete buttons after deletion
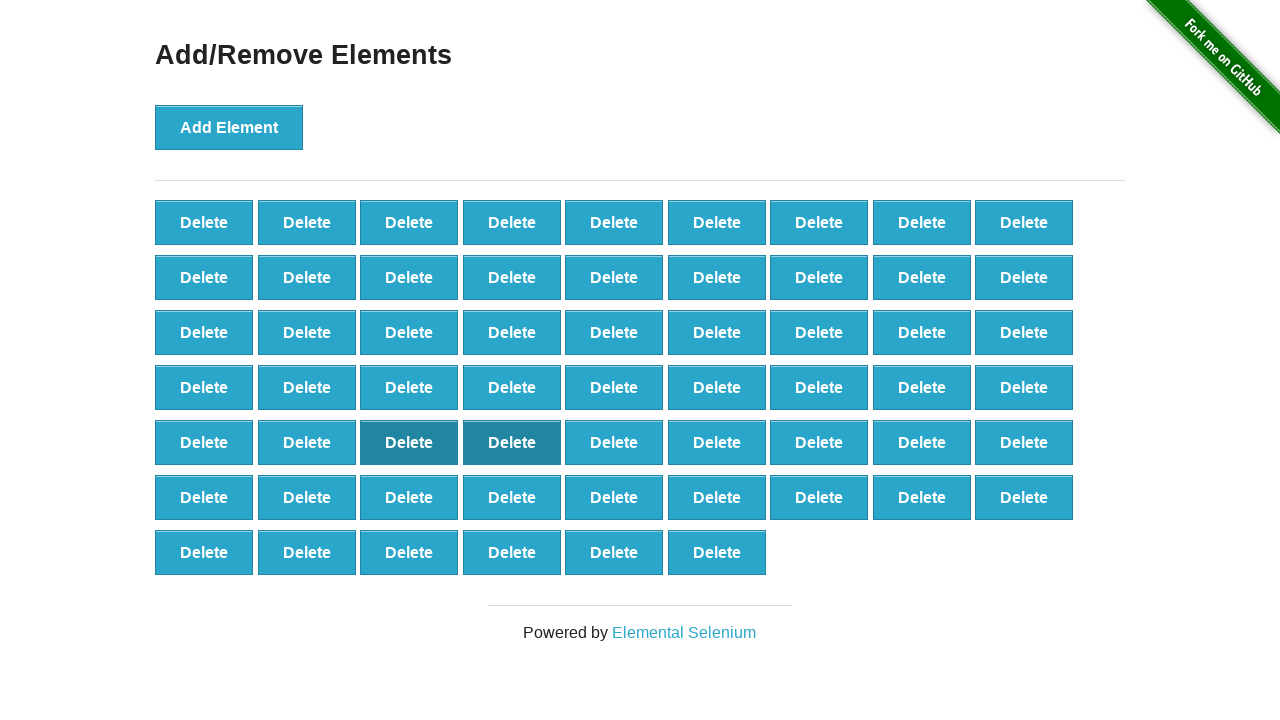

Counted 60 delete buttons after deletion
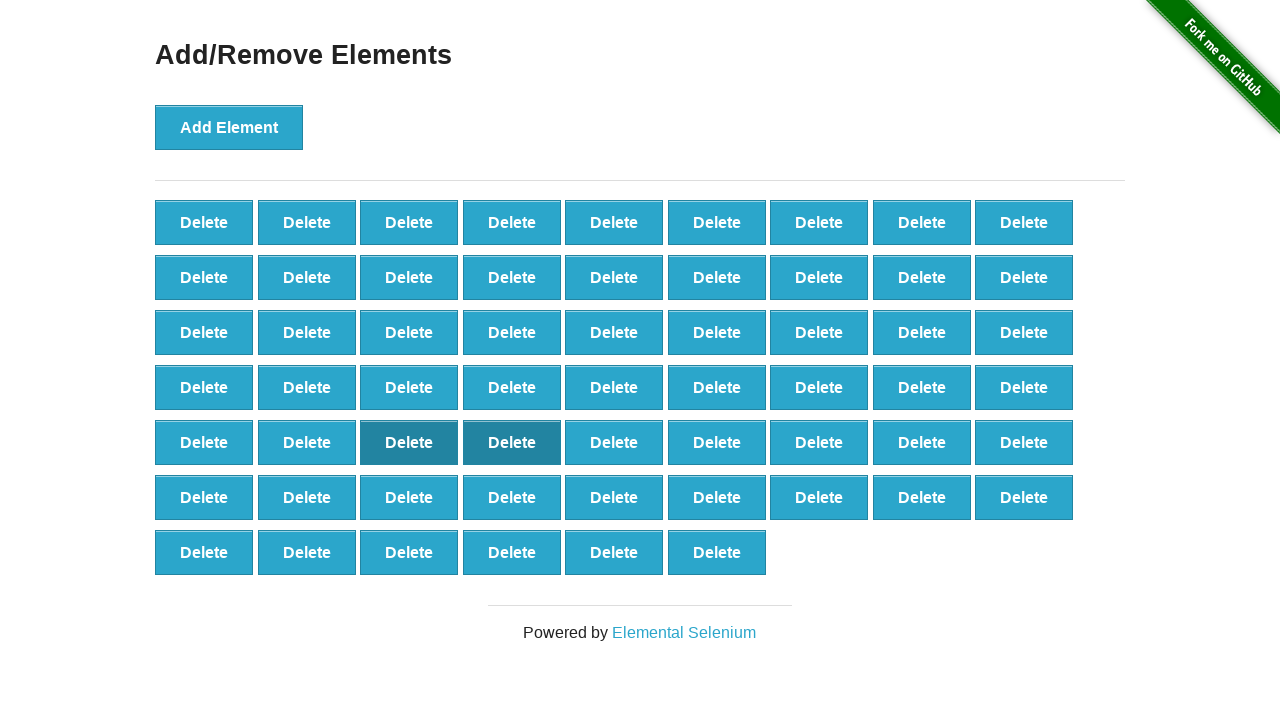

Assertion passed: 100 - 40 = 60 buttons remaining
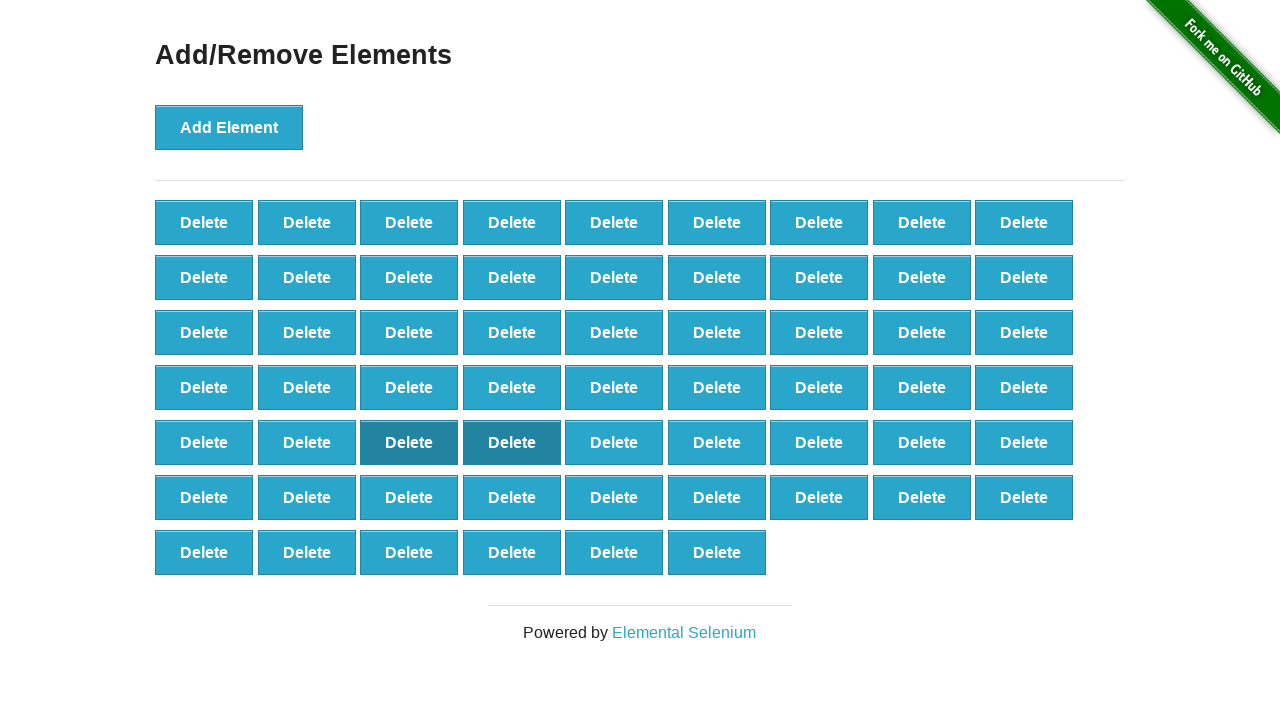

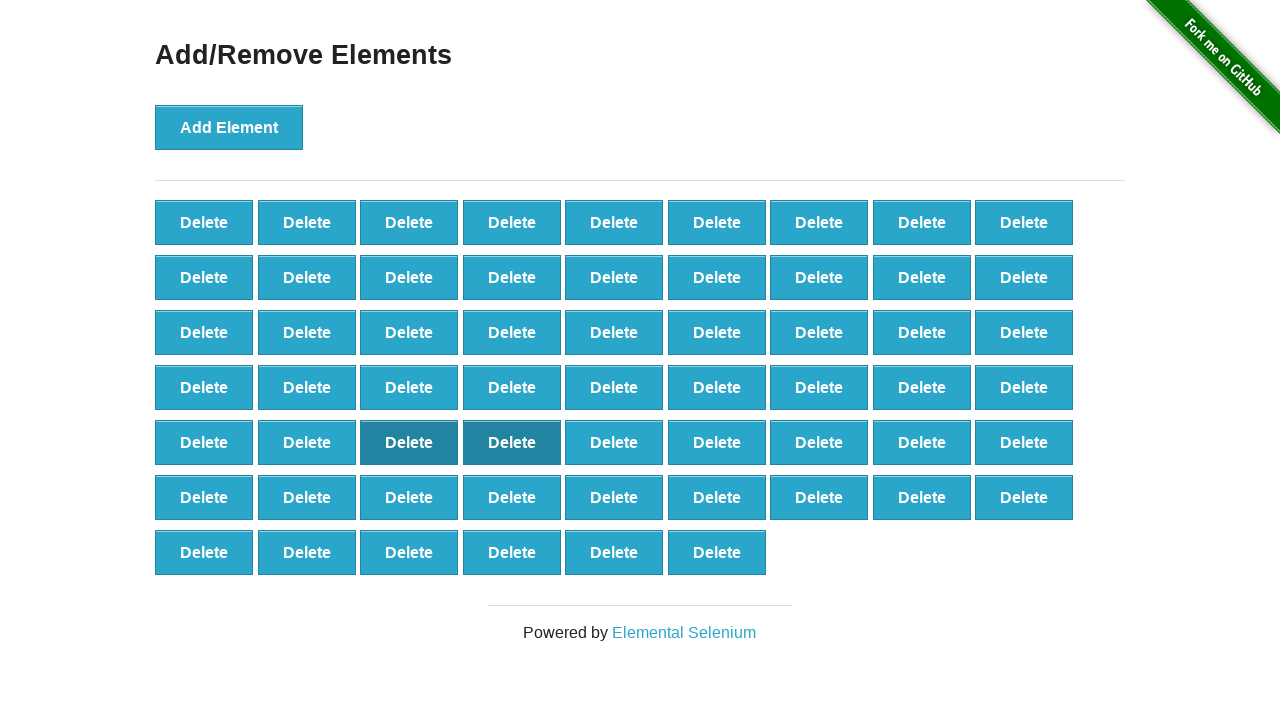